Tests the working days calculator on timeanddate.com by changing the country setting to United States and then iterating through all 12 months of 2024, calculating the number of working days for each month.

Starting URL: https://www.timeanddate.com/date/workdays.html

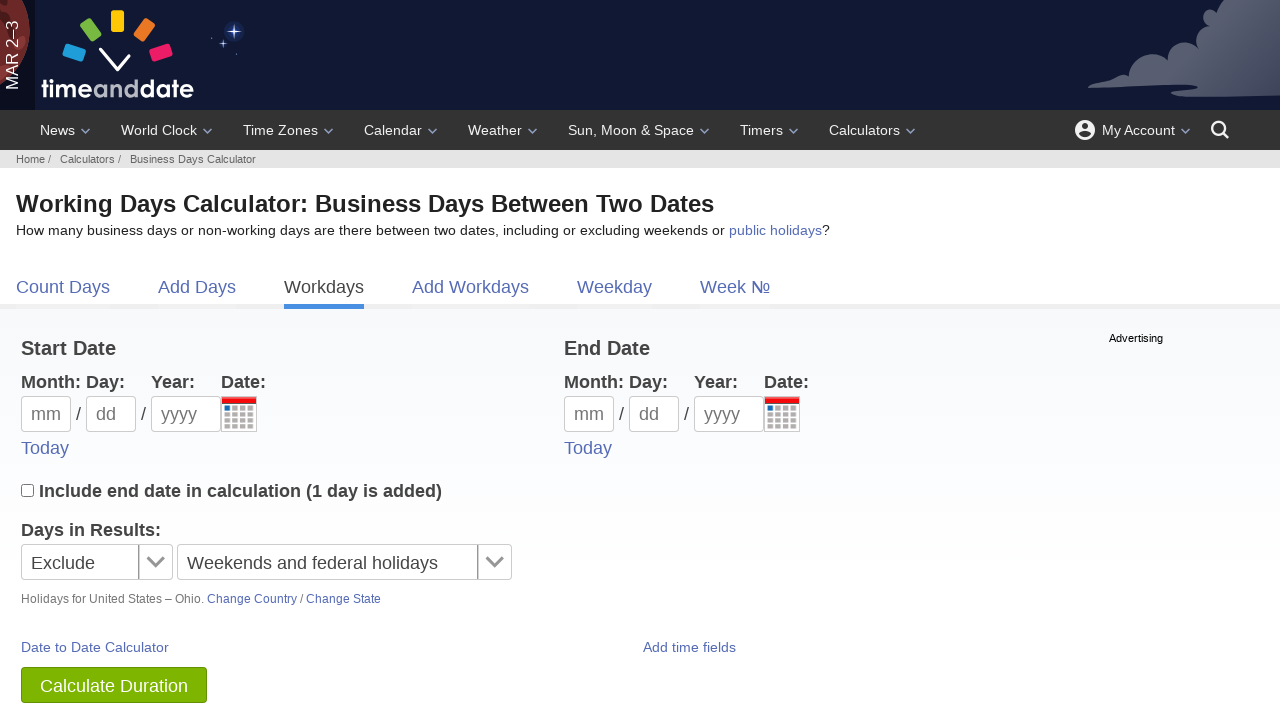

Waited for default country description to load
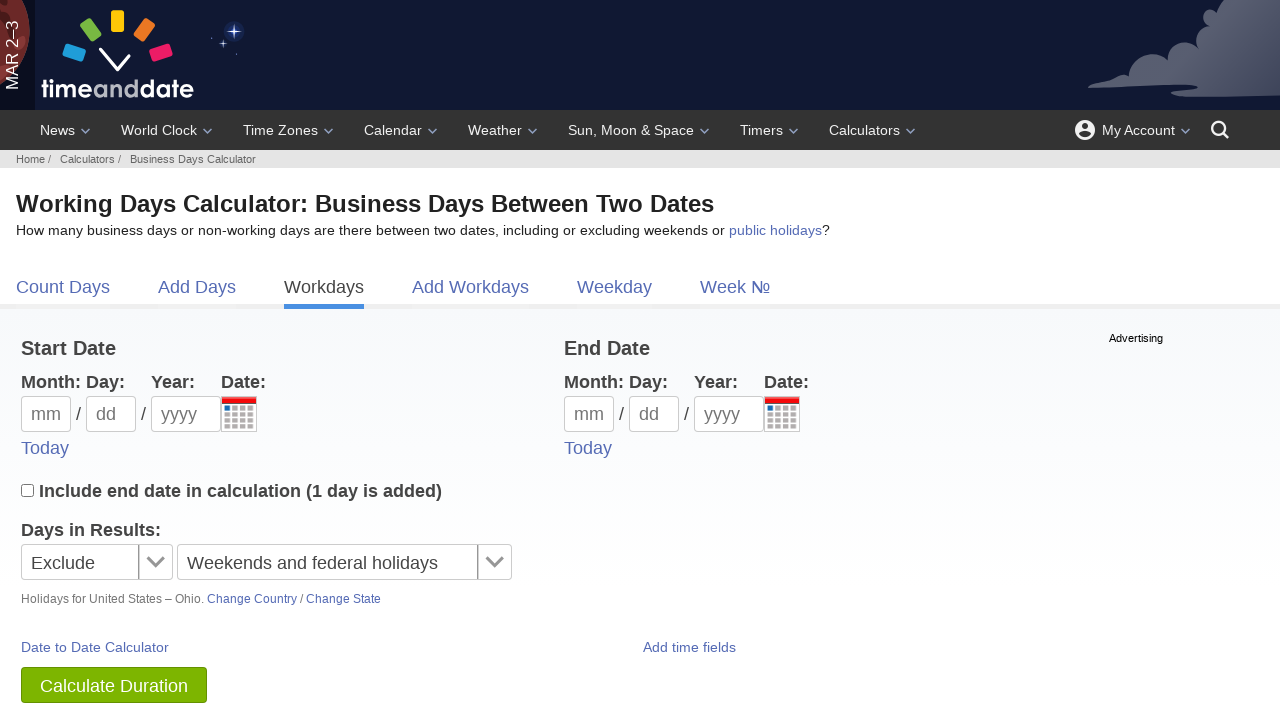

Clicked country settings button at (252, 599) on #chco2
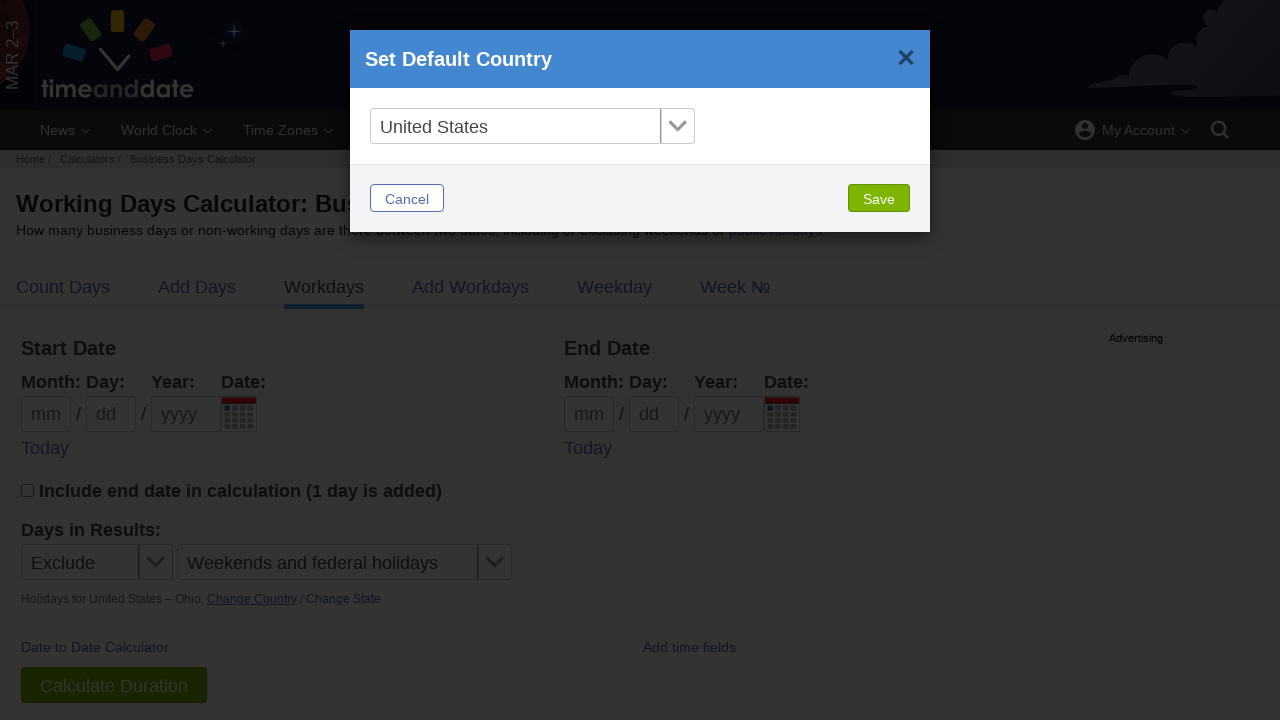

Country selection modal appeared
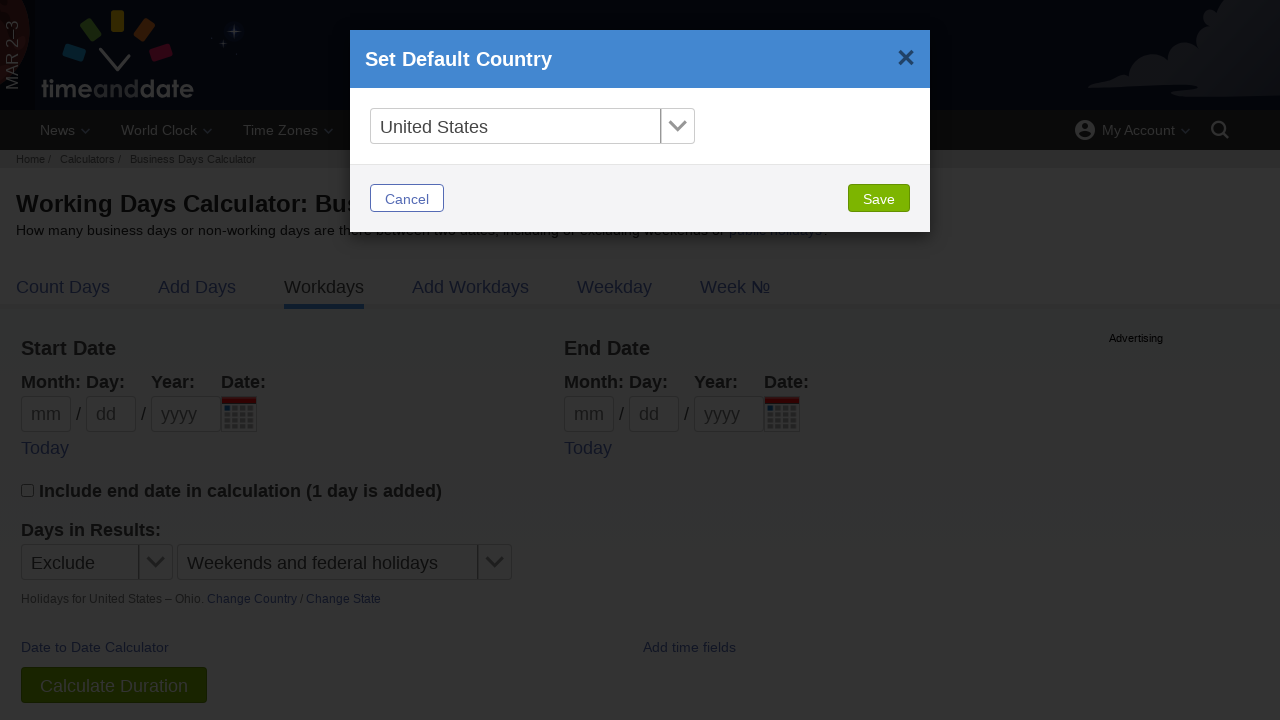

Selected United States from country dropdown on #country
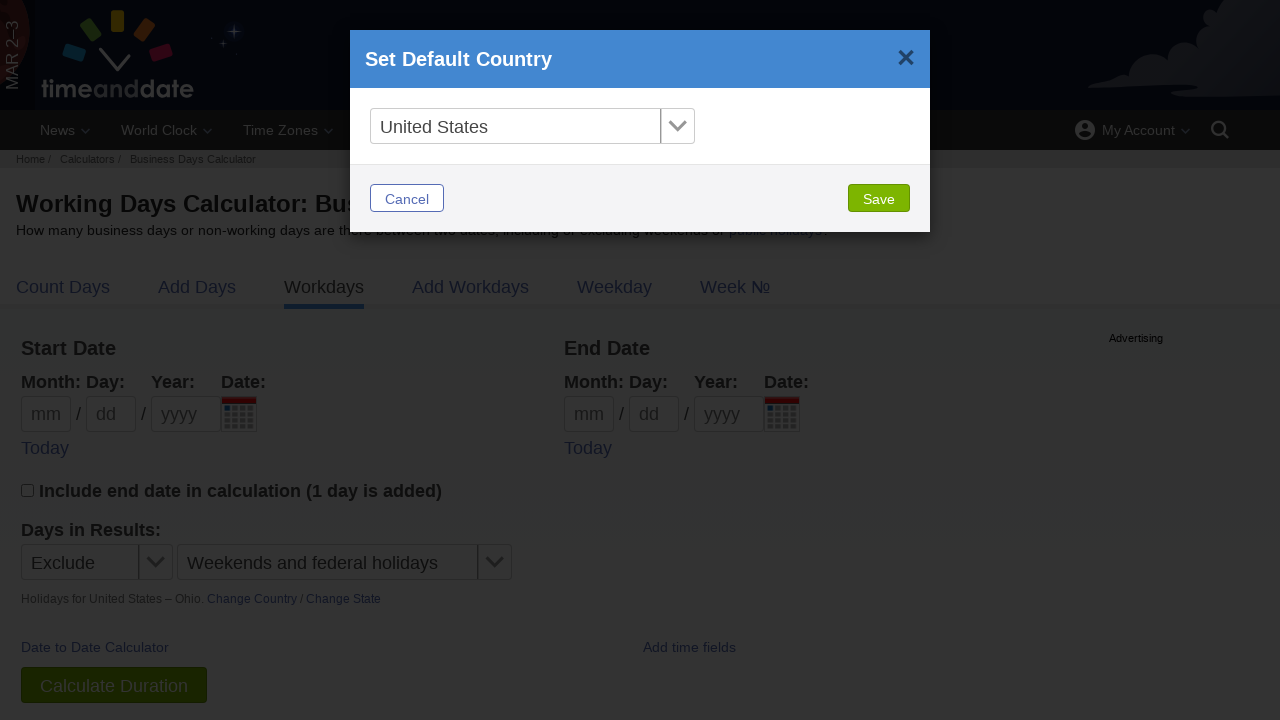

Clicked save button to apply country setting at (879, 198) on #tzq_save
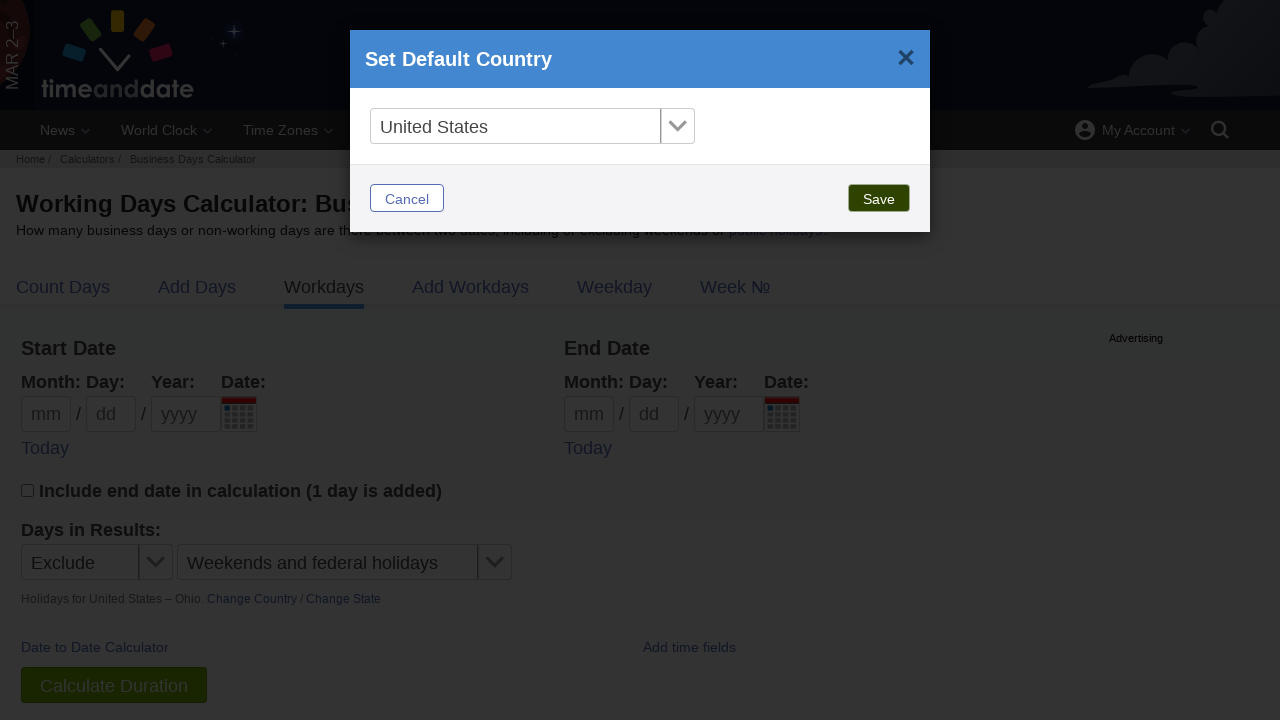

Waited for page to update after country change
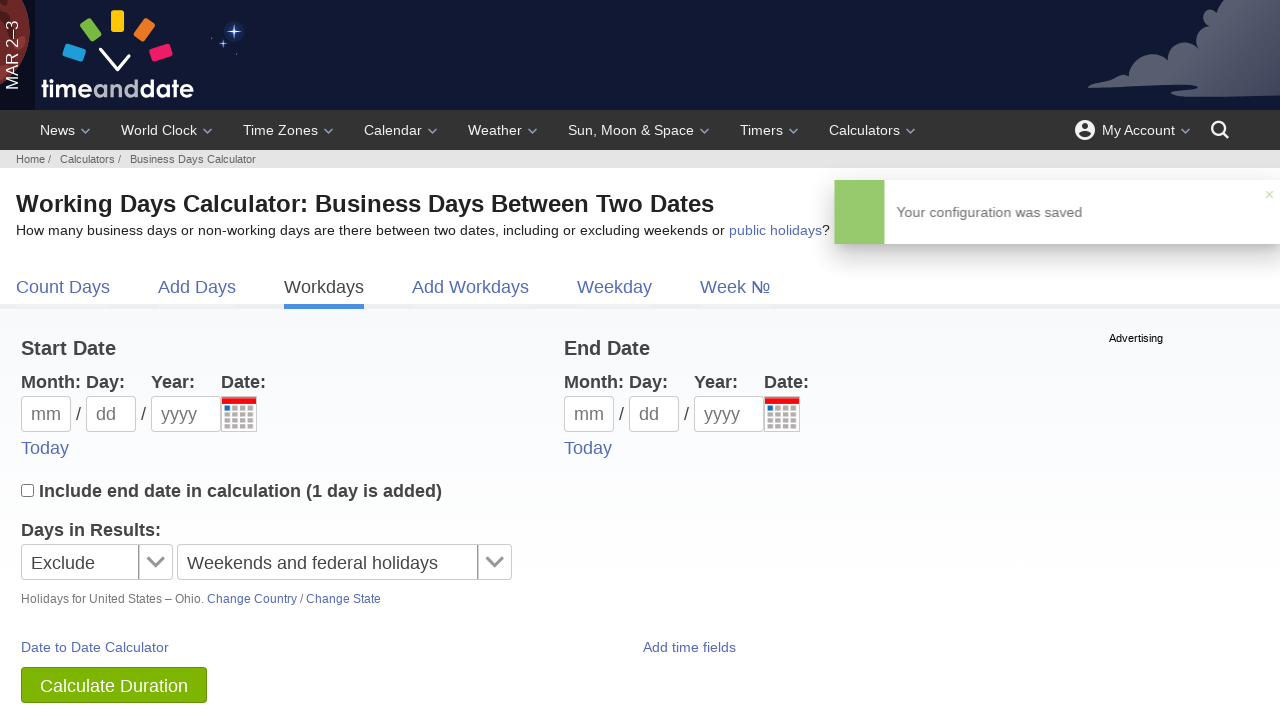

Filled start day field with 1 for January 2024 on #d1
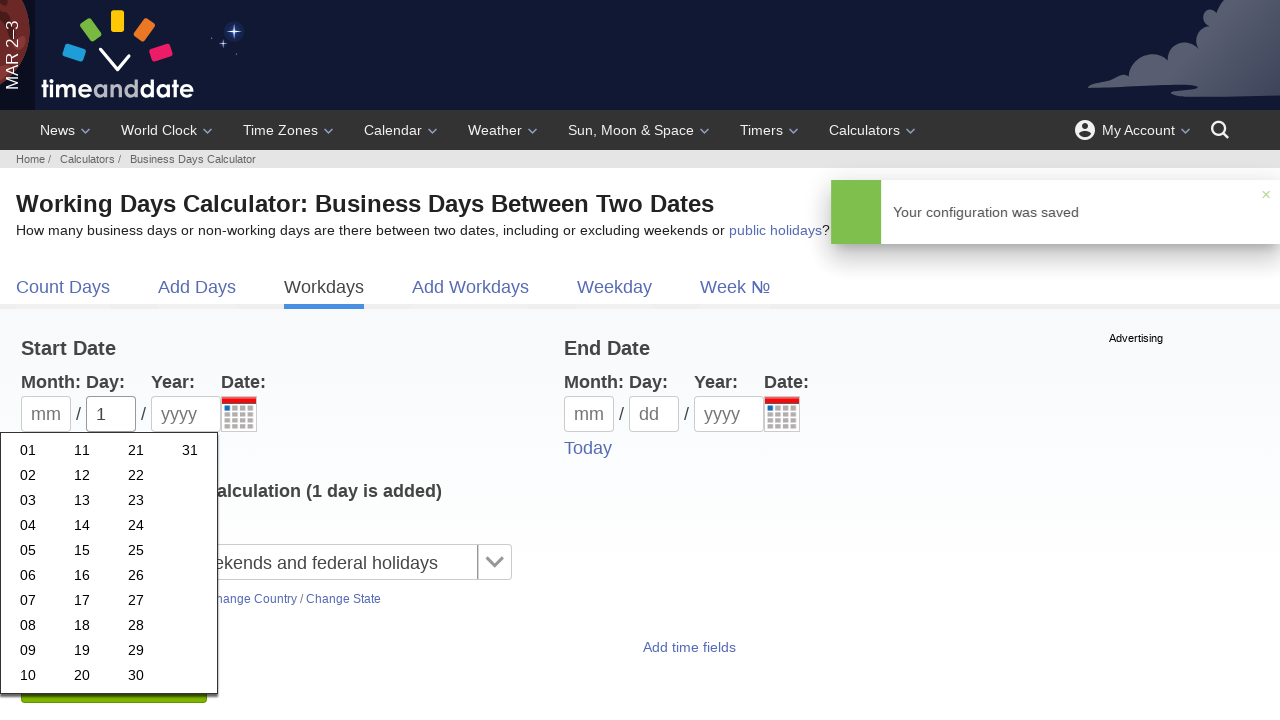

Filled start month field with 1 for January on #m1
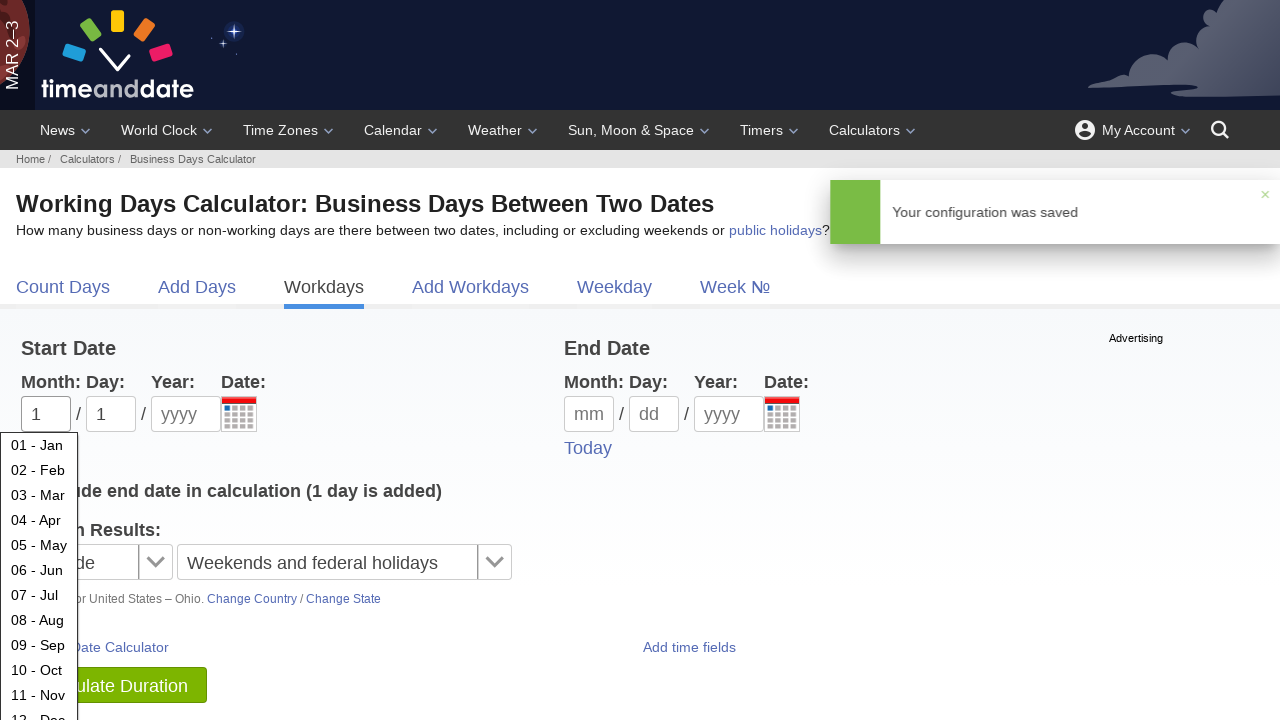

Filled start year field with 2024 on #y1
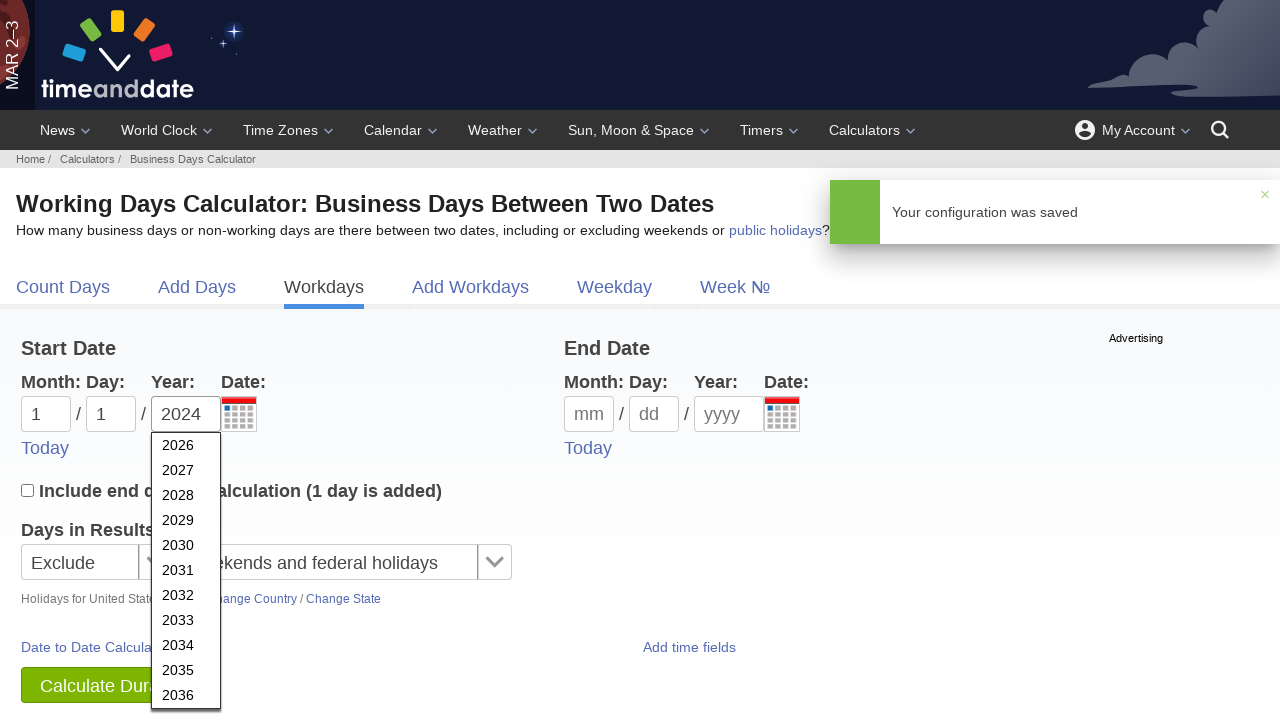

Filled end day field with 31 for January on #d2
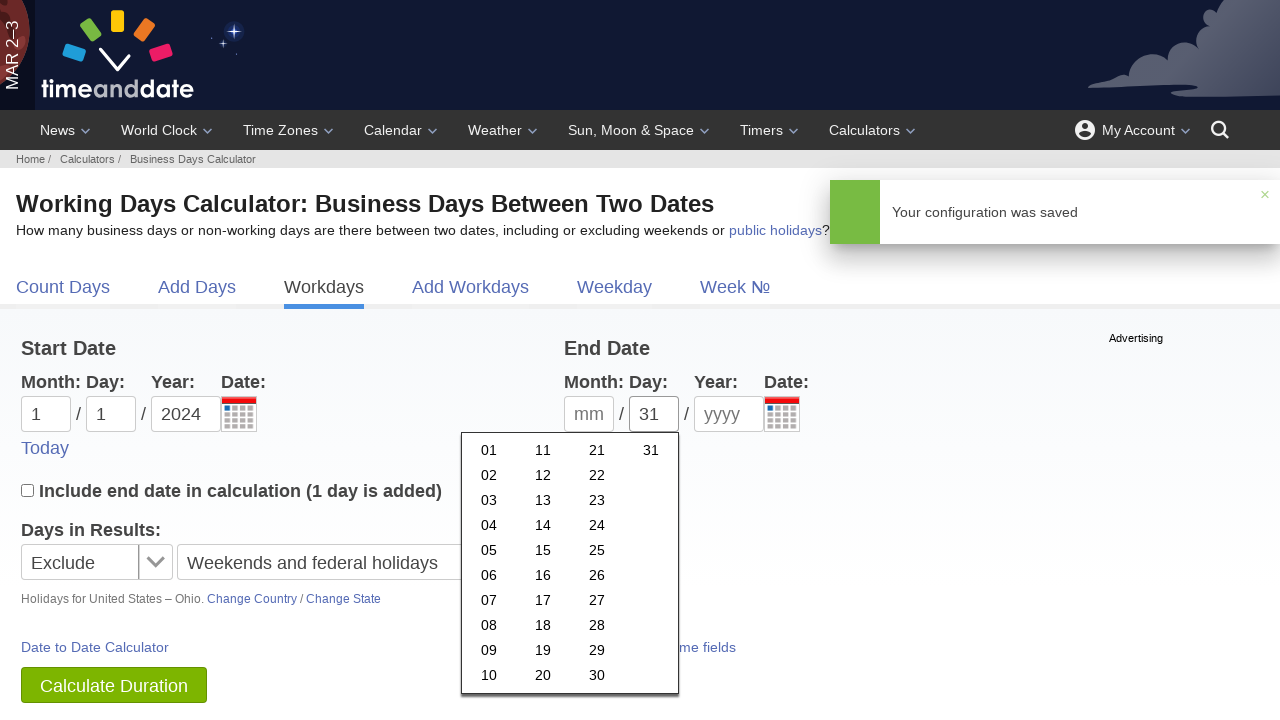

Filled end month field with 1 for January on #m2
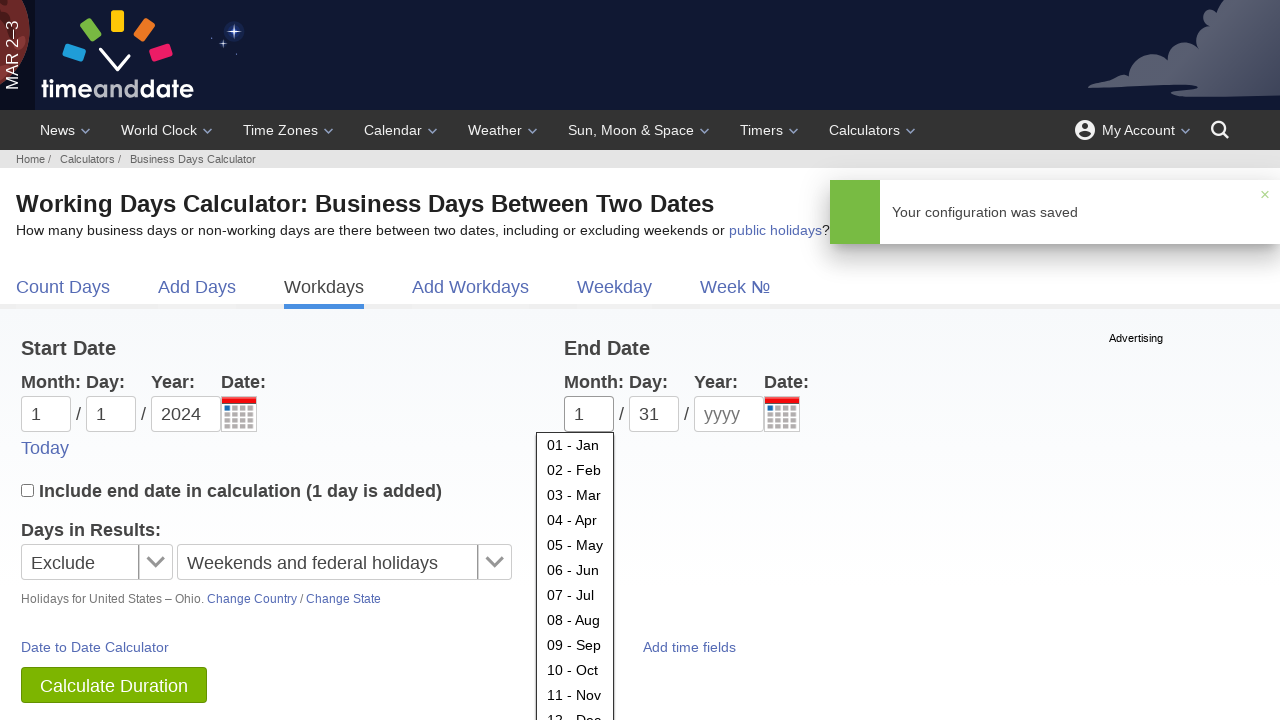

Filled end year field with 2024 on #y2
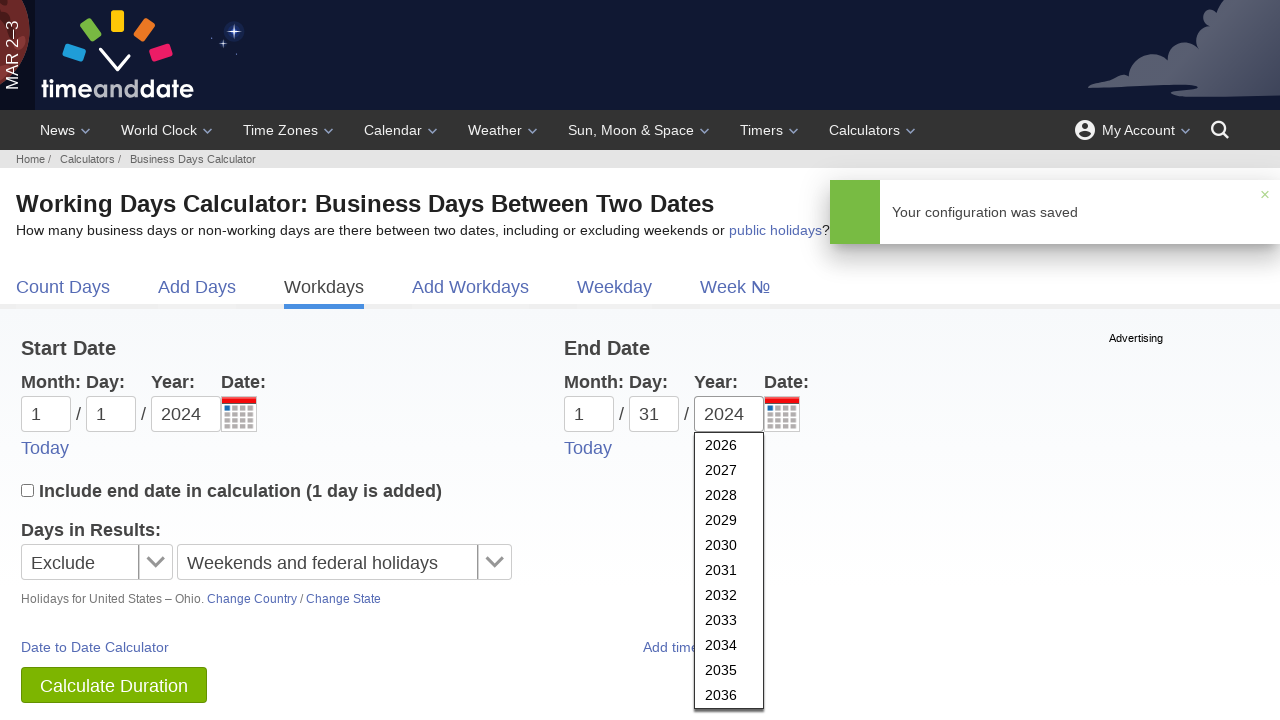

Clicked calculate button to compute working days for January 2024 at (114, 685) on #subbut
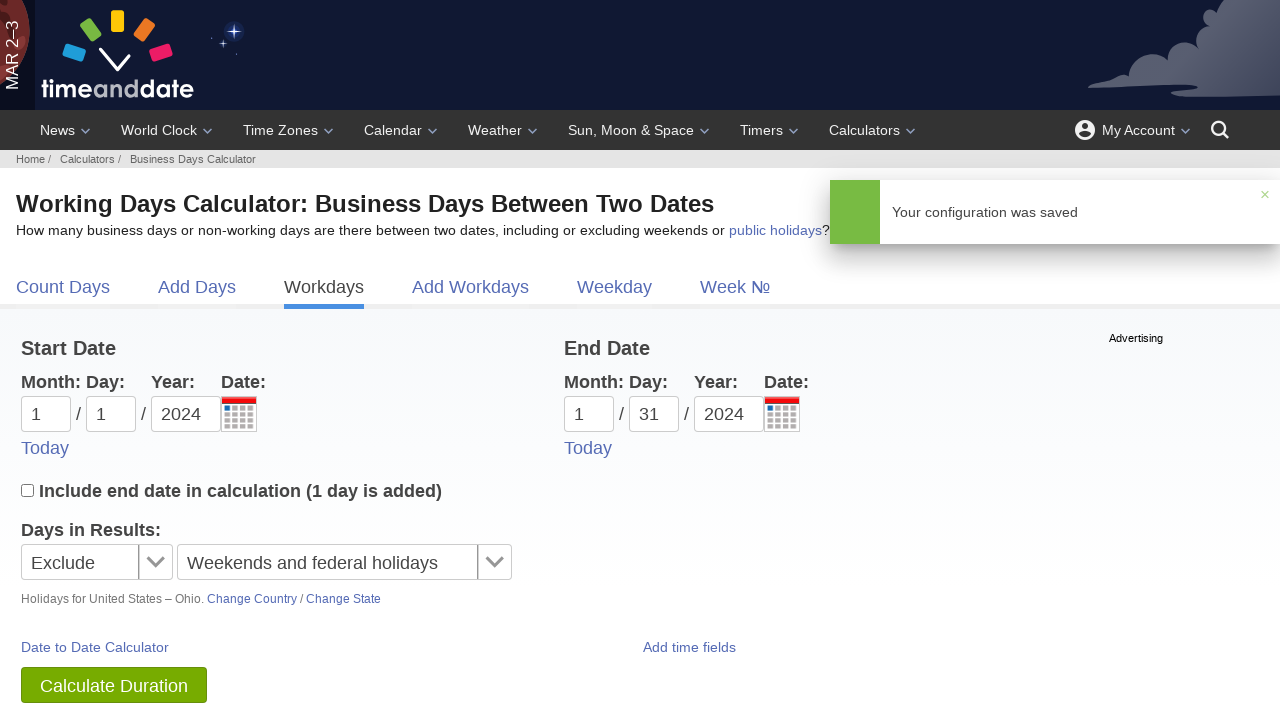

Results loaded showing January
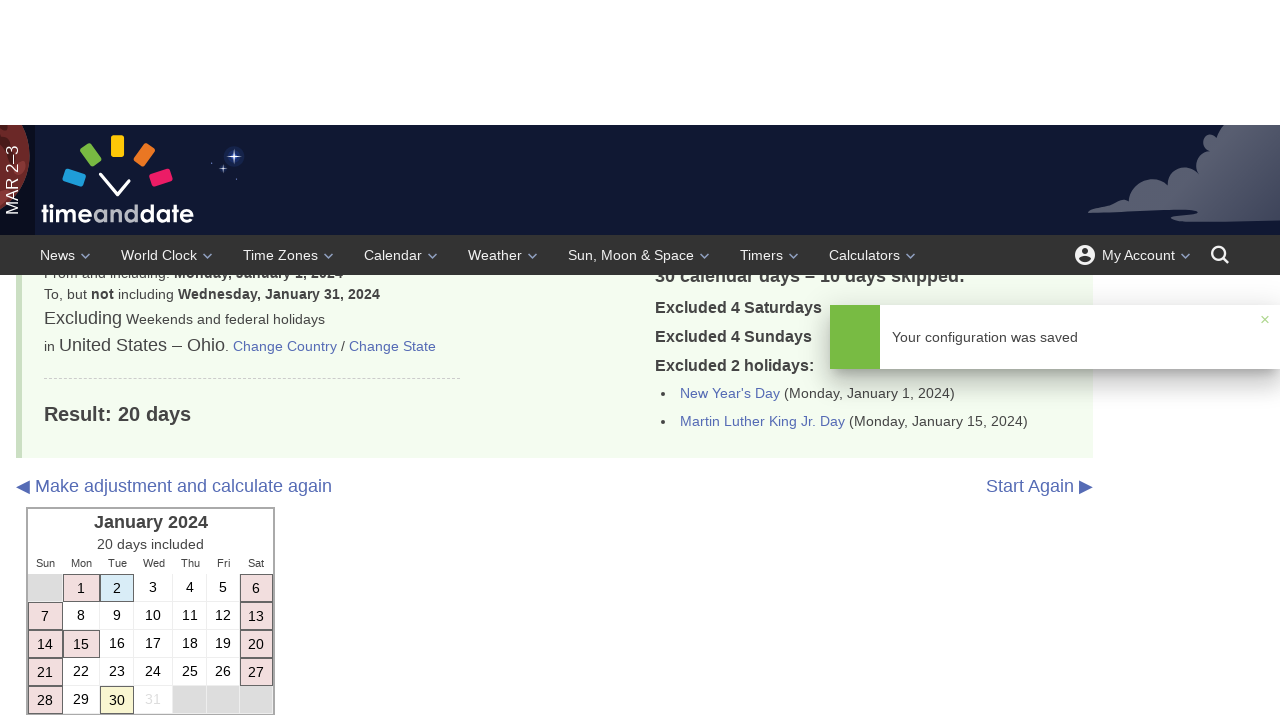

Working days calculation result displayed for January 2024
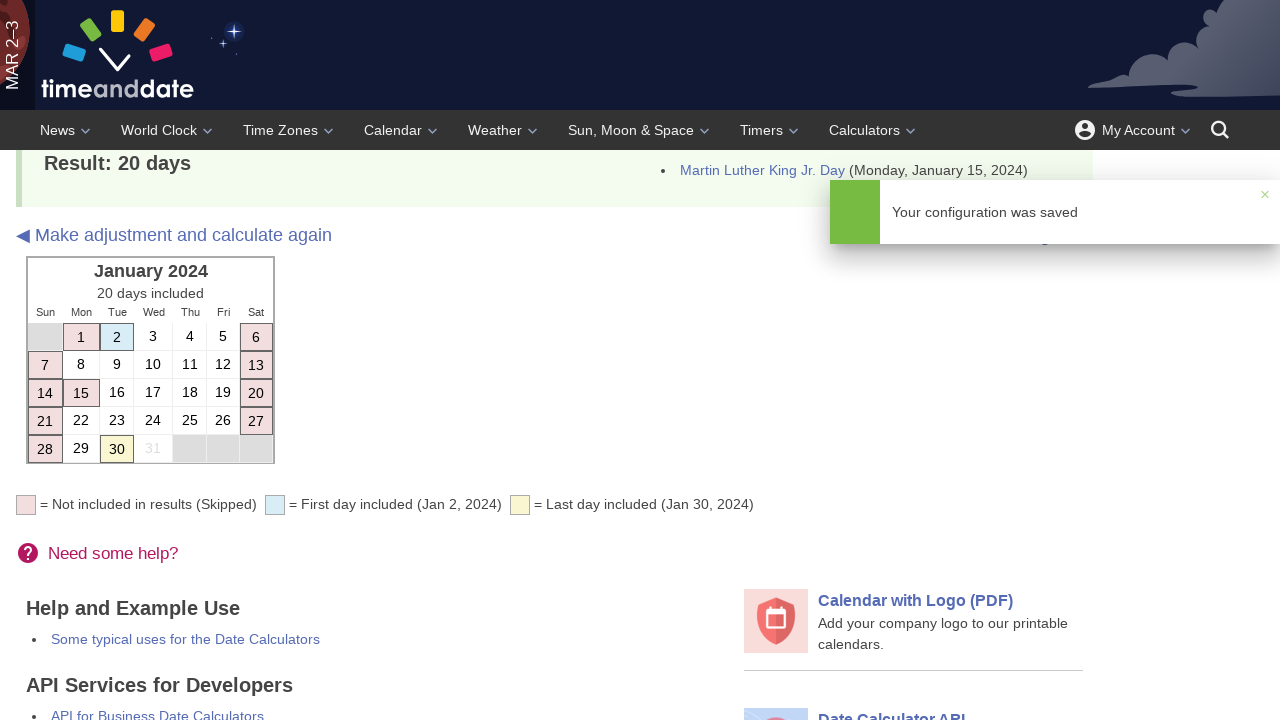

Filled start day field with 1 for February 2024 on #d1
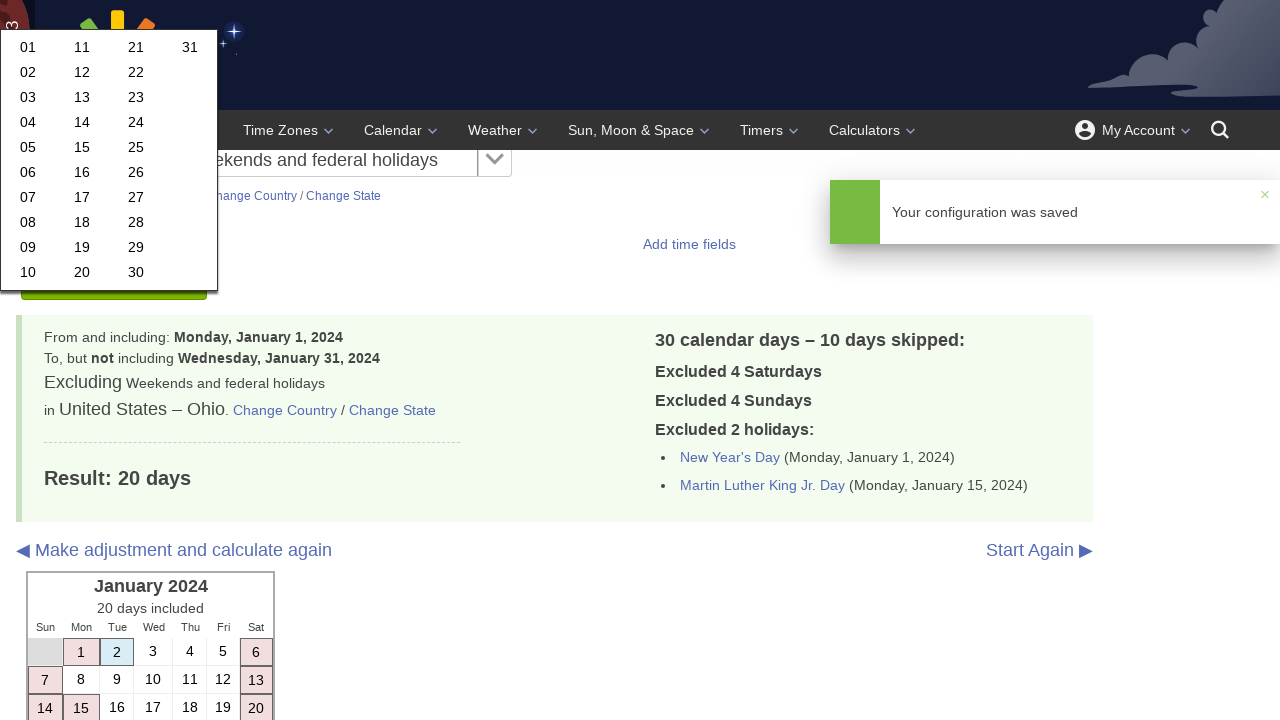

Filled start month field with 2 for February on #m1
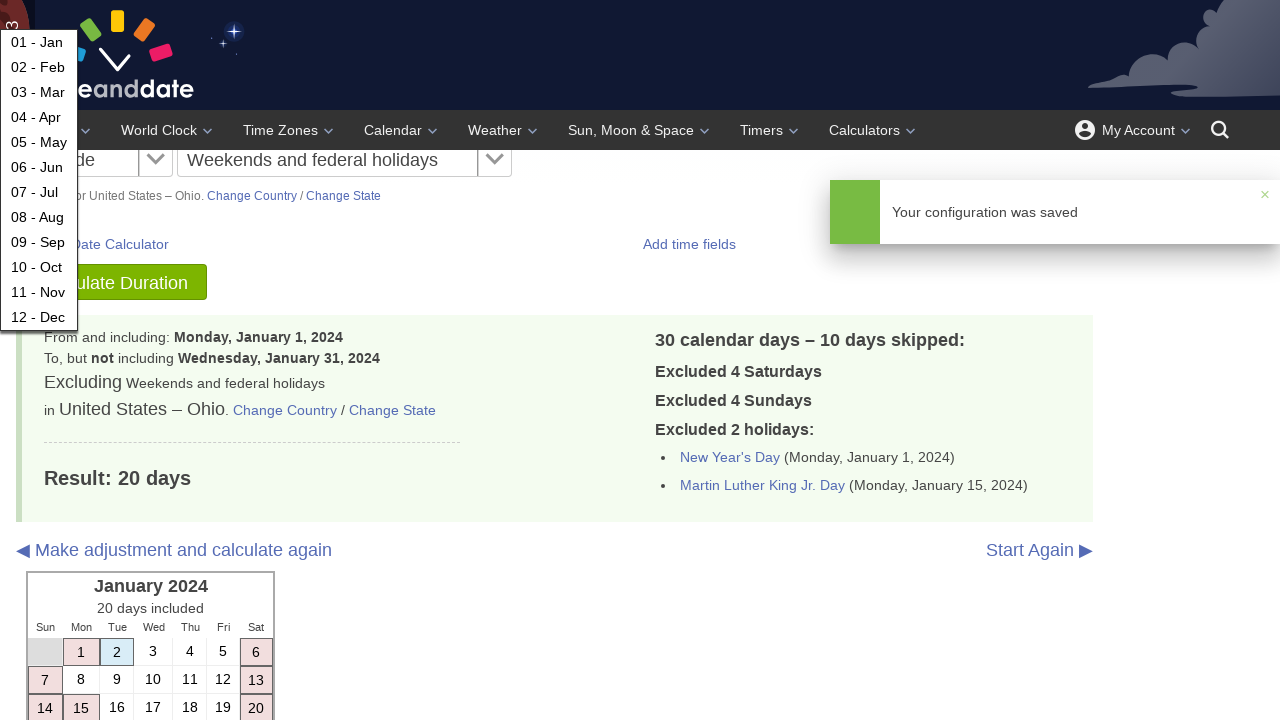

Filled start year field with 2024 on #y1
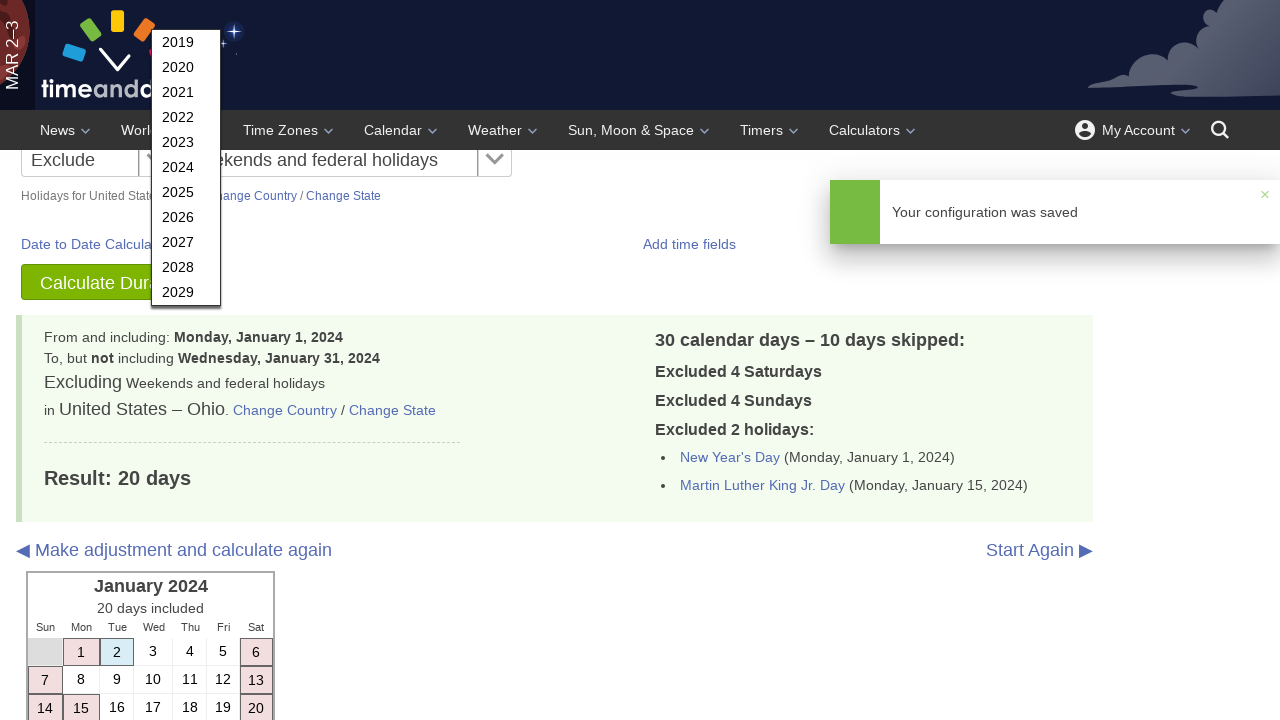

Filled end day field with 29 for February on #d2
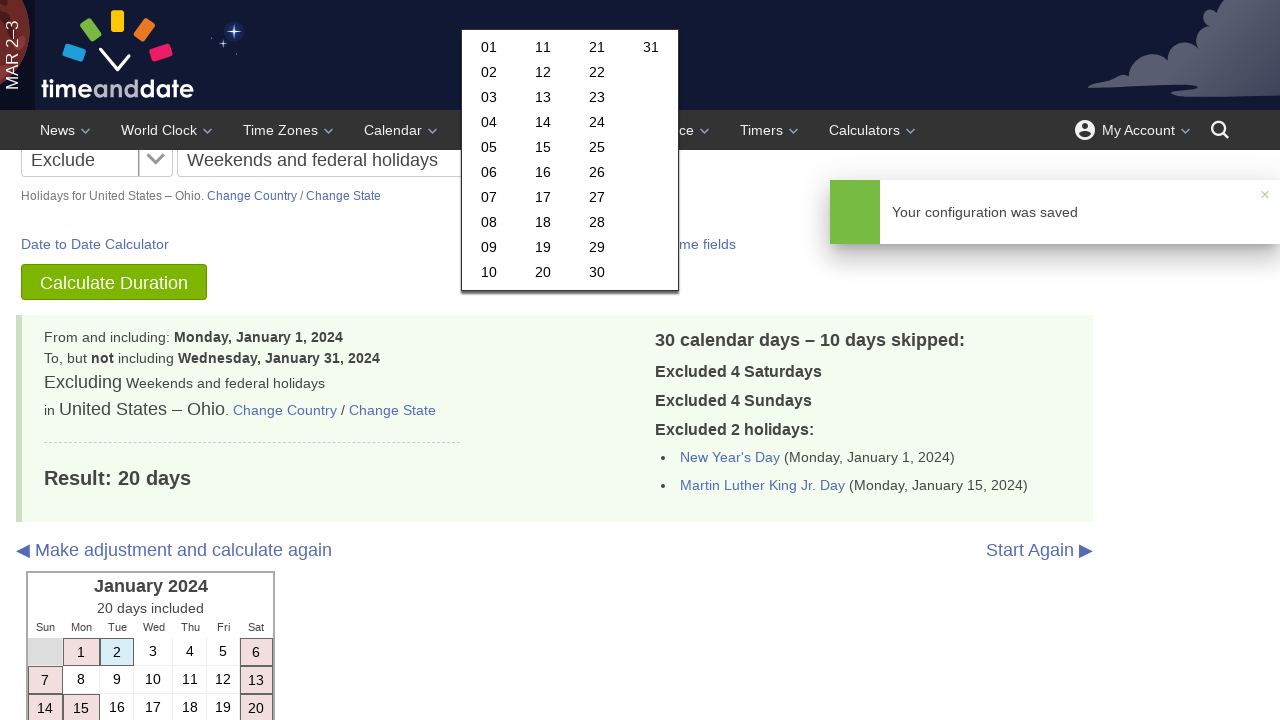

Filled end month field with 2 for February on #m2
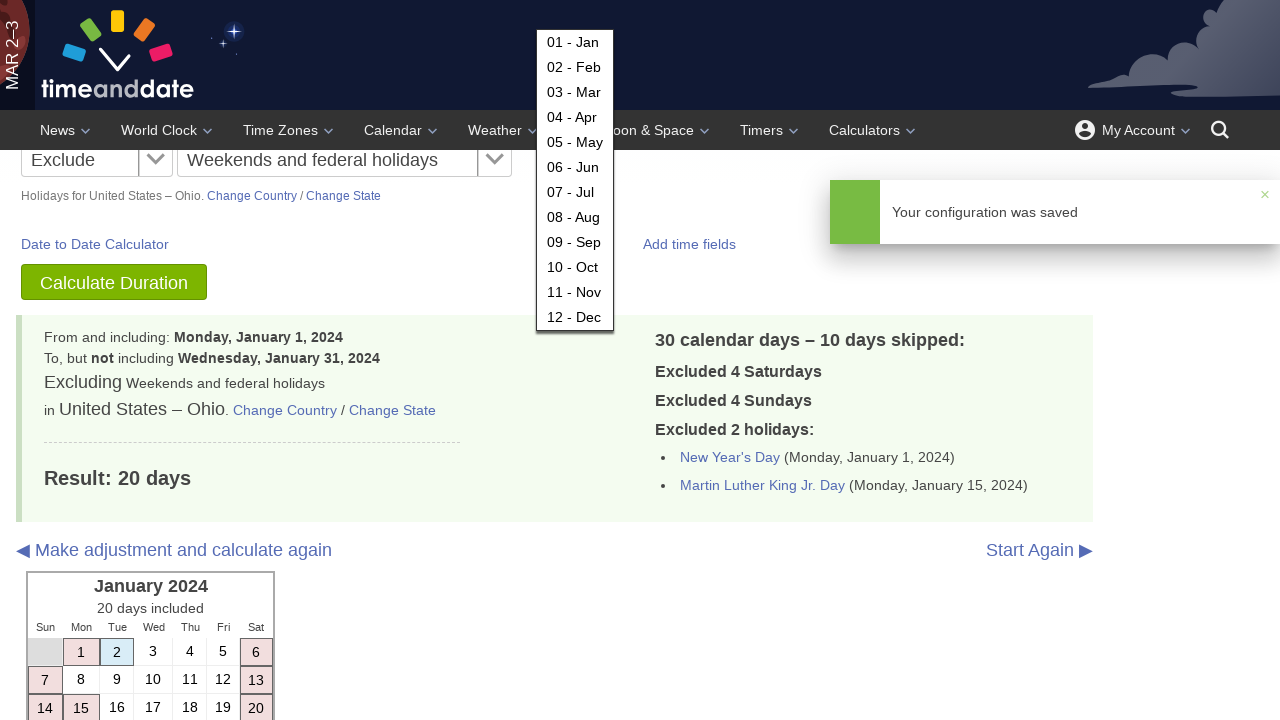

Filled end year field with 2024 on #y2
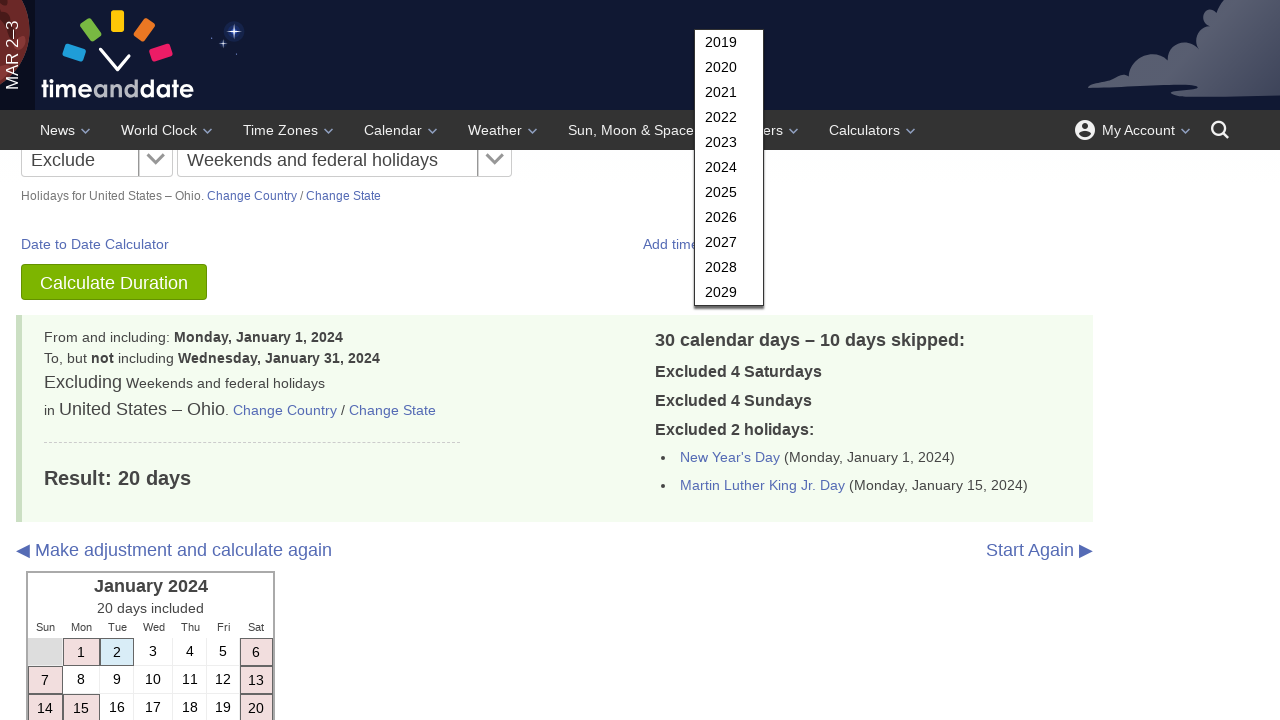

Clicked calculate button to compute working days for February 2024 at (114, 282) on #subbut
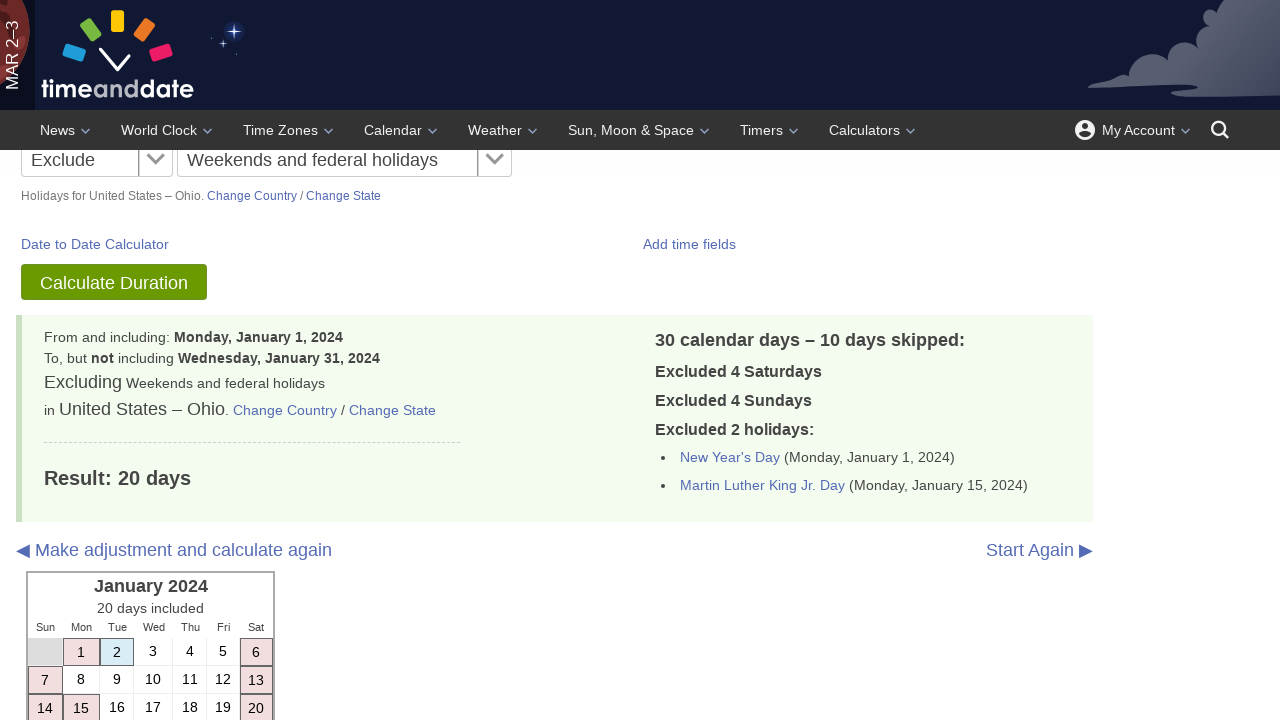

Results loaded showing February
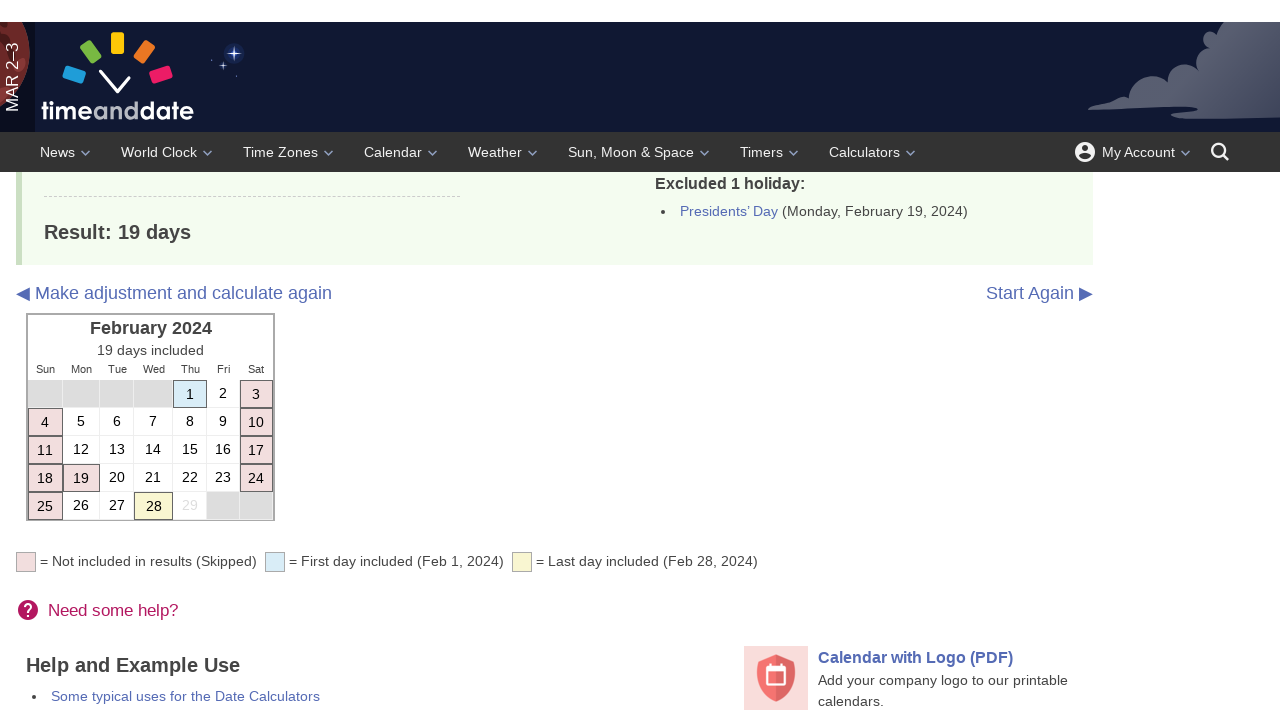

Working days calculation result displayed for February 2024
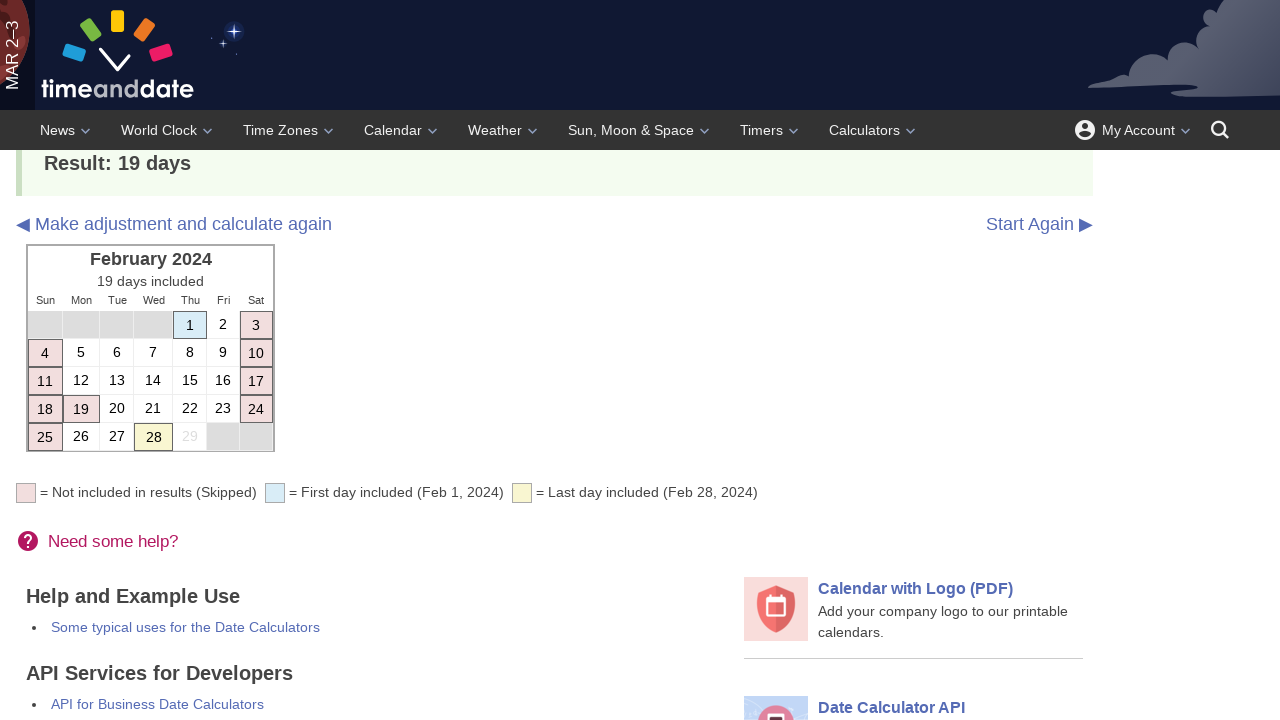

Filled start day field with 1 for March 2024 on #d1
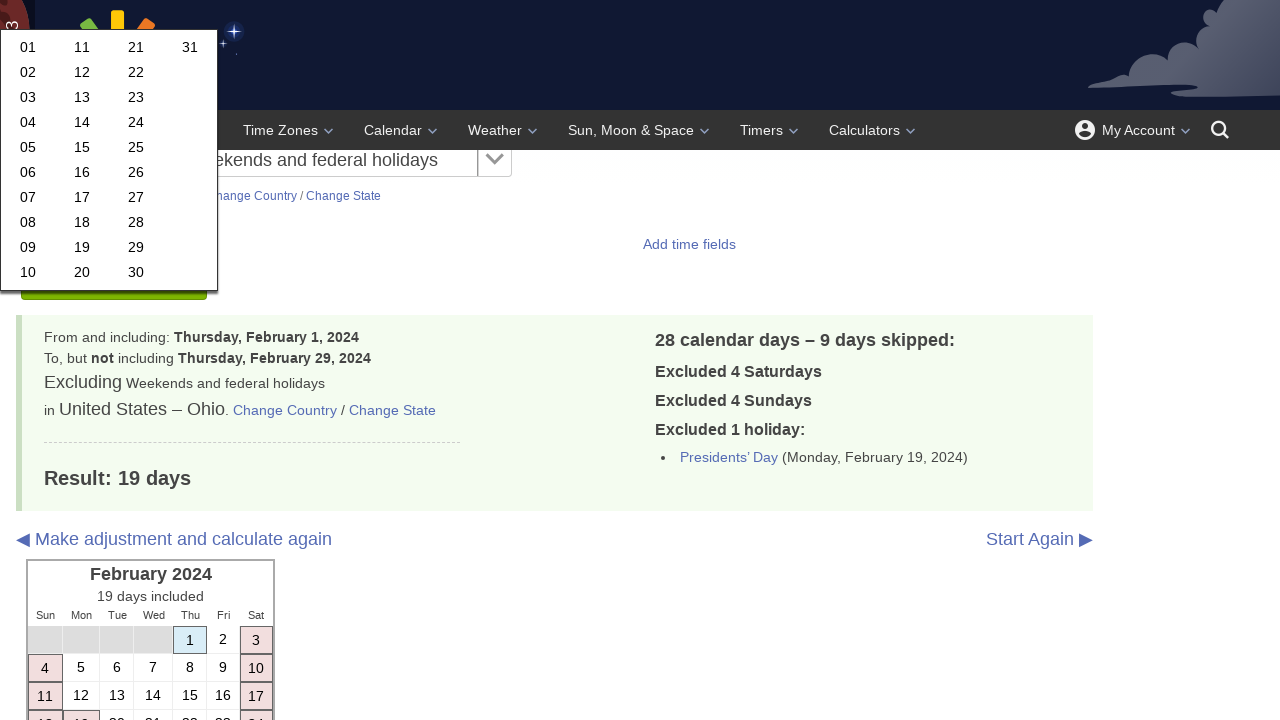

Filled start month field with 3 for March on #m1
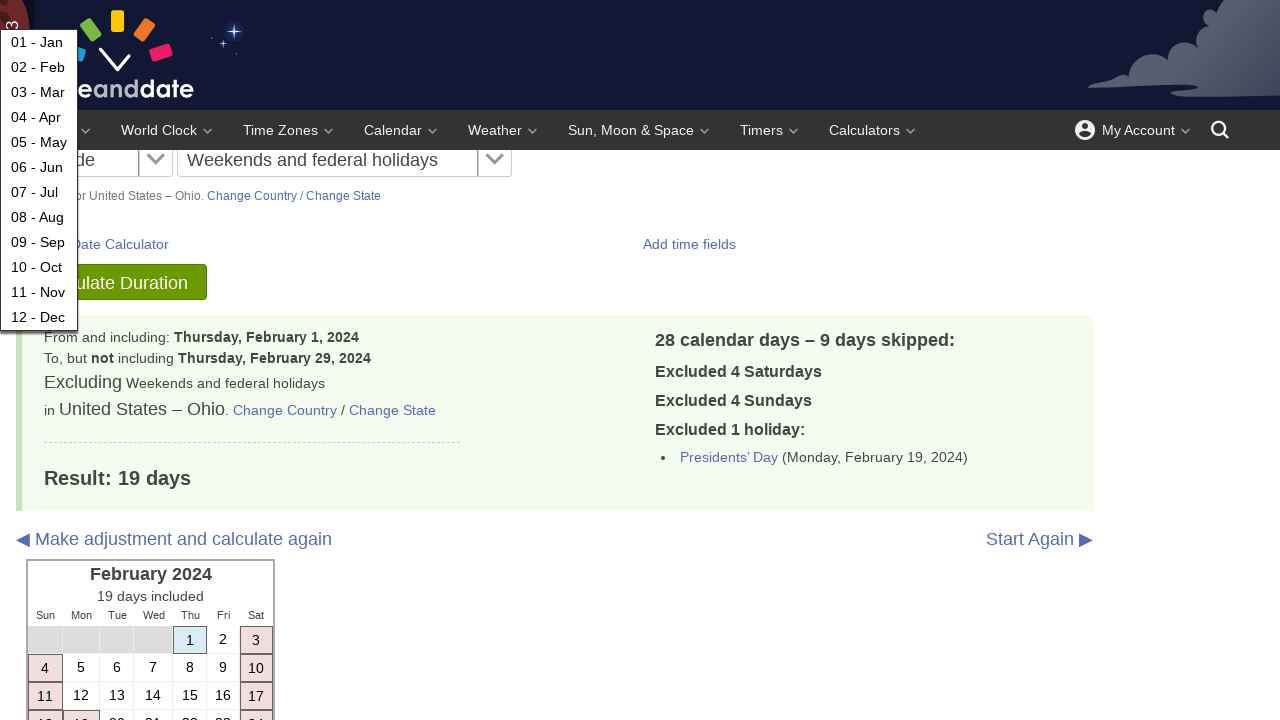

Filled start year field with 2024 on #y1
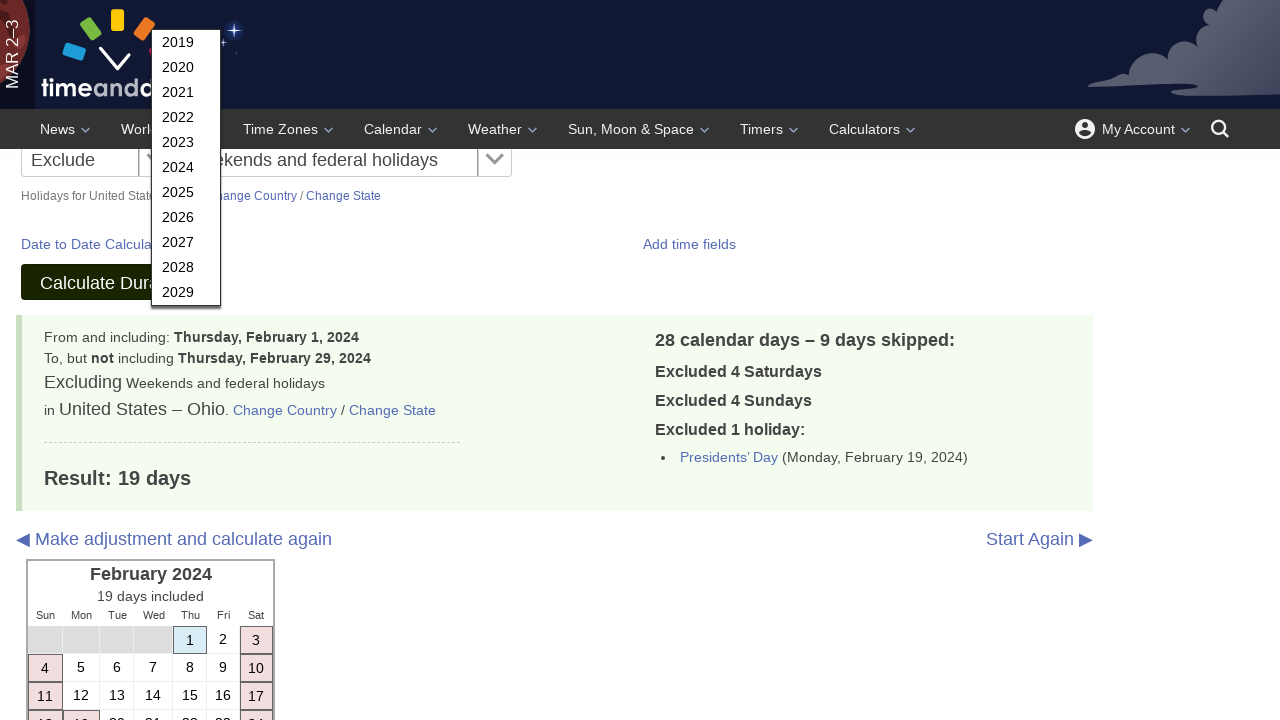

Filled end day field with 31 for March on #d2
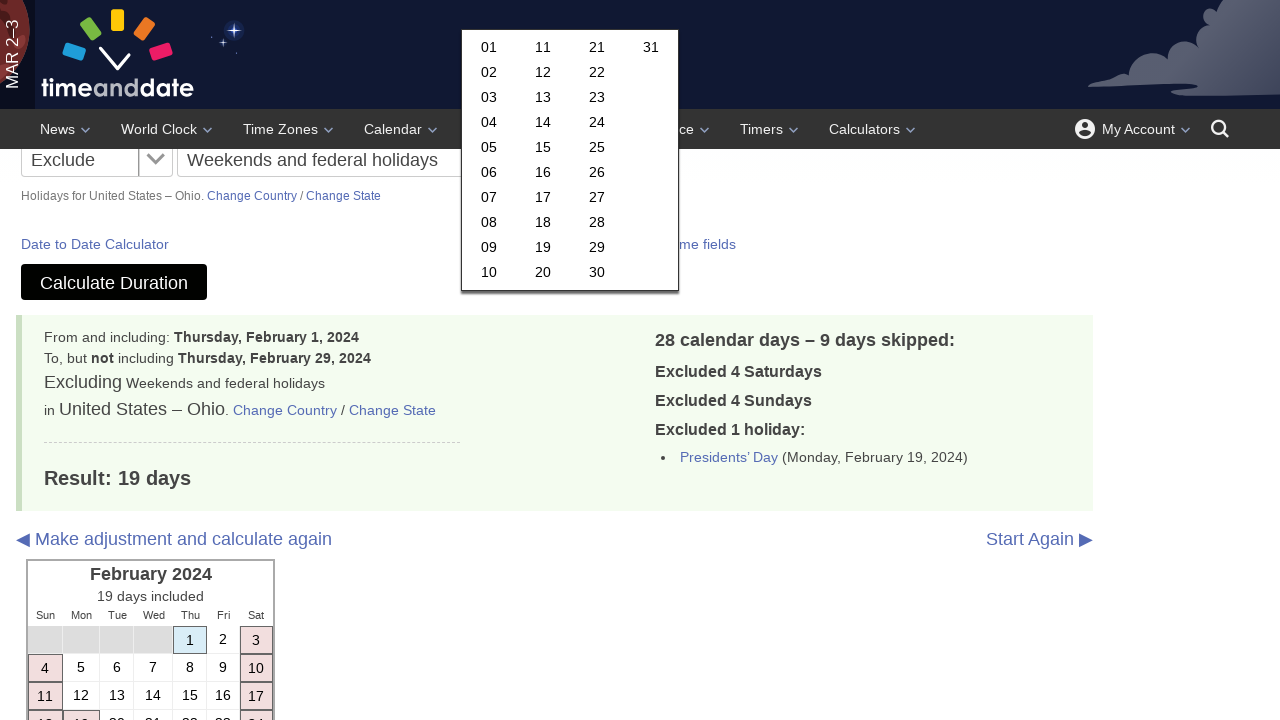

Filled end month field with 3 for March on #m2
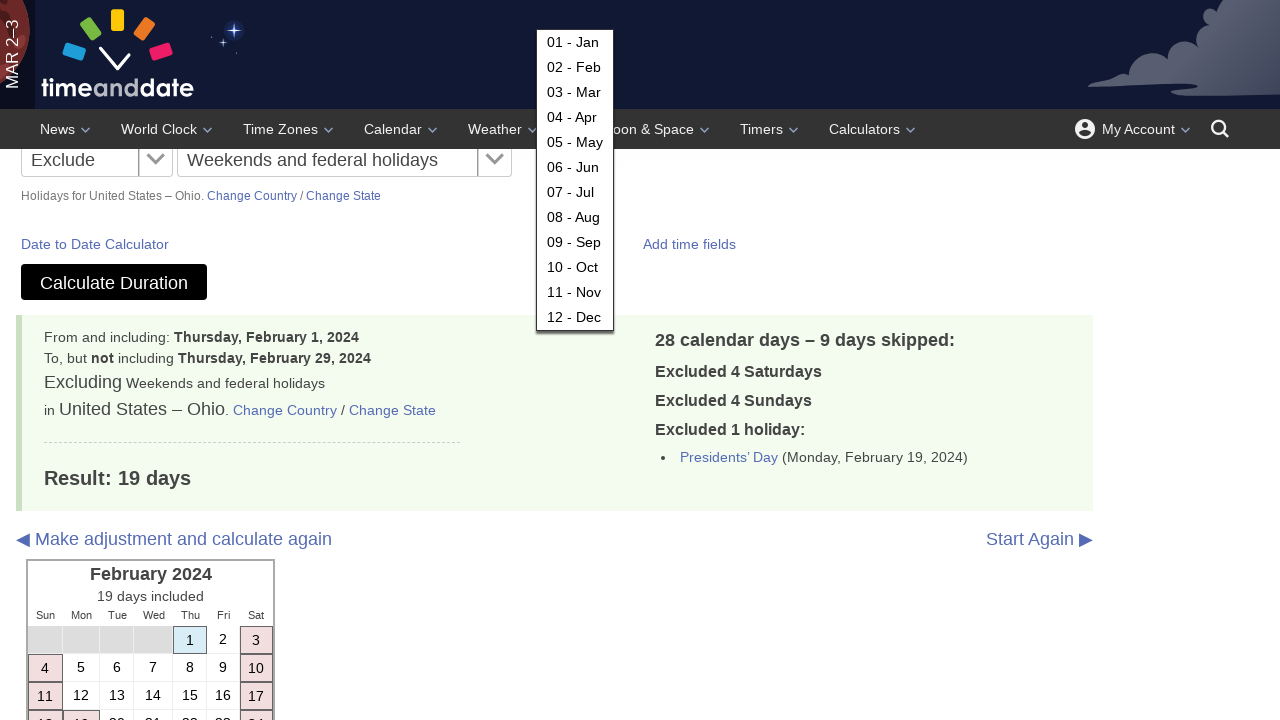

Filled end year field with 2024 on #y2
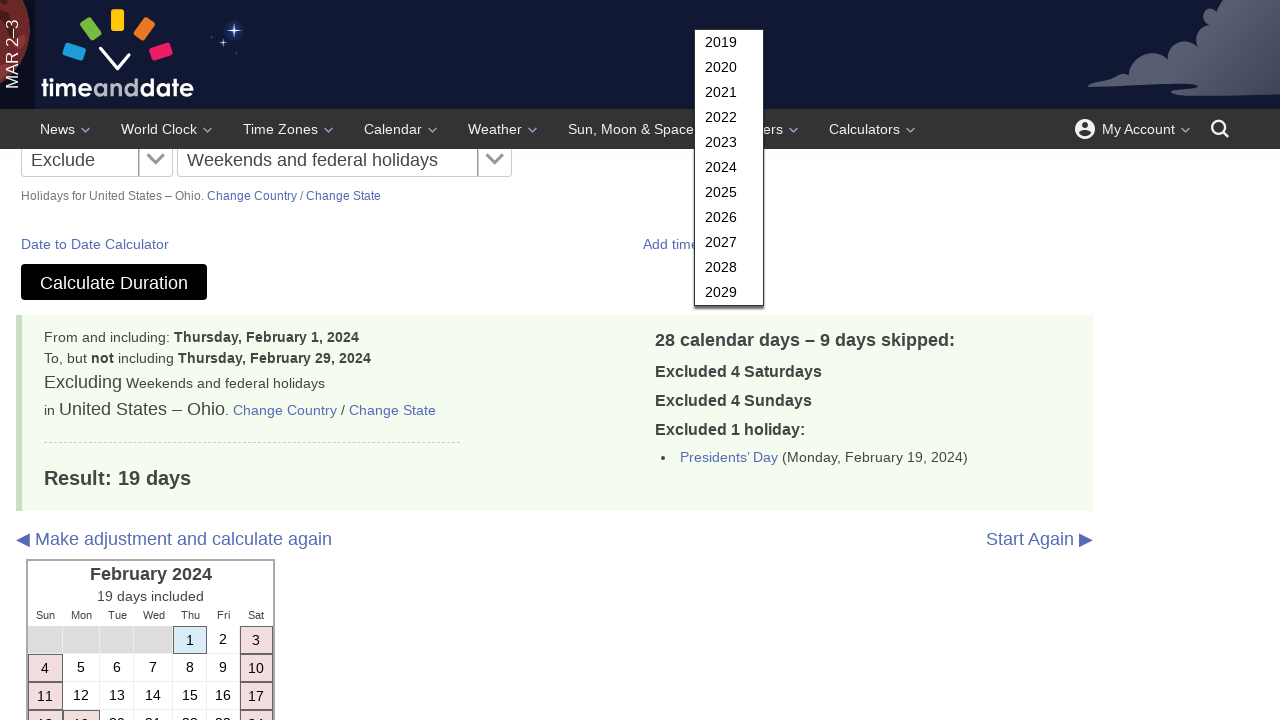

Clicked calculate button to compute working days for March 2024 at (114, 282) on #subbut
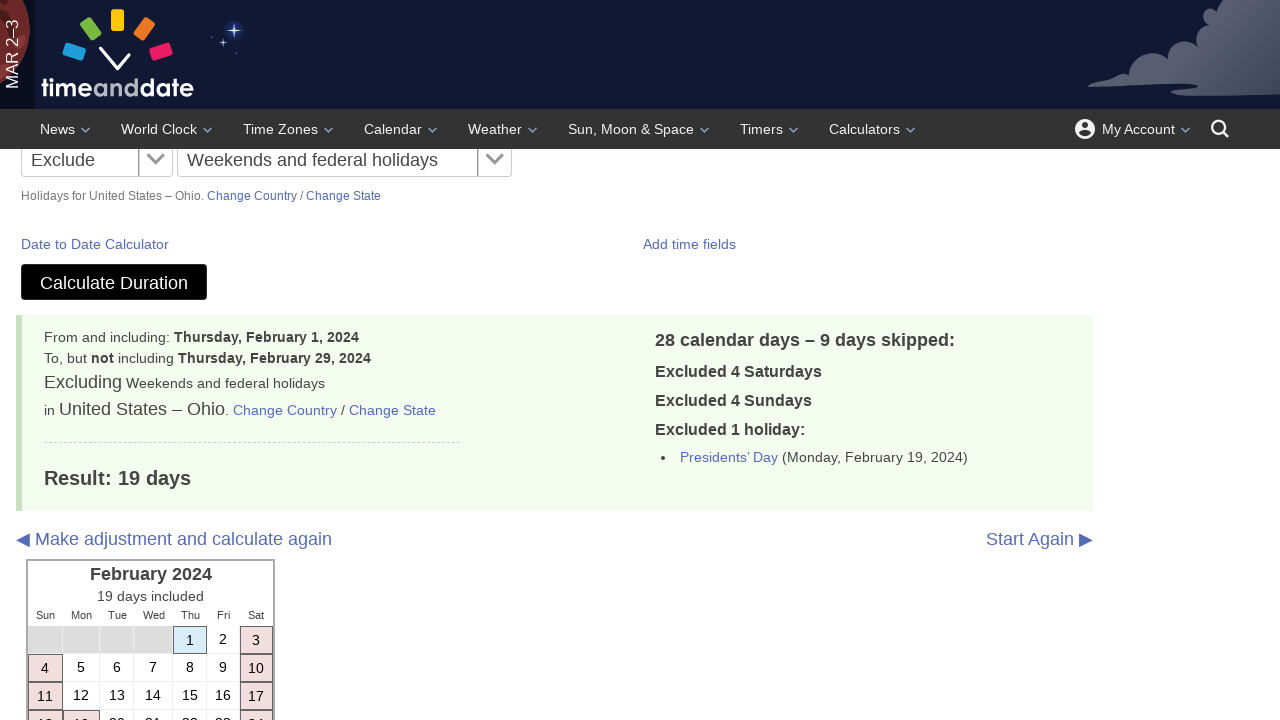

Results loaded showing March
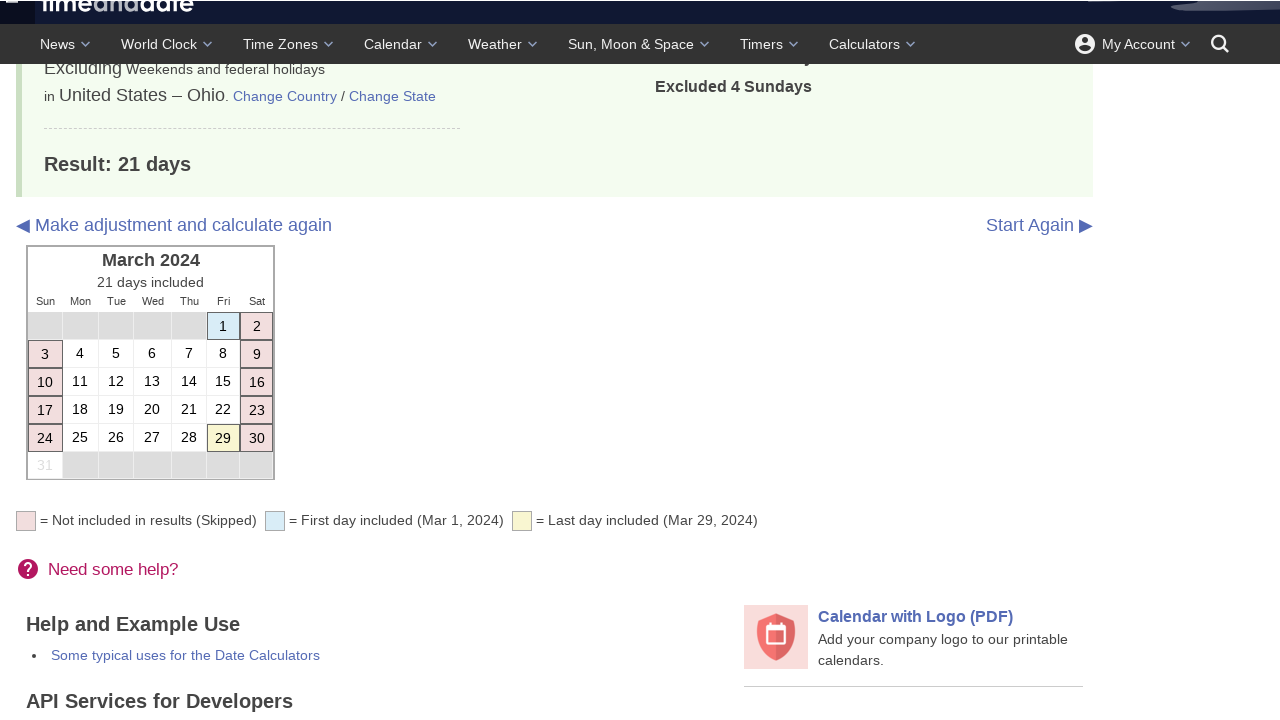

Working days calculation result displayed for March 2024
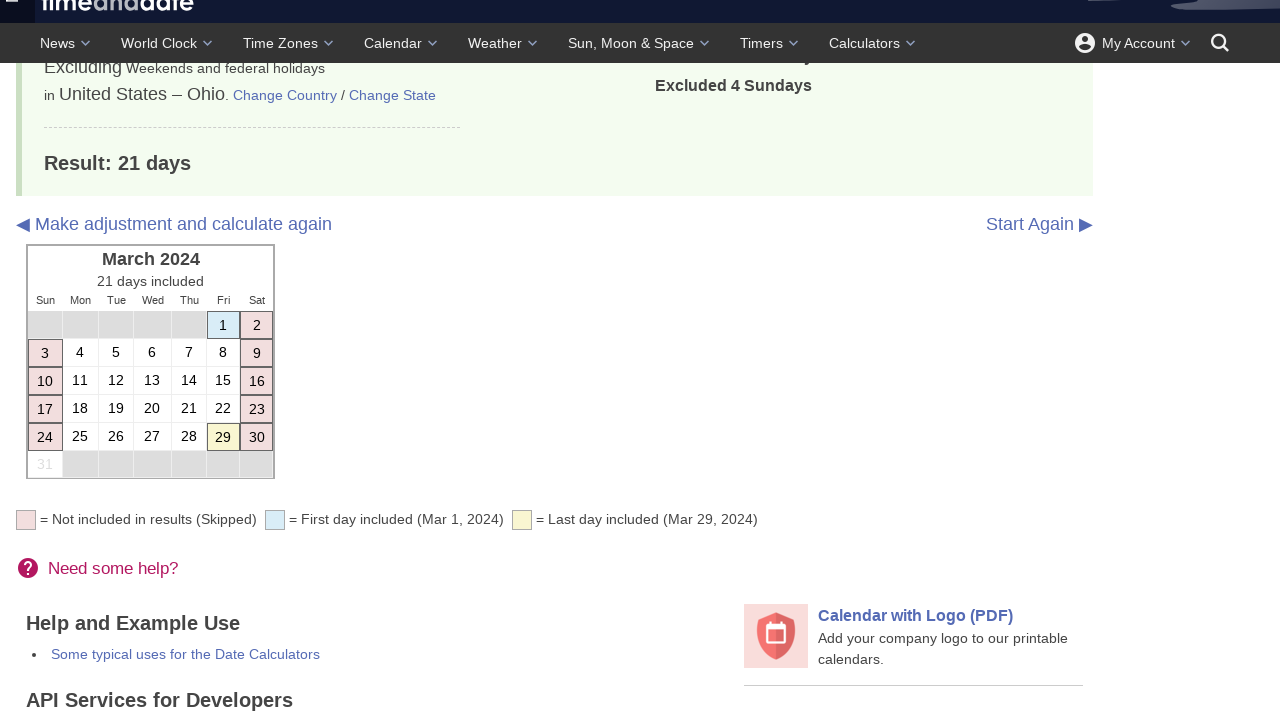

Filled start day field with 1 for April 2024 on #d1
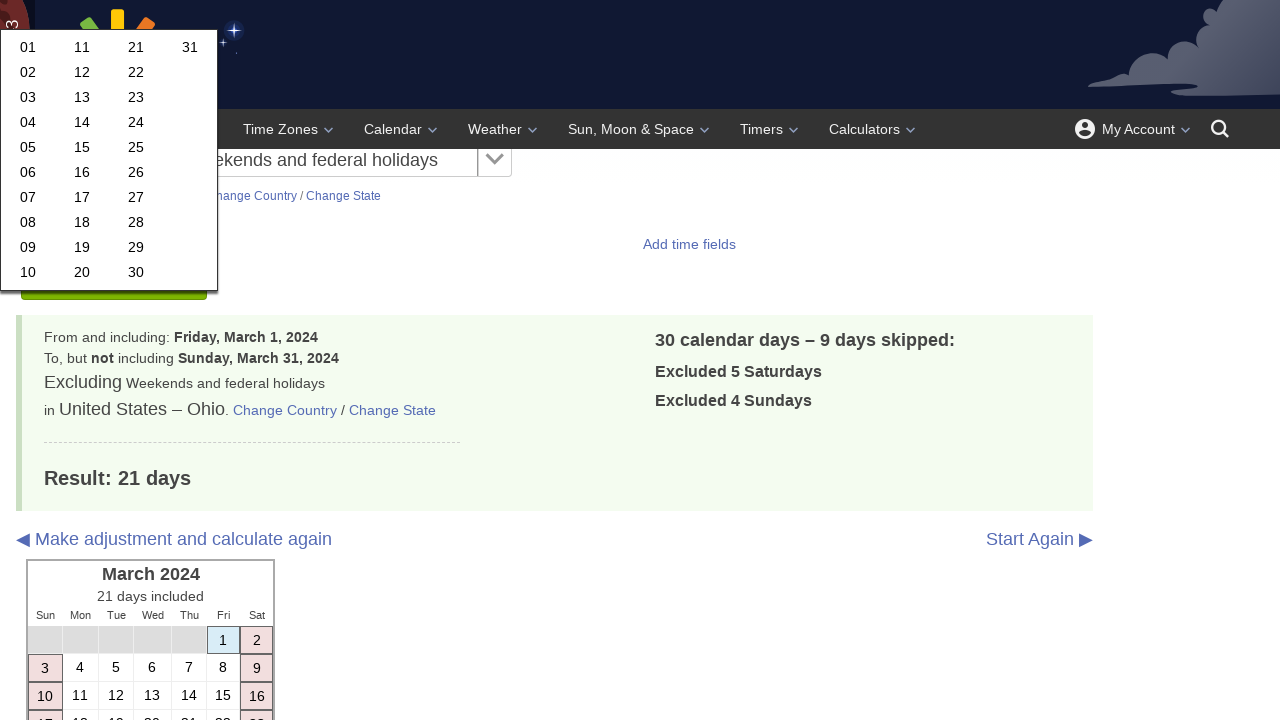

Filled start month field with 4 for April on #m1
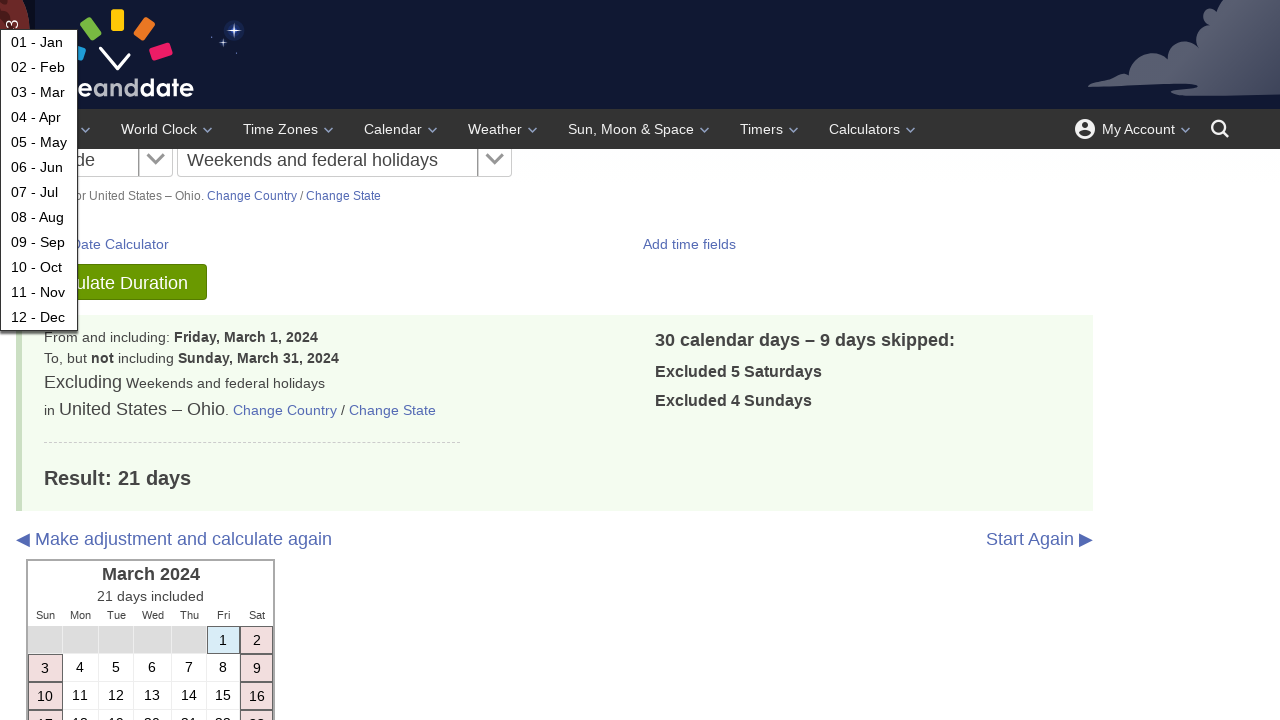

Filled start year field with 2024 on #y1
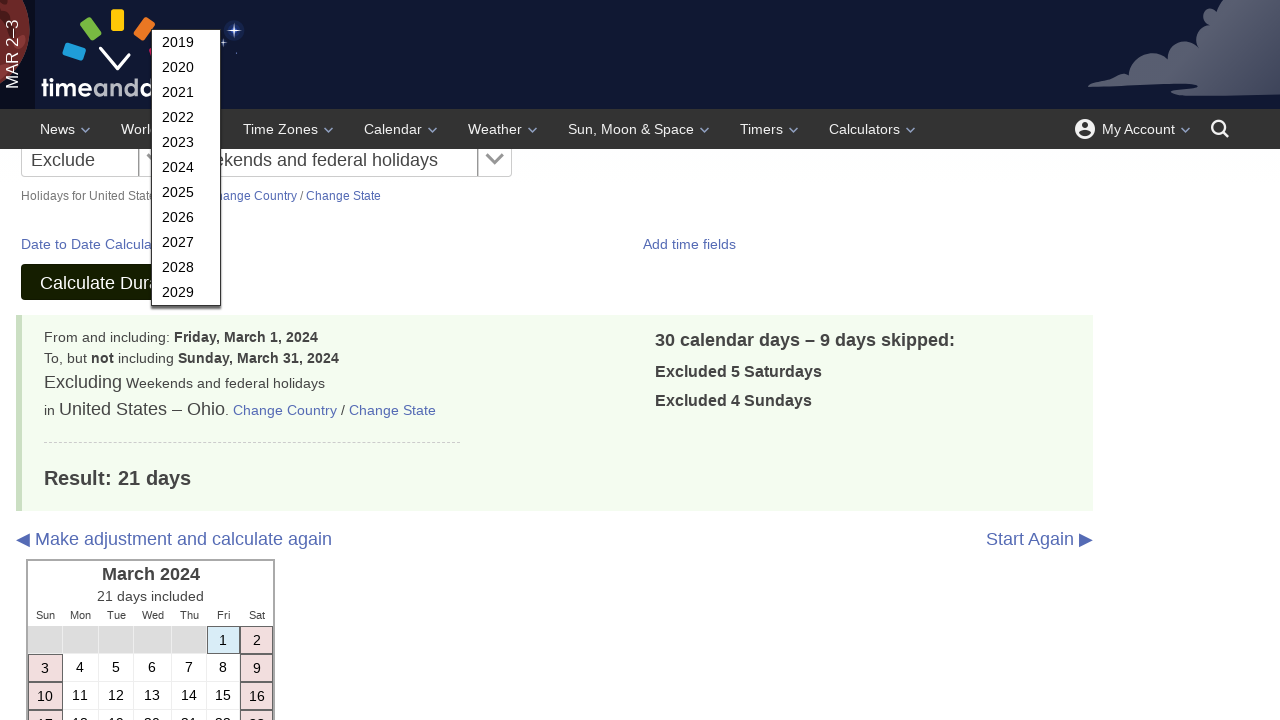

Filled end day field with 30 for April on #d2
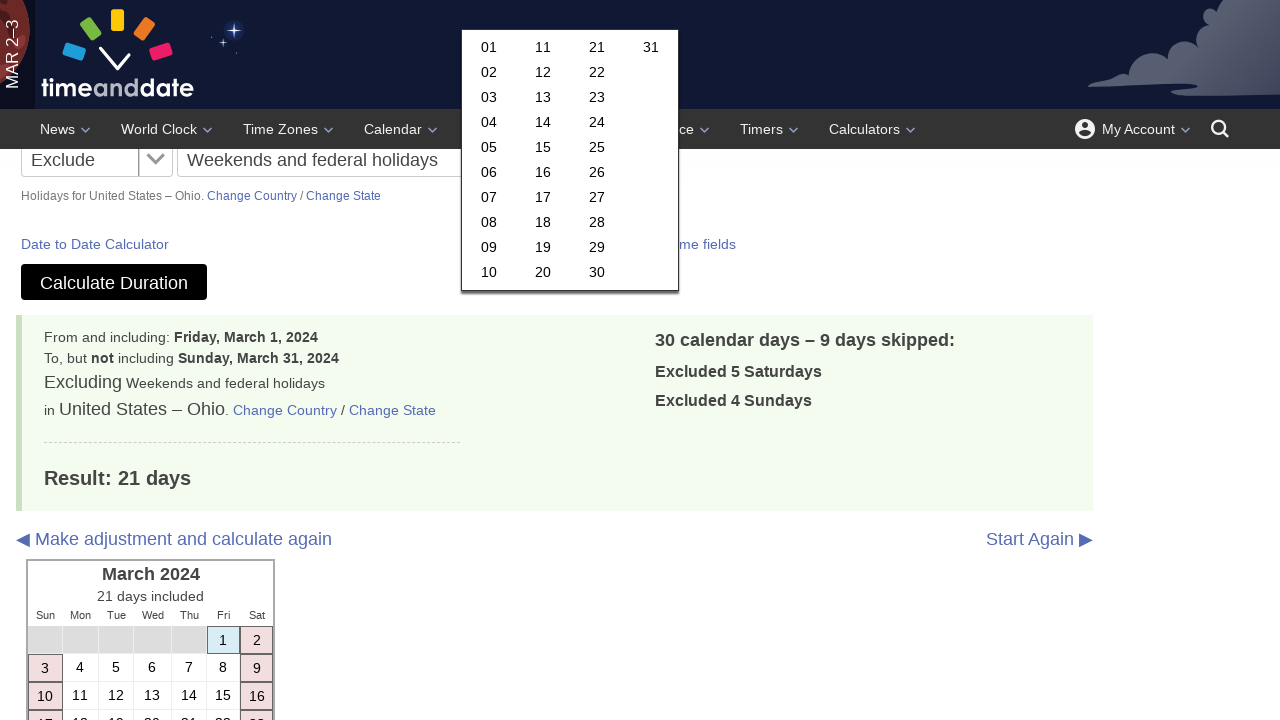

Filled end month field with 4 for April on #m2
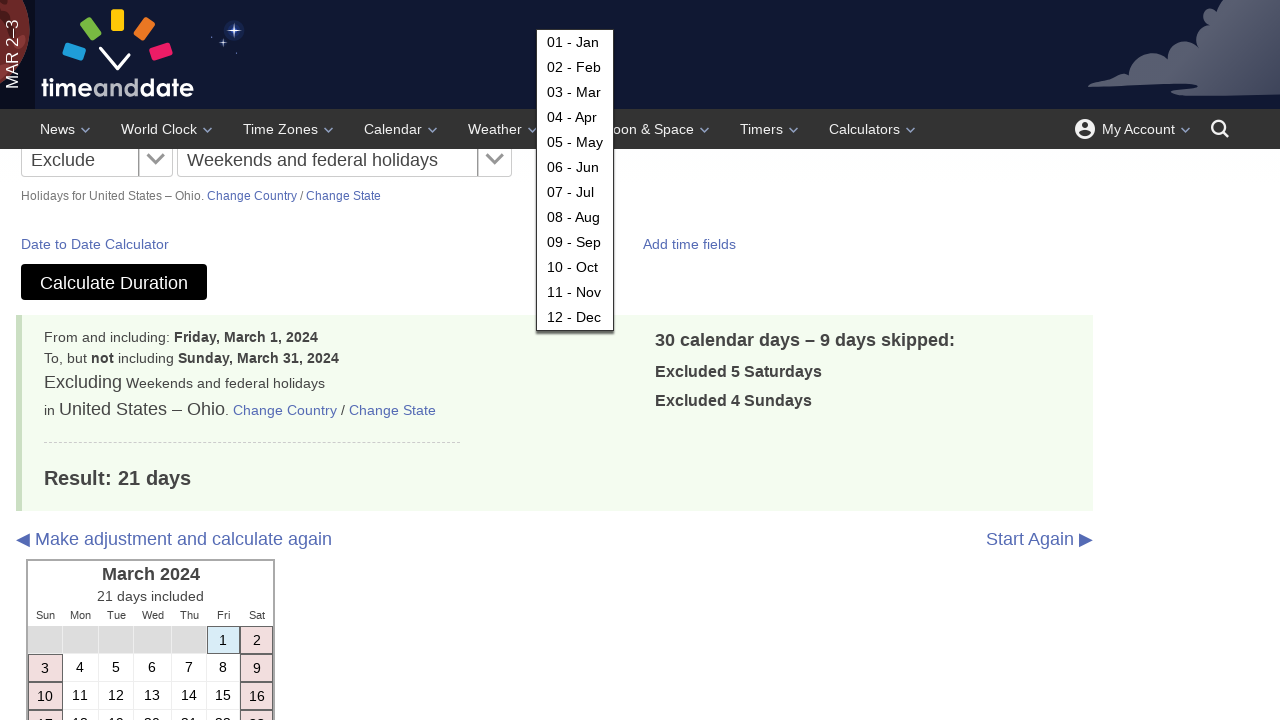

Filled end year field with 2024 on #y2
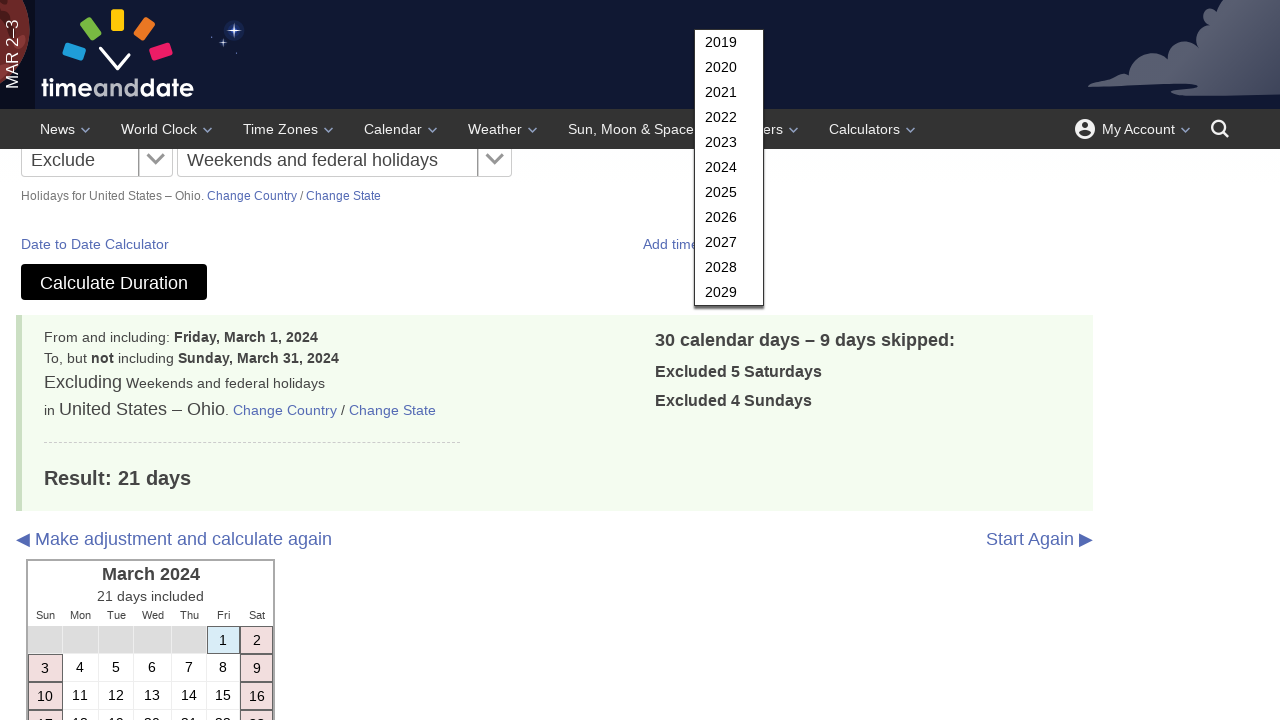

Clicked calculate button to compute working days for April 2024 at (114, 282) on #subbut
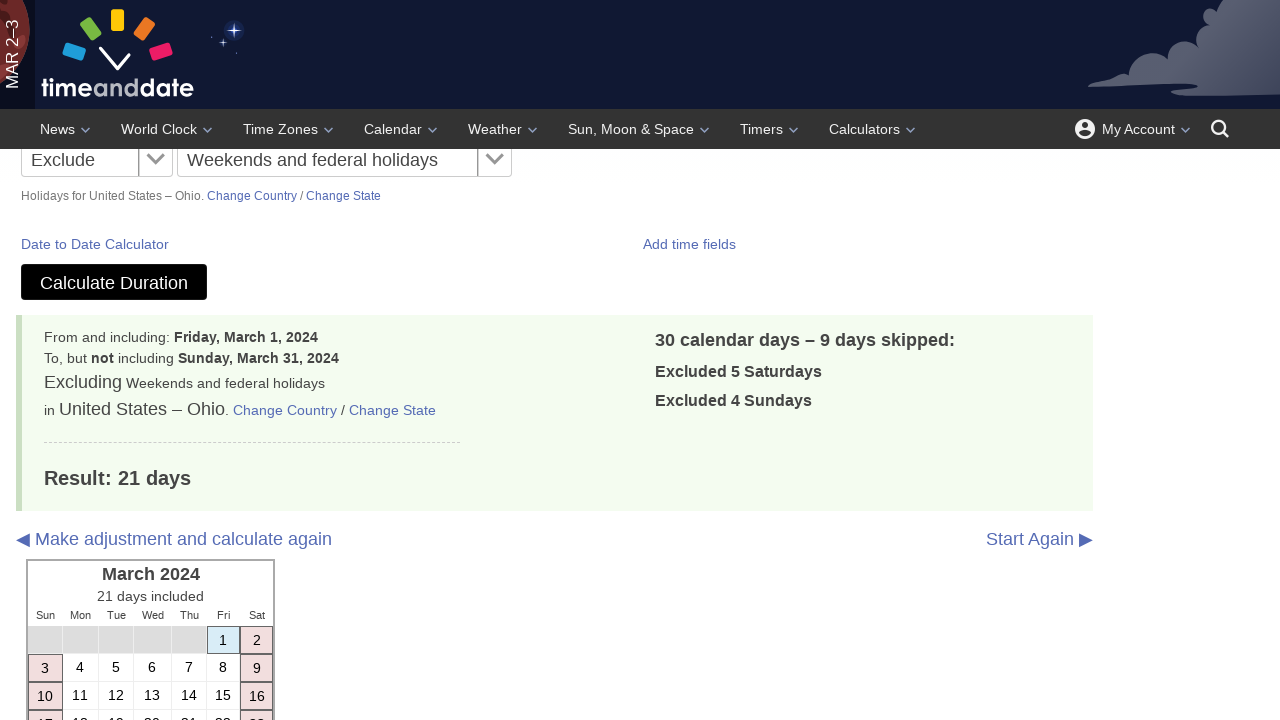

Results loaded showing April
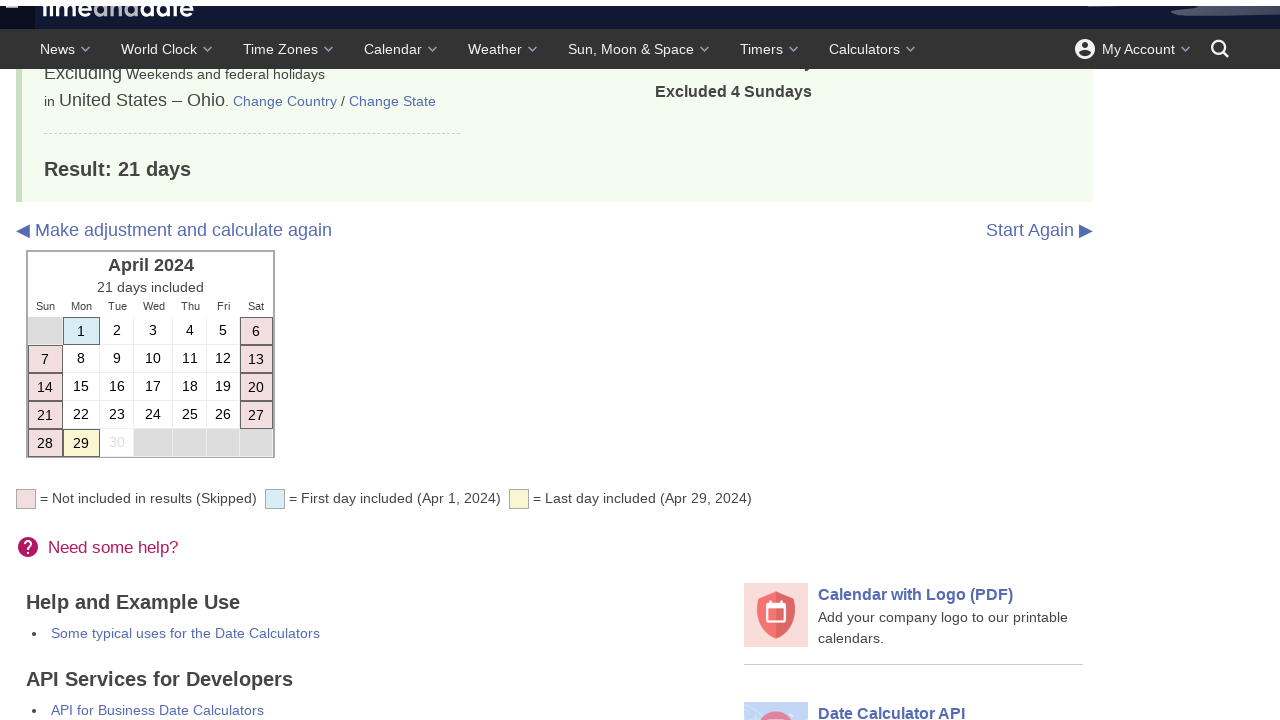

Working days calculation result displayed for April 2024
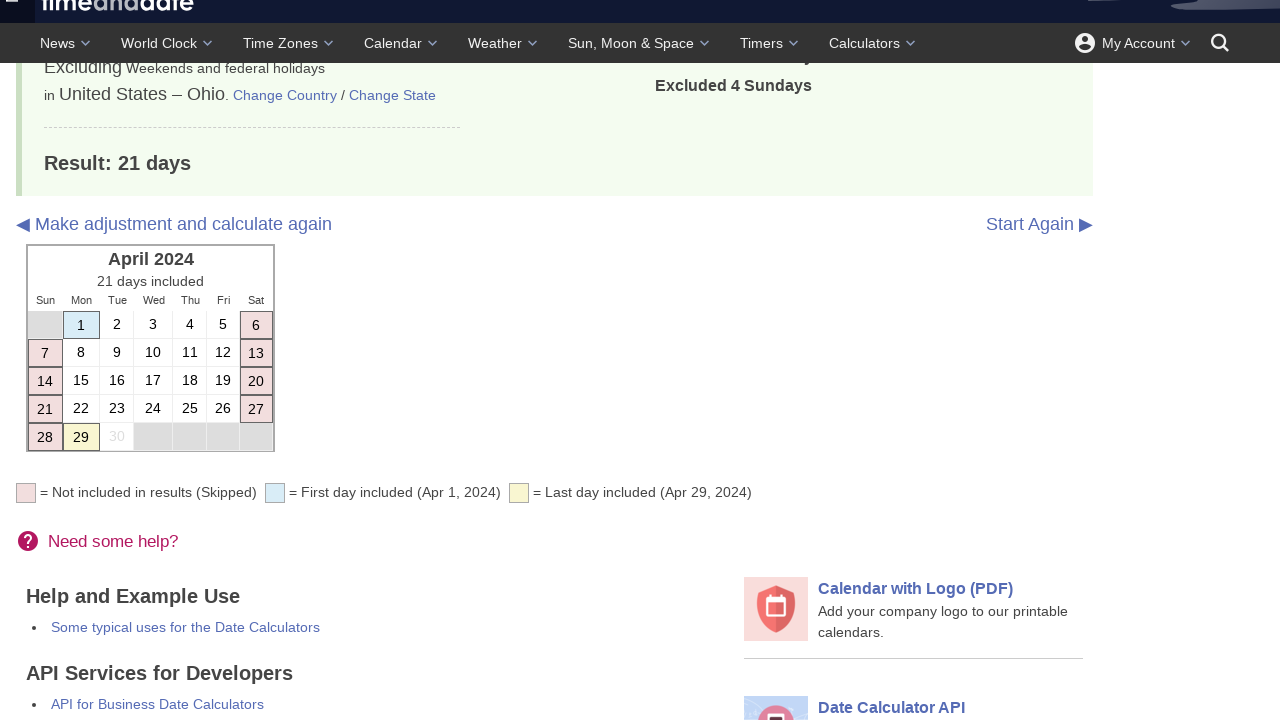

Filled start day field with 1 for May 2024 on #d1
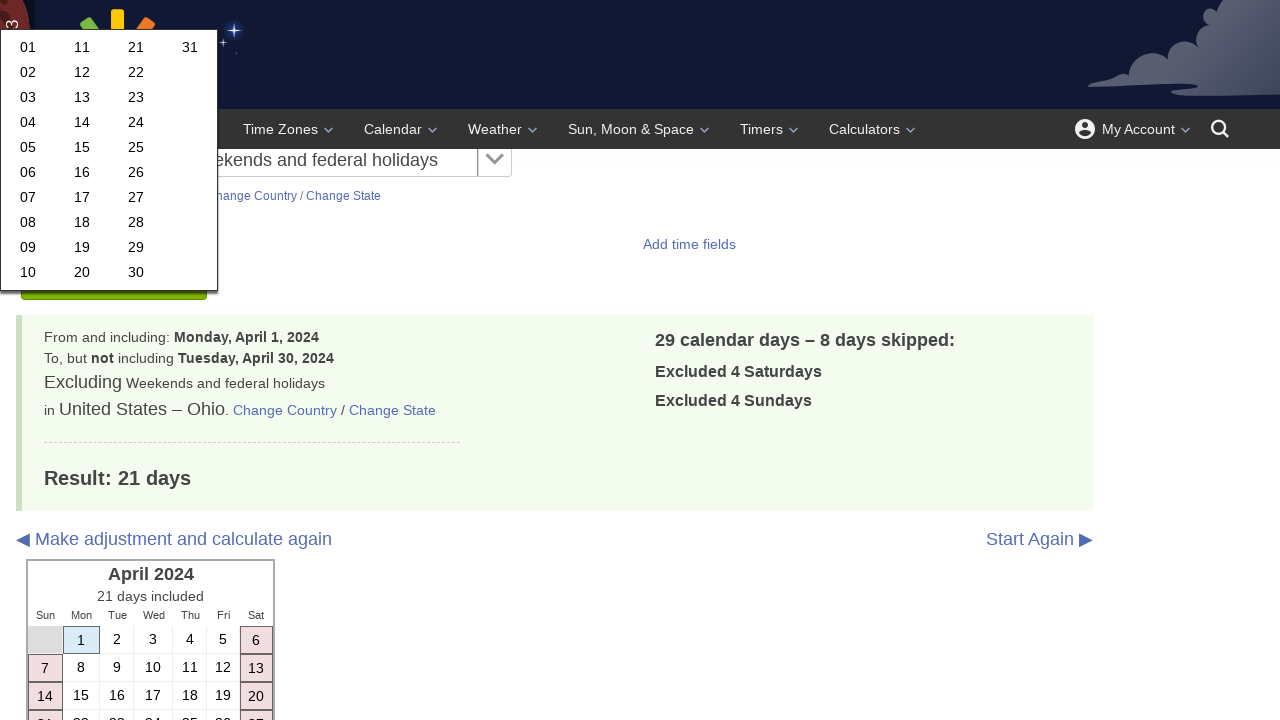

Filled start month field with 5 for May on #m1
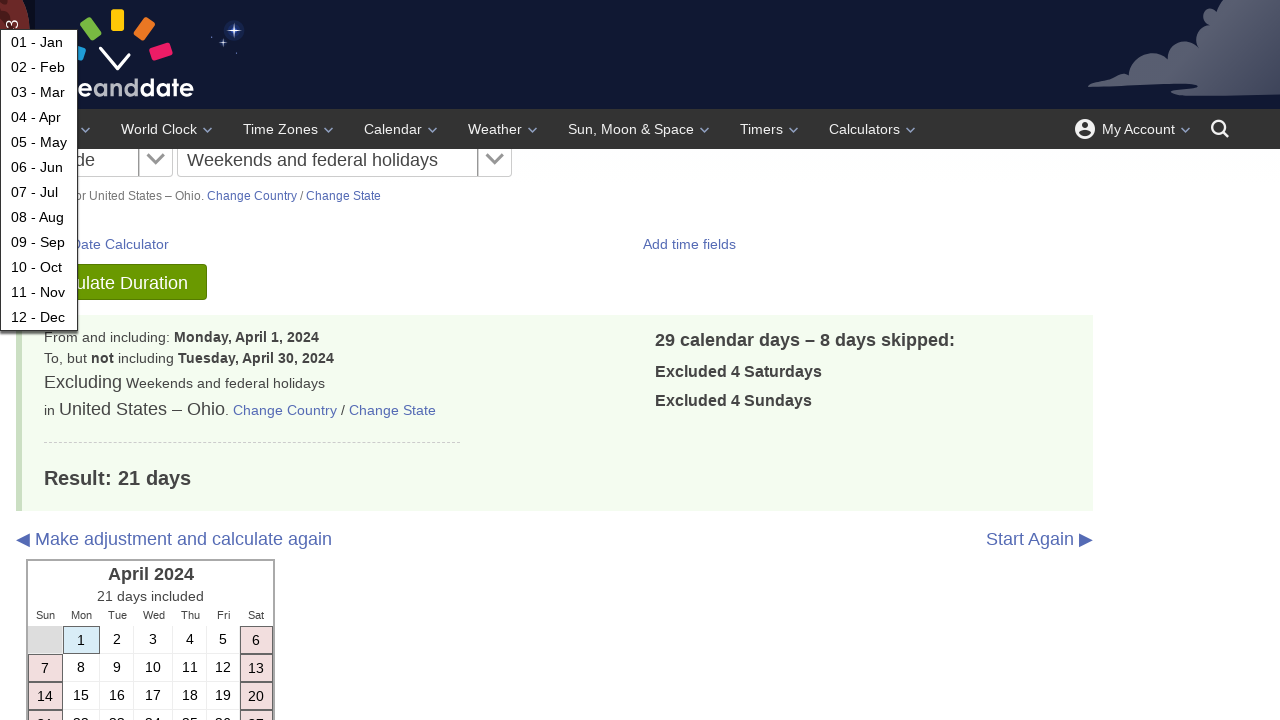

Filled start year field with 2024 on #y1
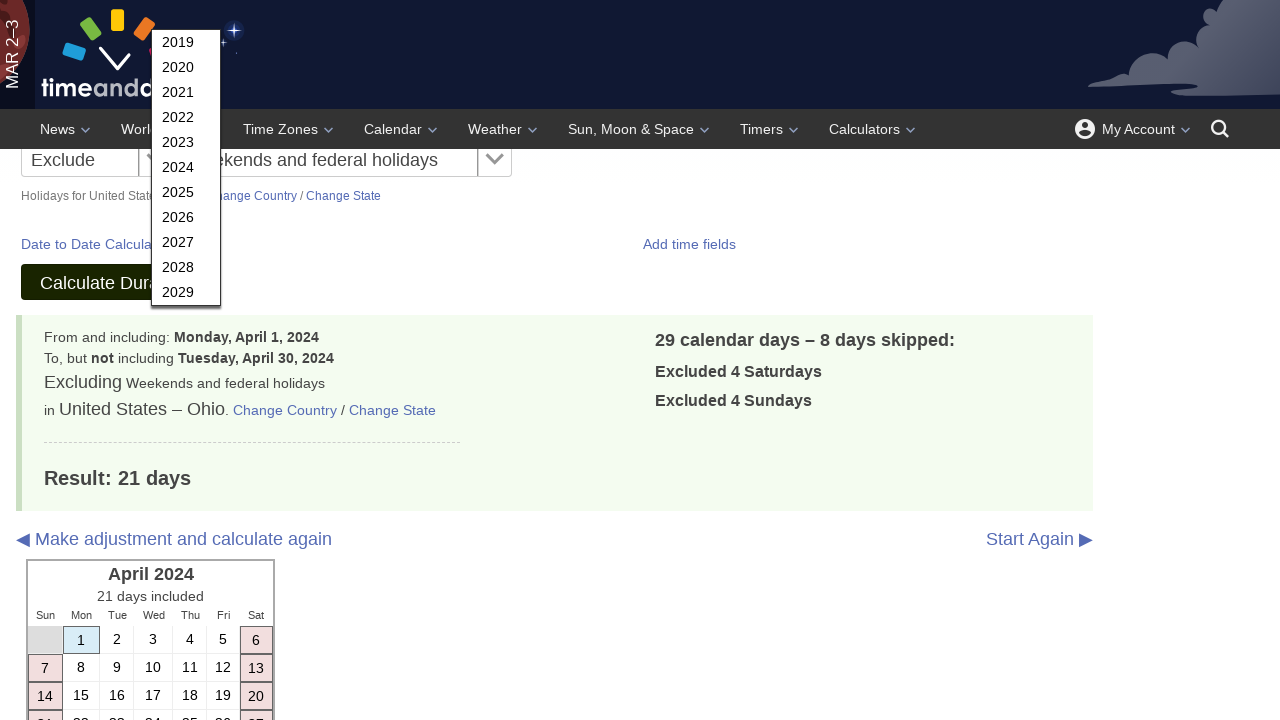

Filled end day field with 31 for May on #d2
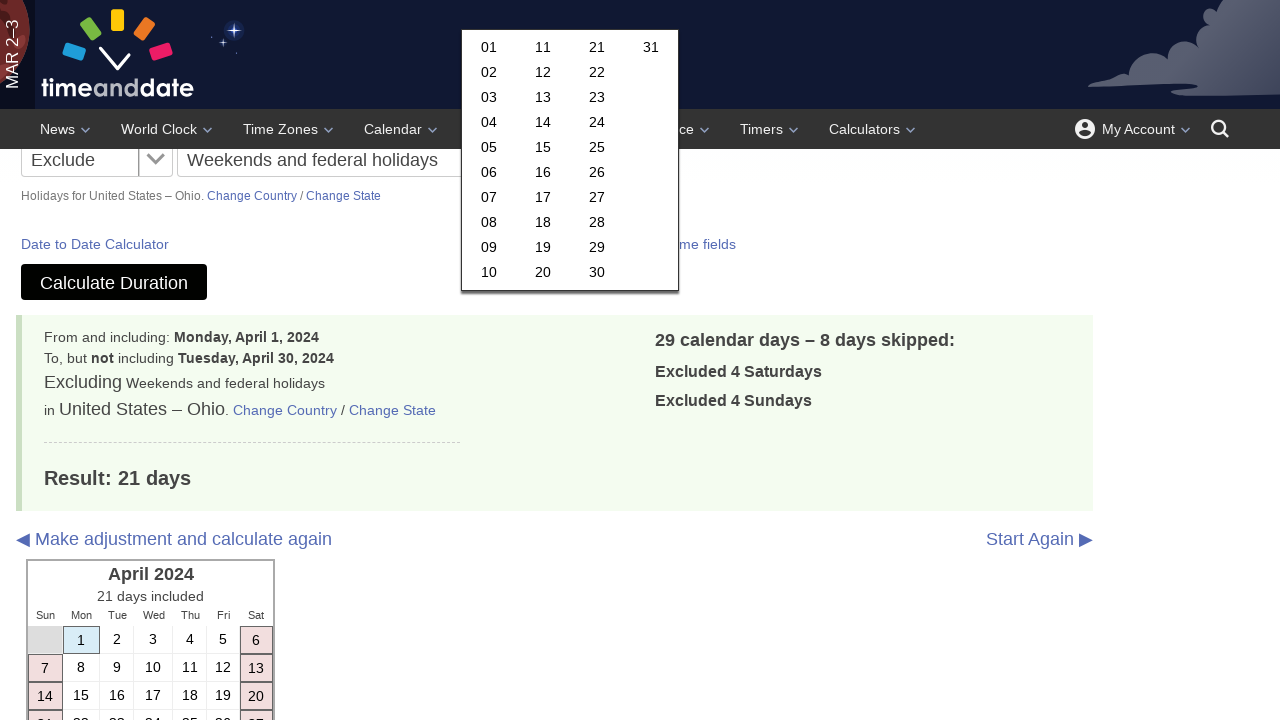

Filled end month field with 5 for May on #m2
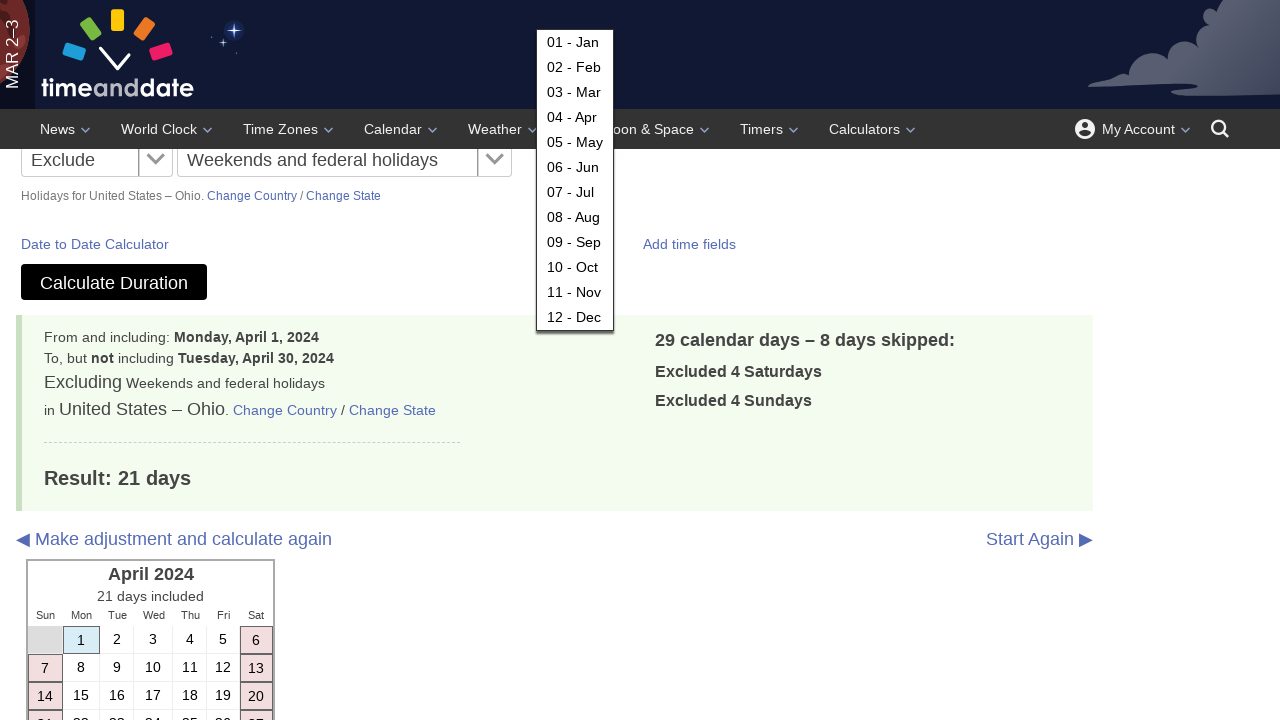

Filled end year field with 2024 on #y2
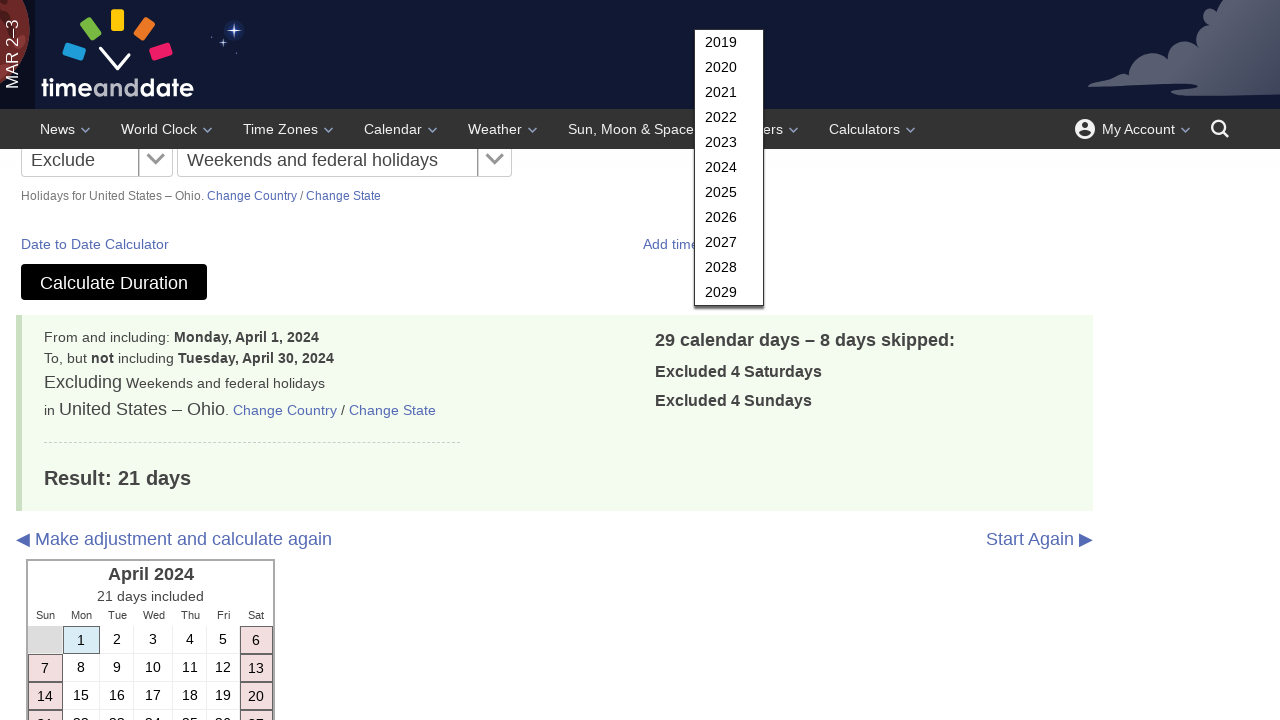

Clicked calculate button to compute working days for May 2024 at (114, 282) on #subbut
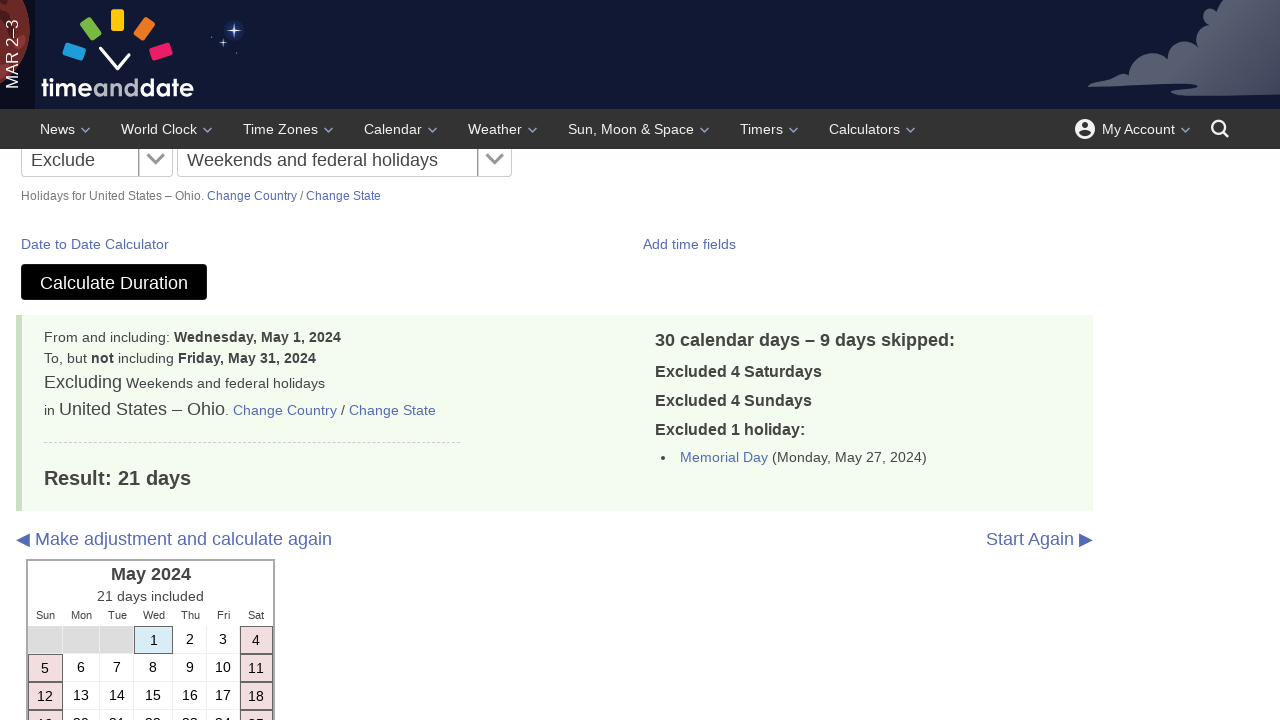

Results loaded showing May
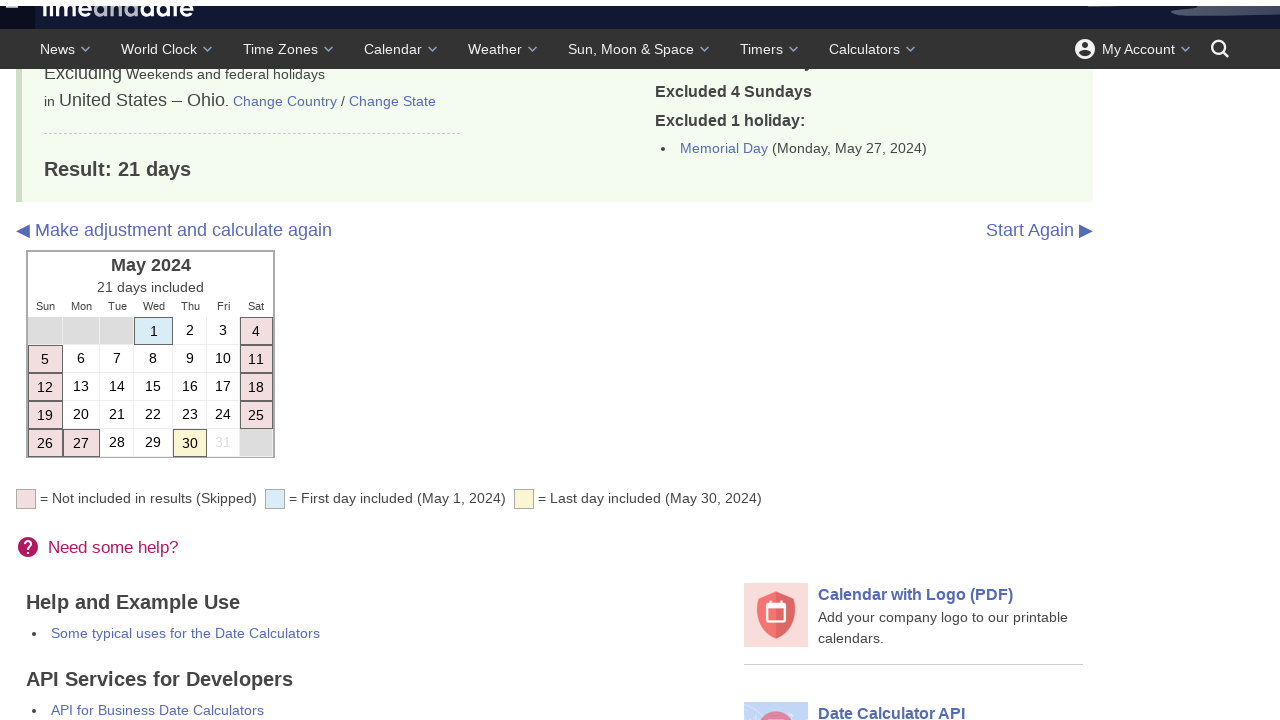

Working days calculation result displayed for May 2024
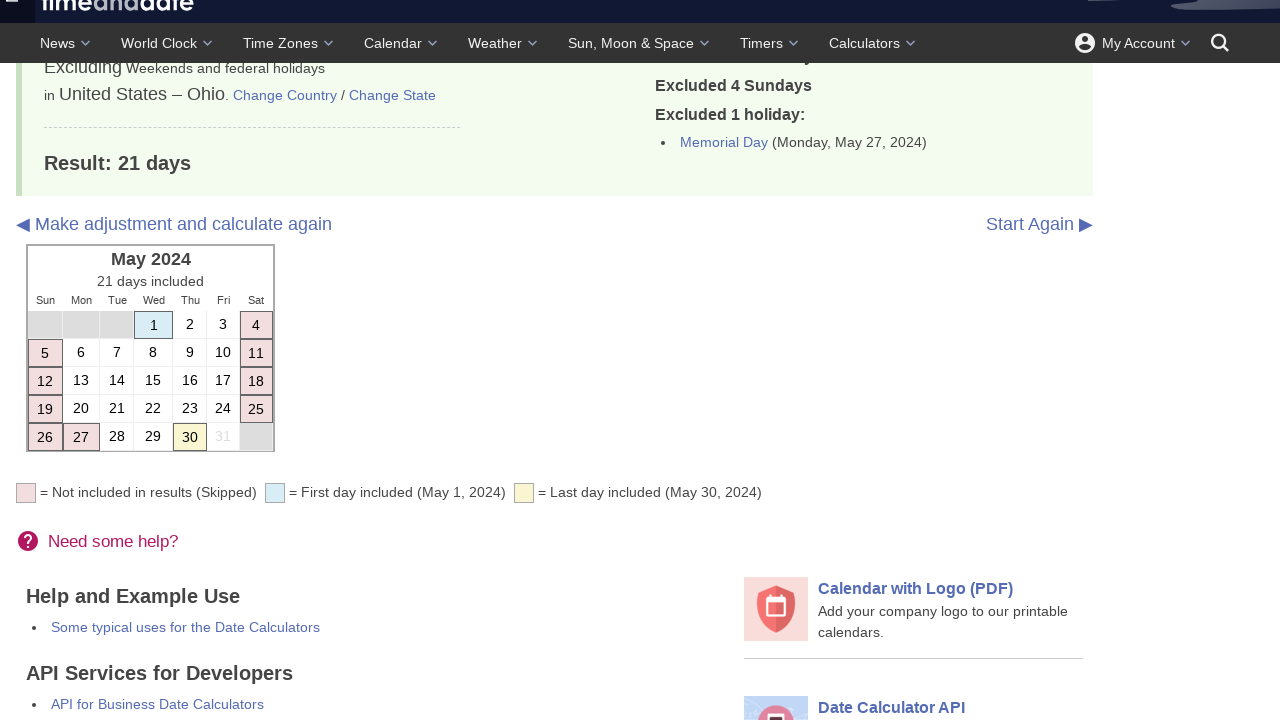

Filled start day field with 1 for June 2024 on #d1
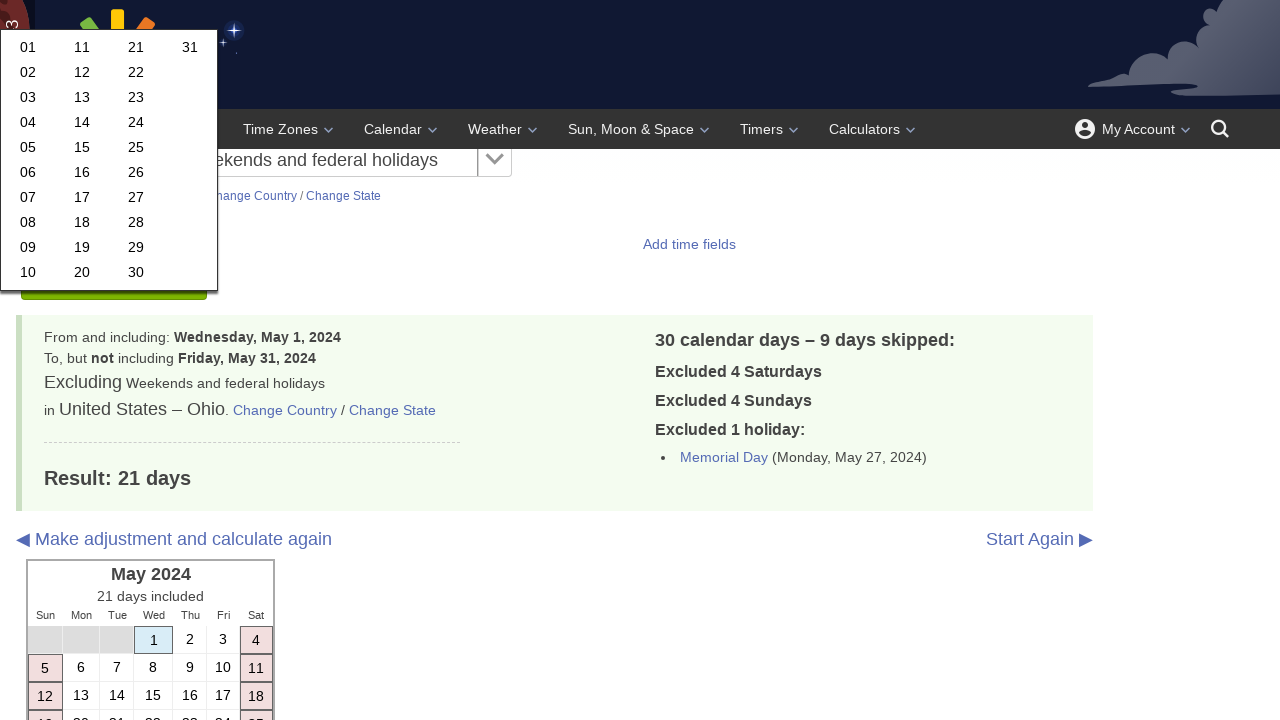

Filled start month field with 6 for June on #m1
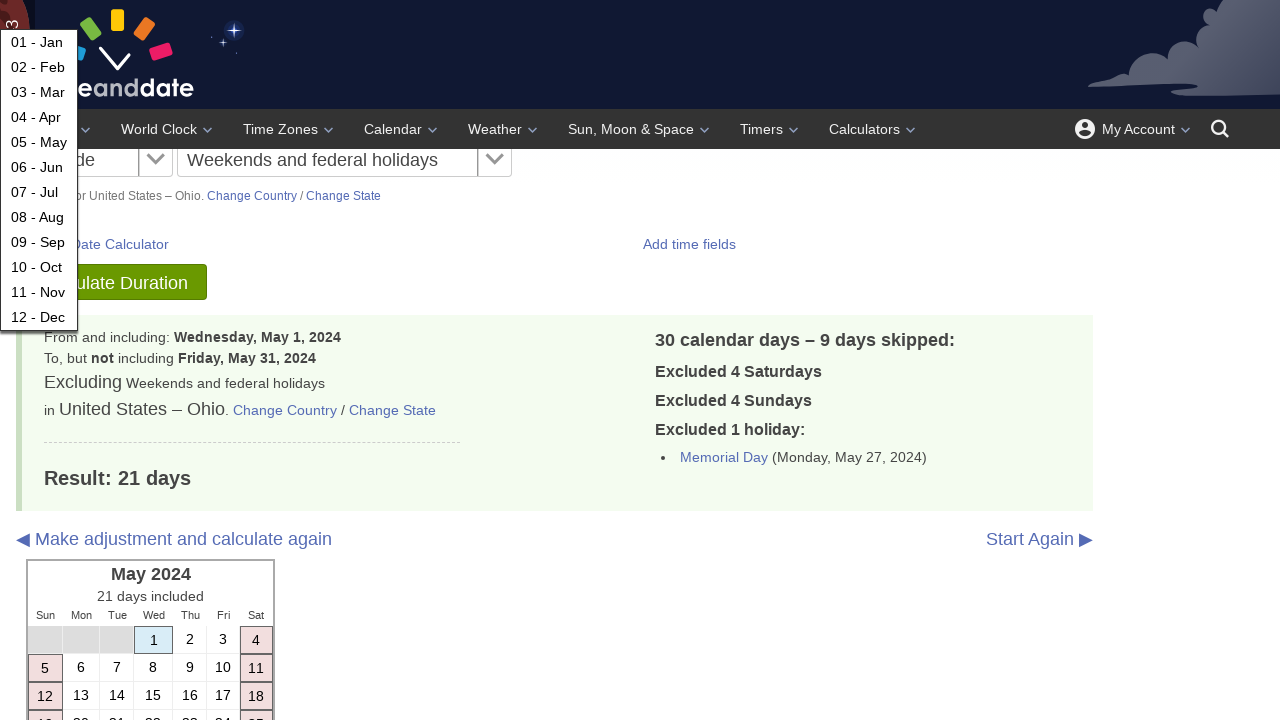

Filled start year field with 2024 on #y1
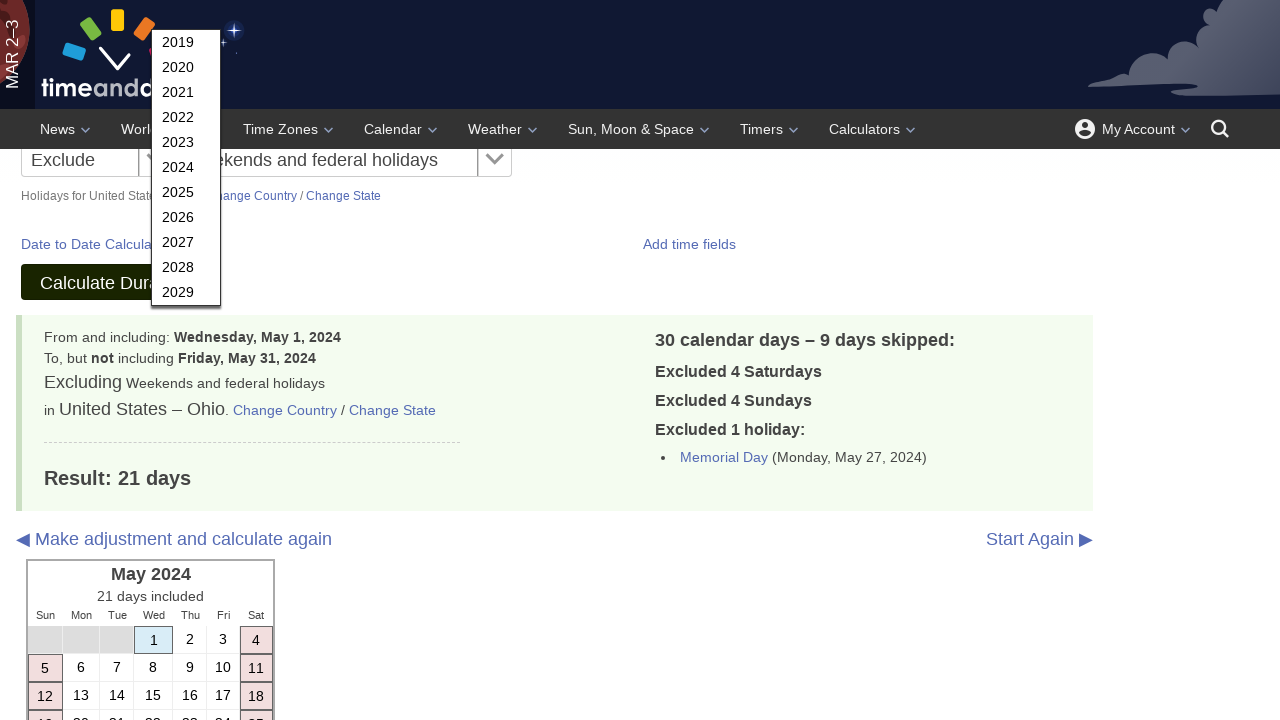

Filled end day field with 30 for June on #d2
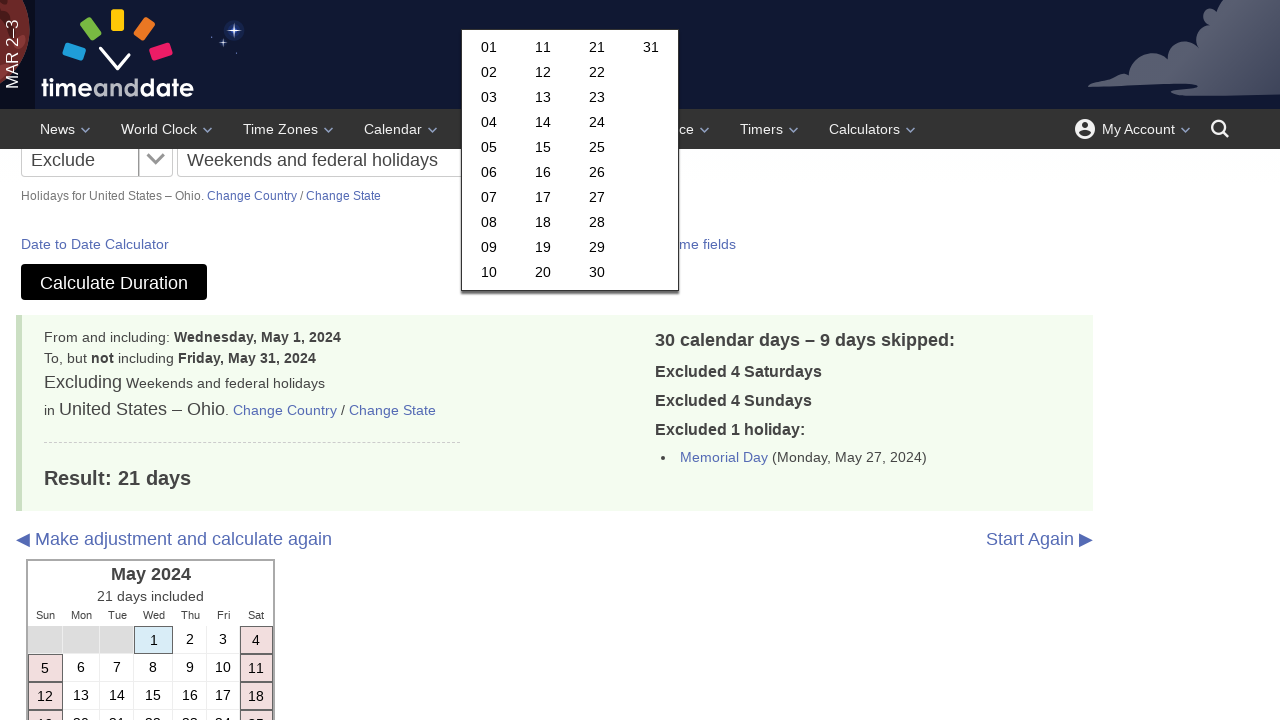

Filled end month field with 6 for June on #m2
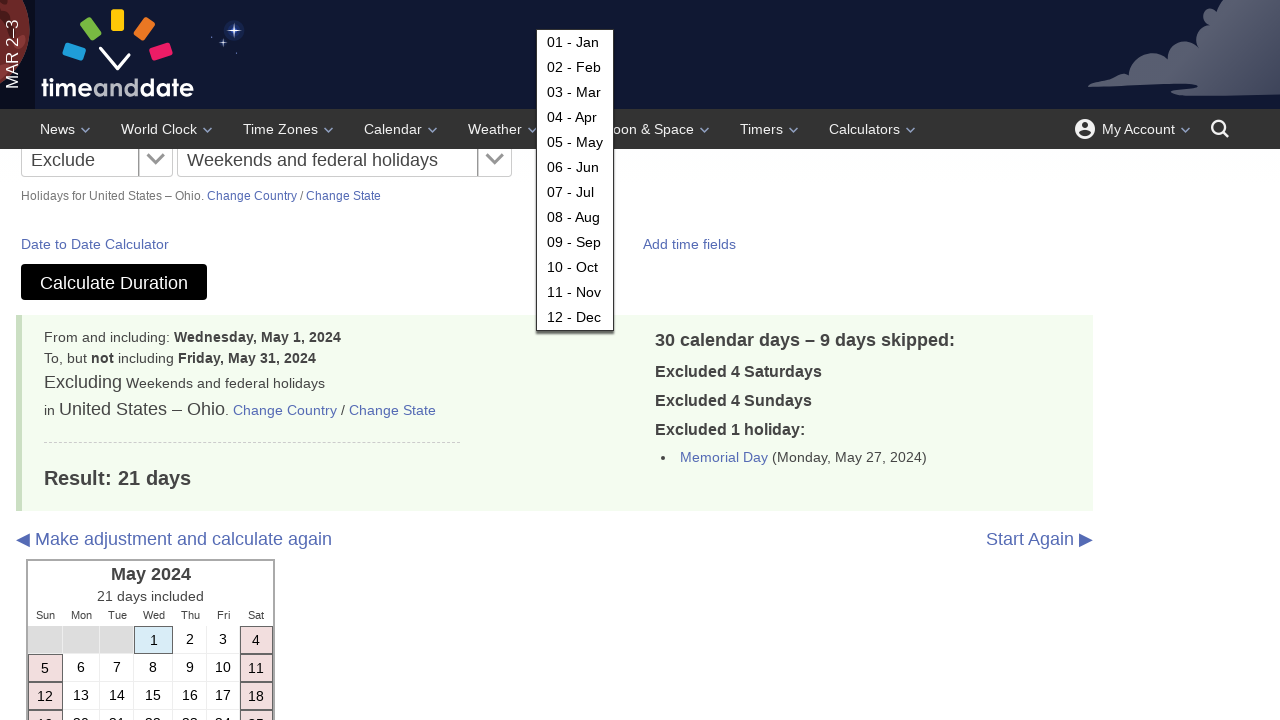

Filled end year field with 2024 on #y2
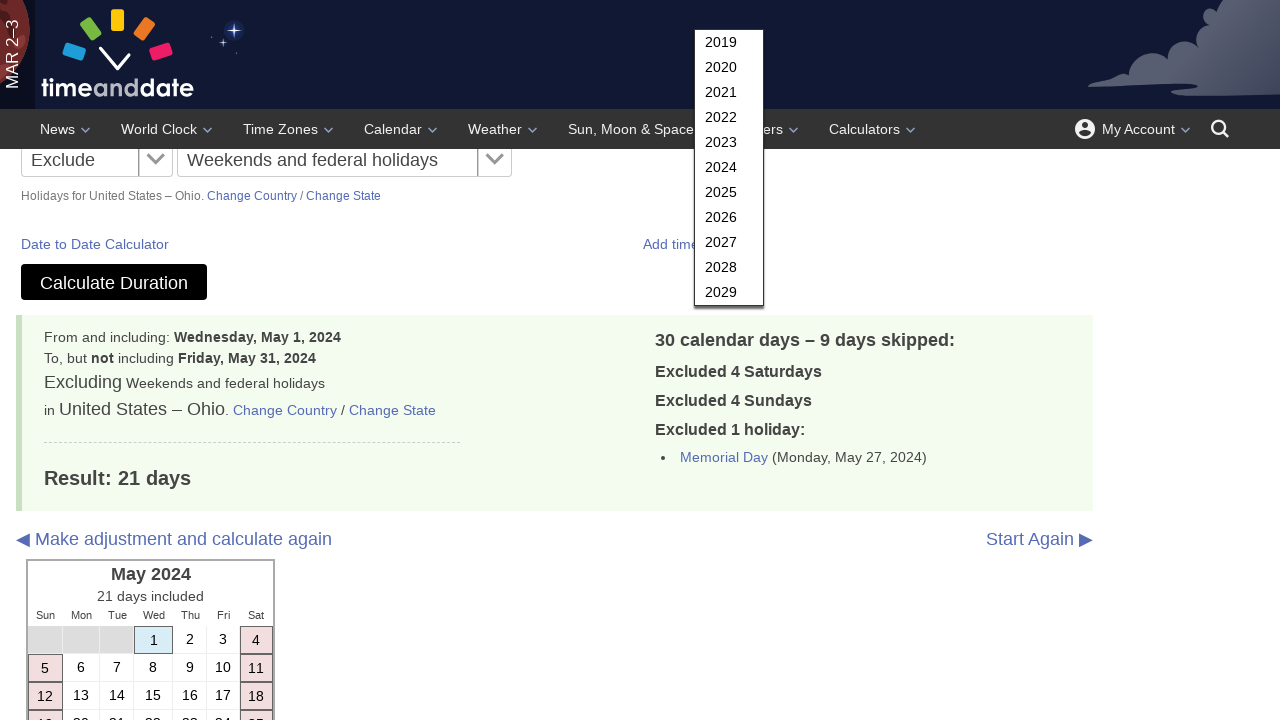

Clicked calculate button to compute working days for June 2024 at (114, 282) on #subbut
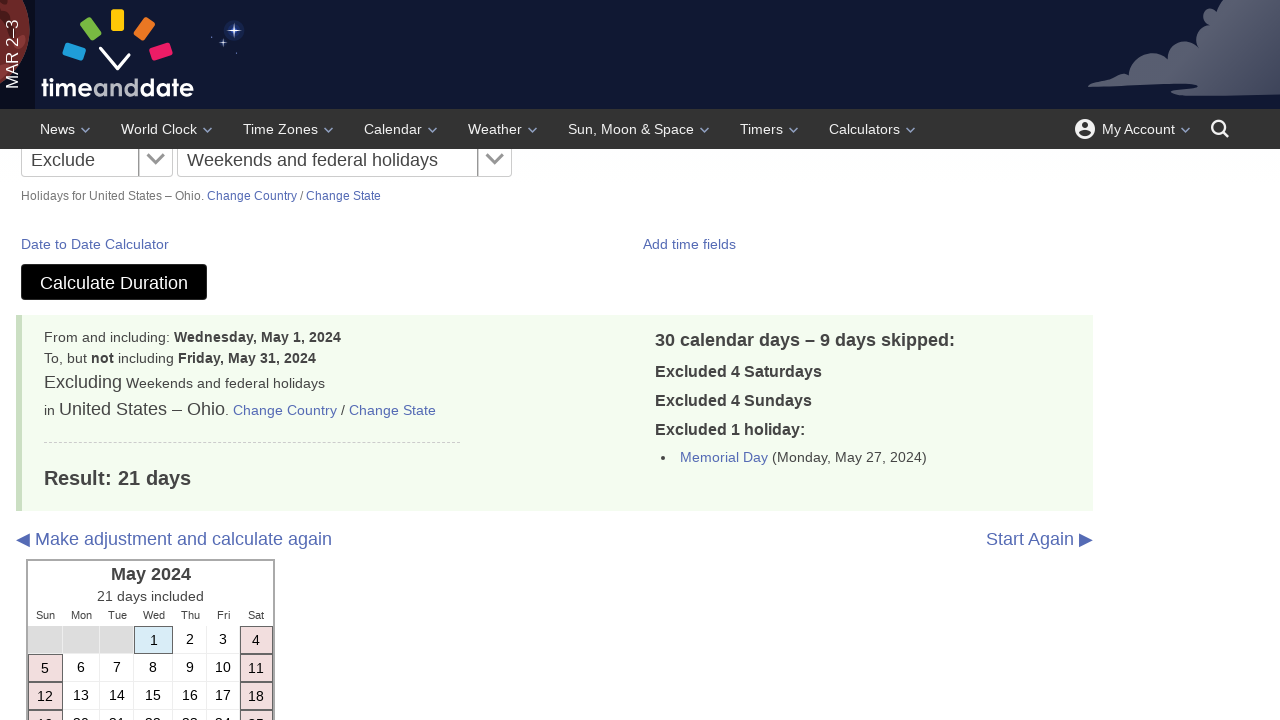

Results loaded showing June
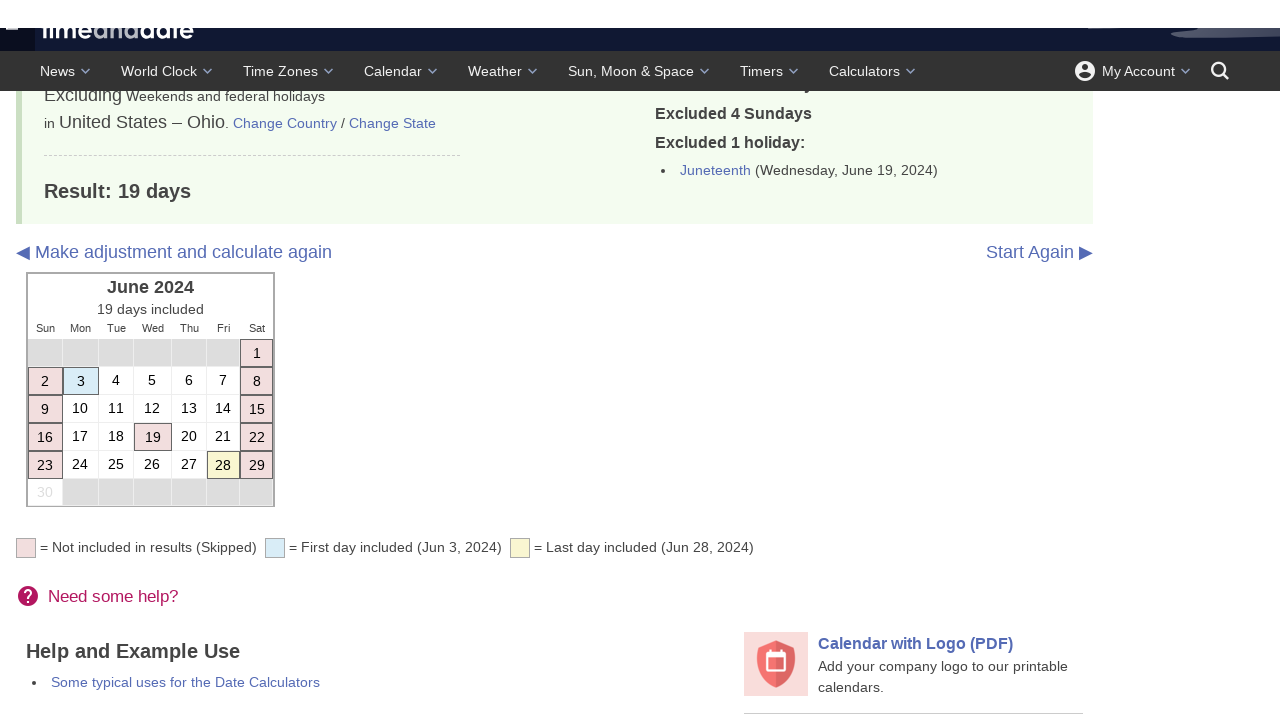

Working days calculation result displayed for June 2024
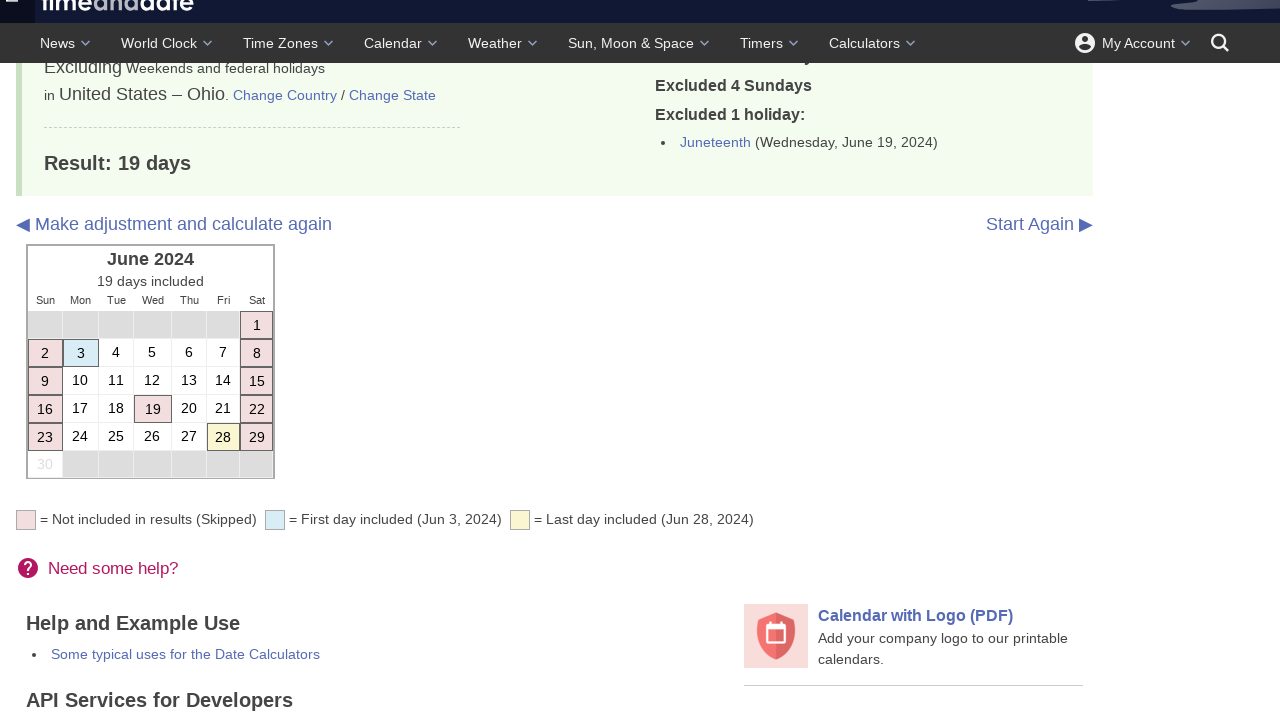

Filled start day field with 1 for July 2024 on #d1
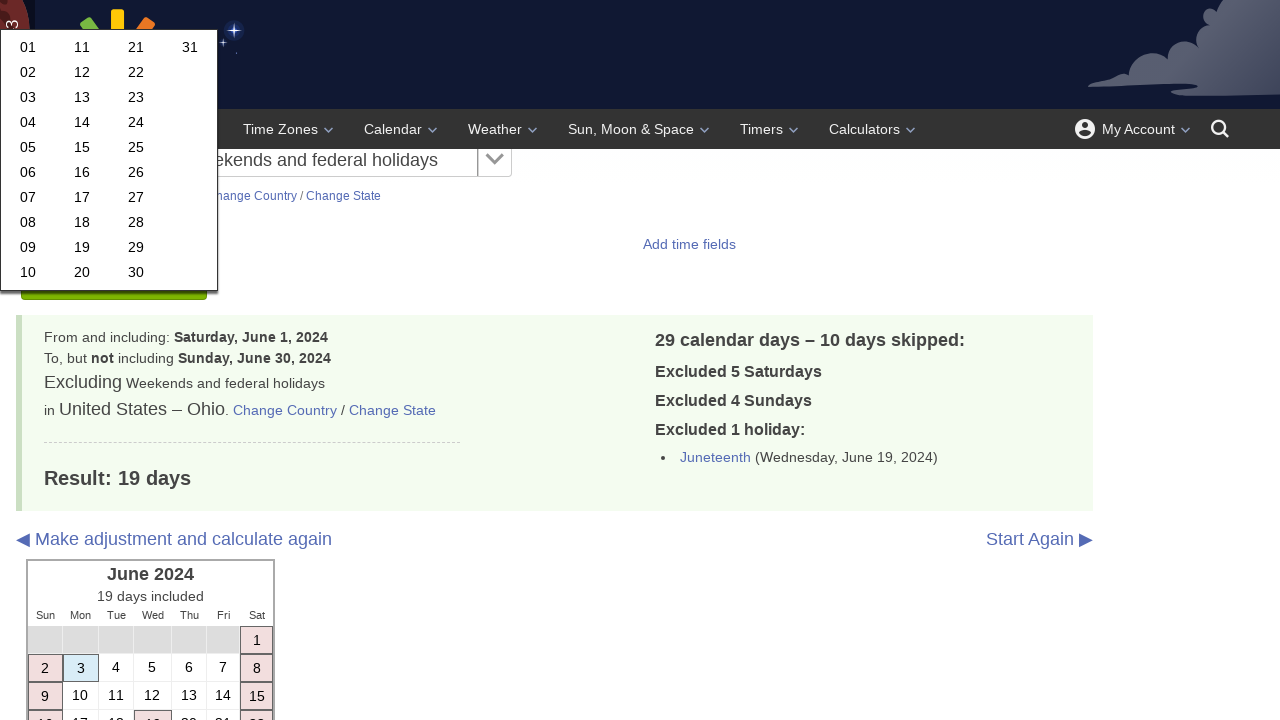

Filled start month field with 7 for July on #m1
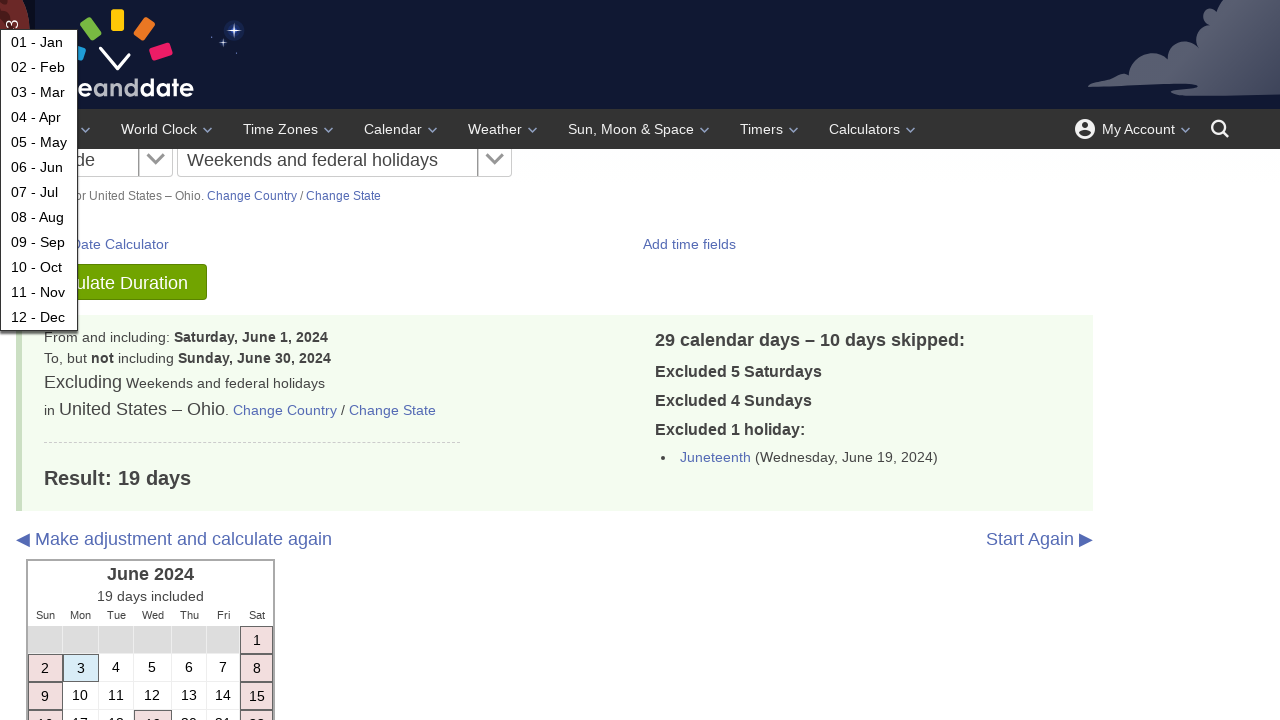

Filled start year field with 2024 on #y1
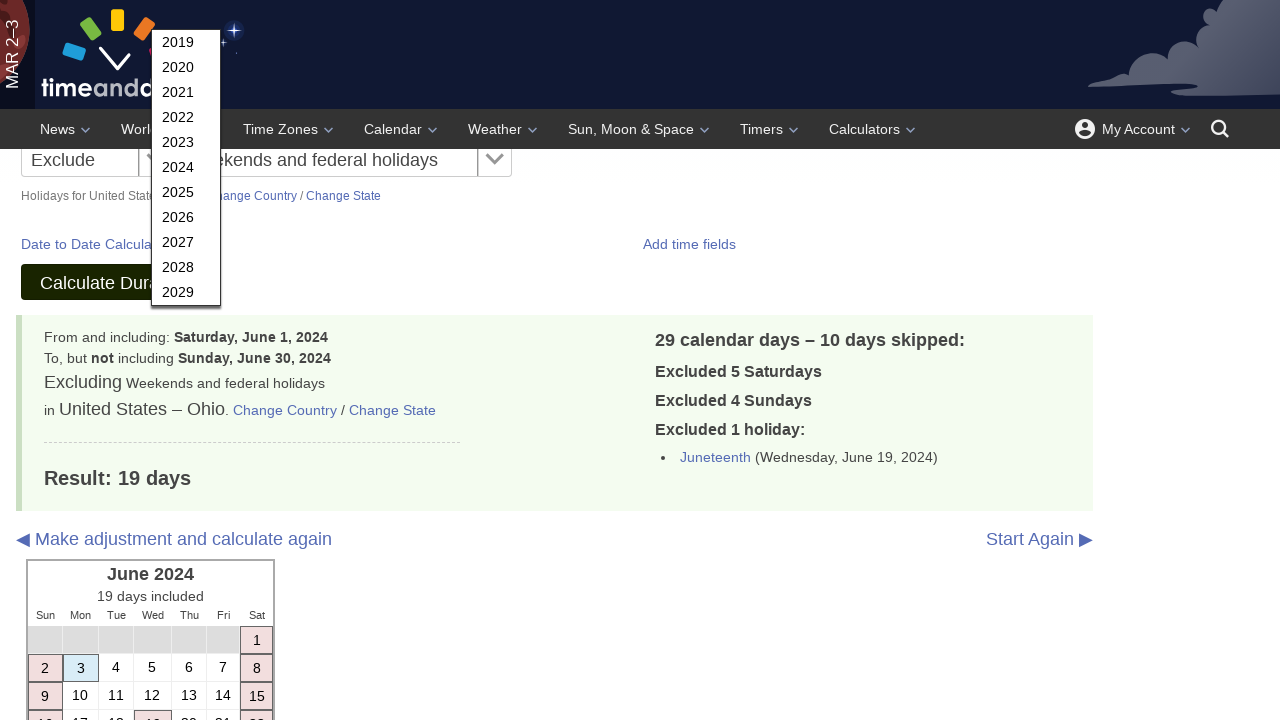

Filled end day field with 31 for July on #d2
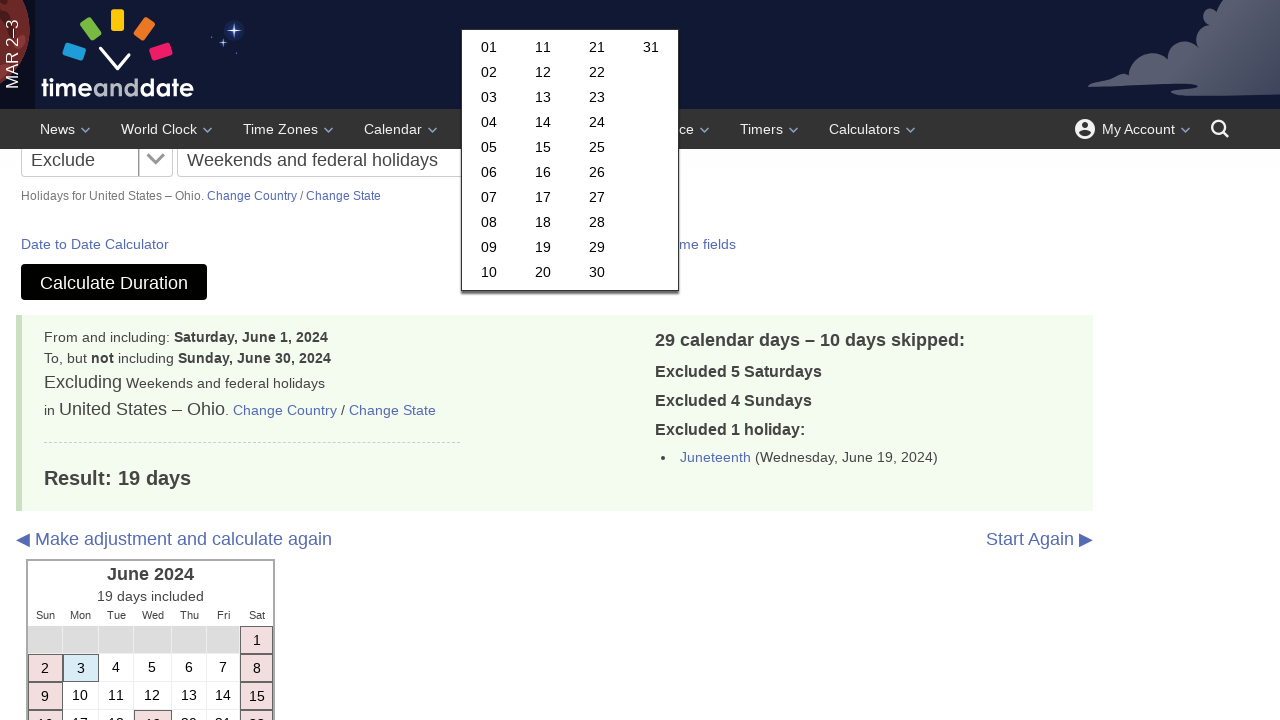

Filled end month field with 7 for July on #m2
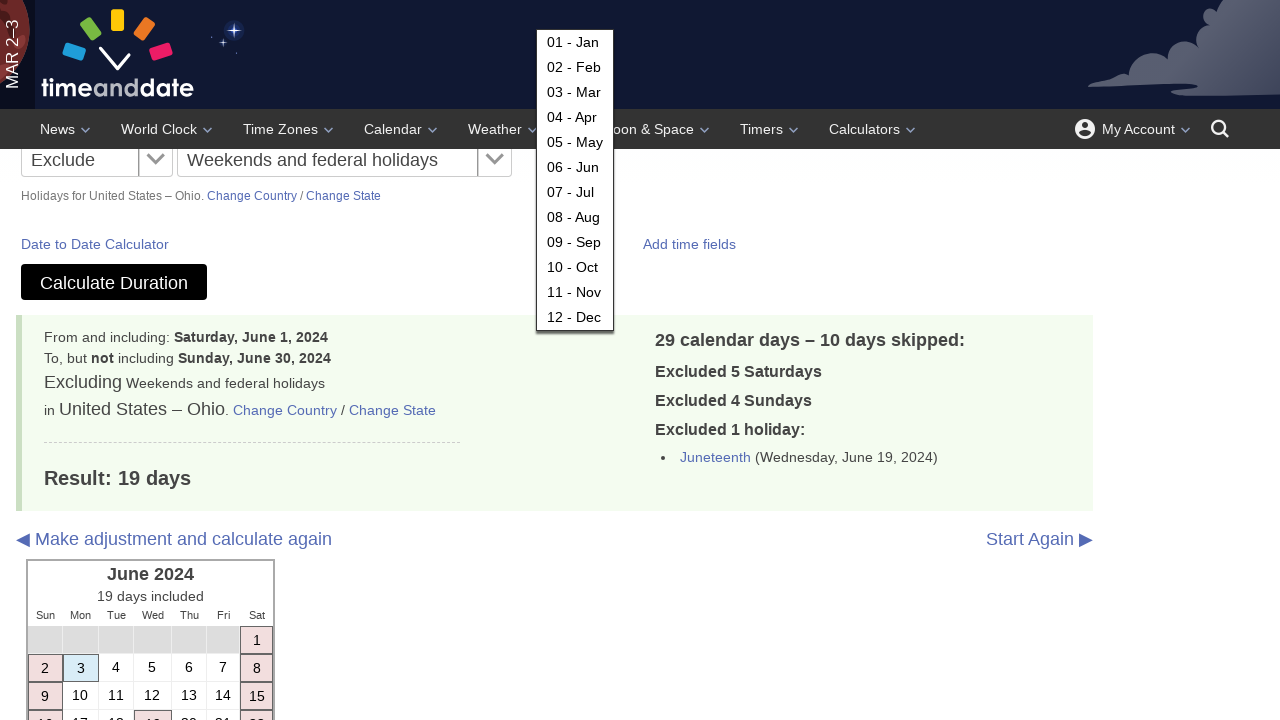

Filled end year field with 2024 on #y2
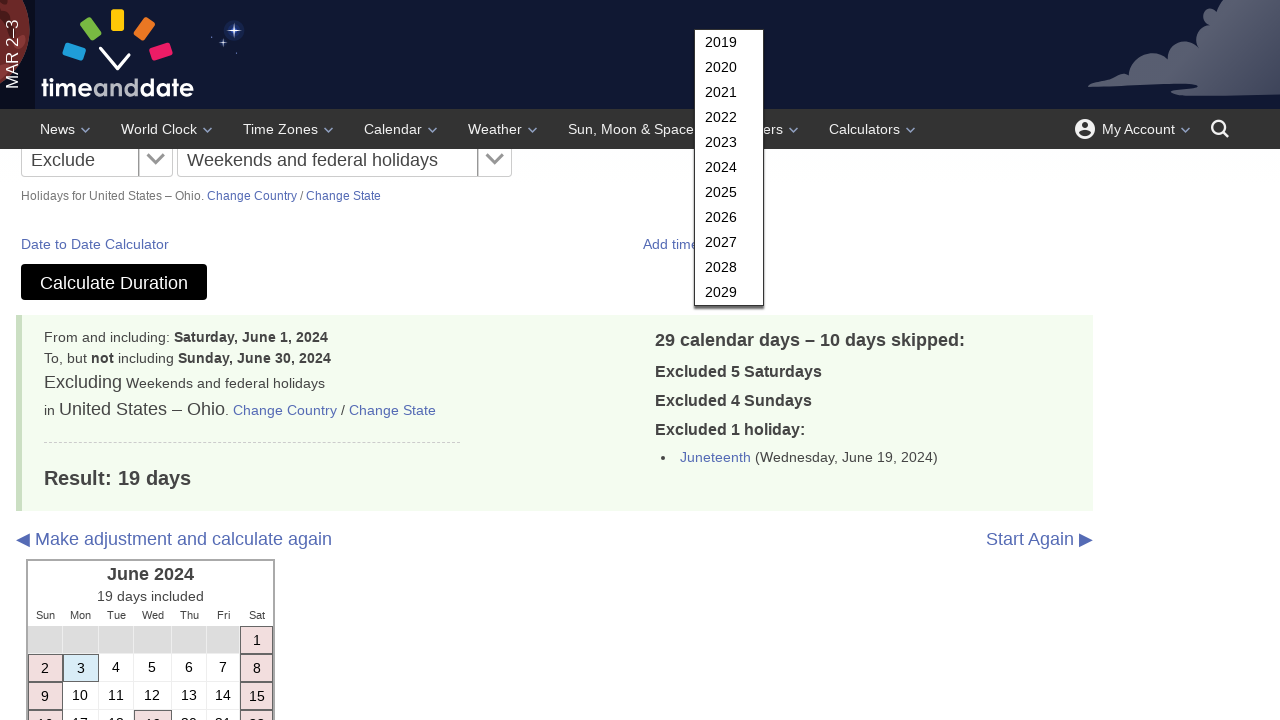

Clicked calculate button to compute working days for July 2024 at (114, 282) on #subbut
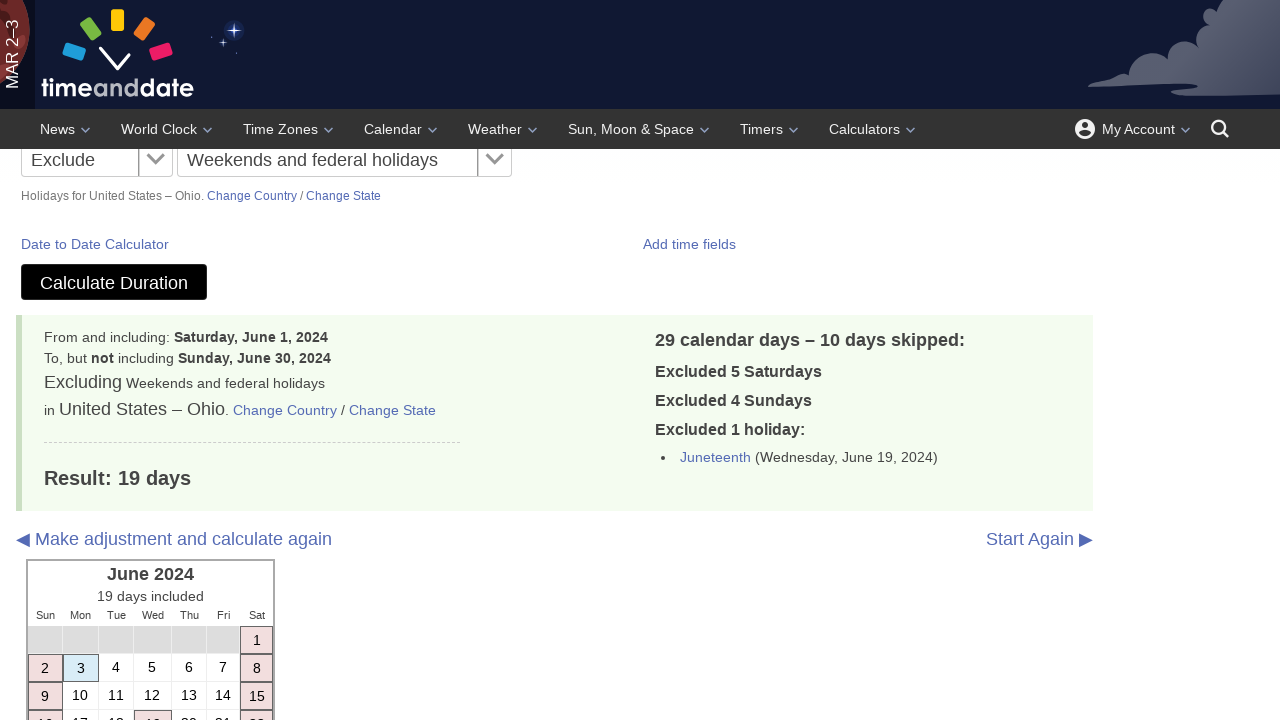

Results loaded showing July
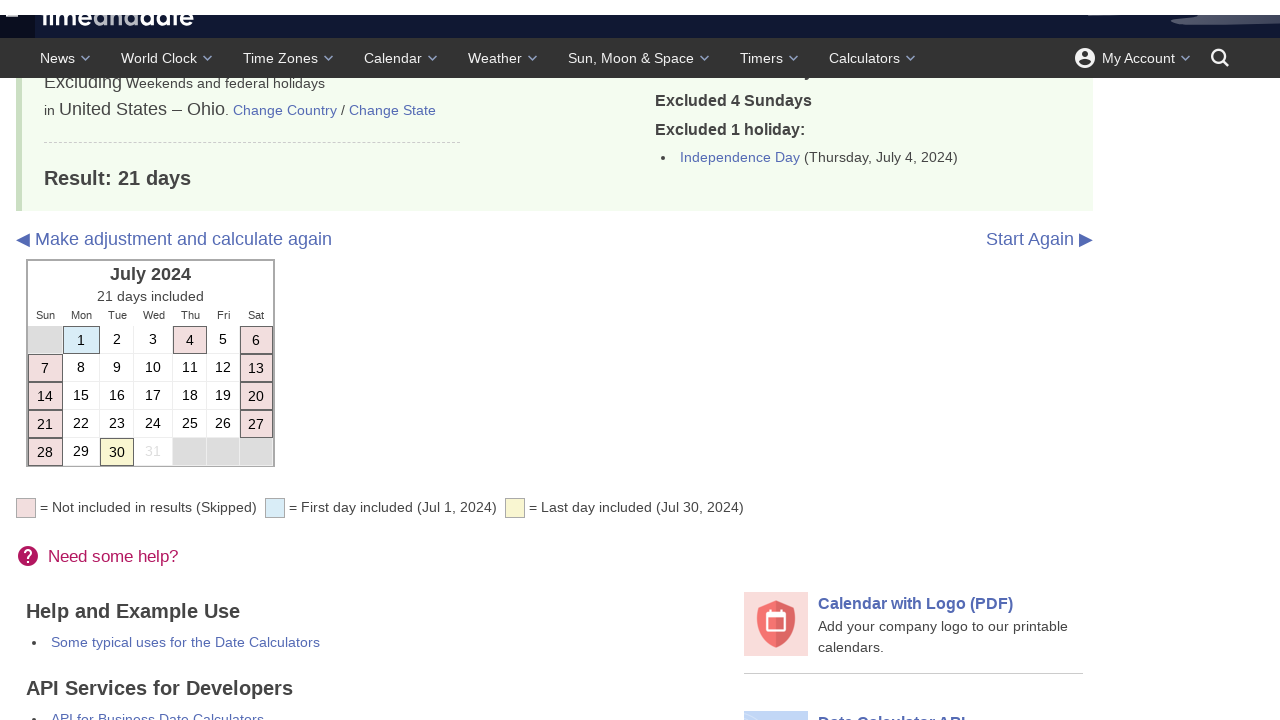

Working days calculation result displayed for July 2024
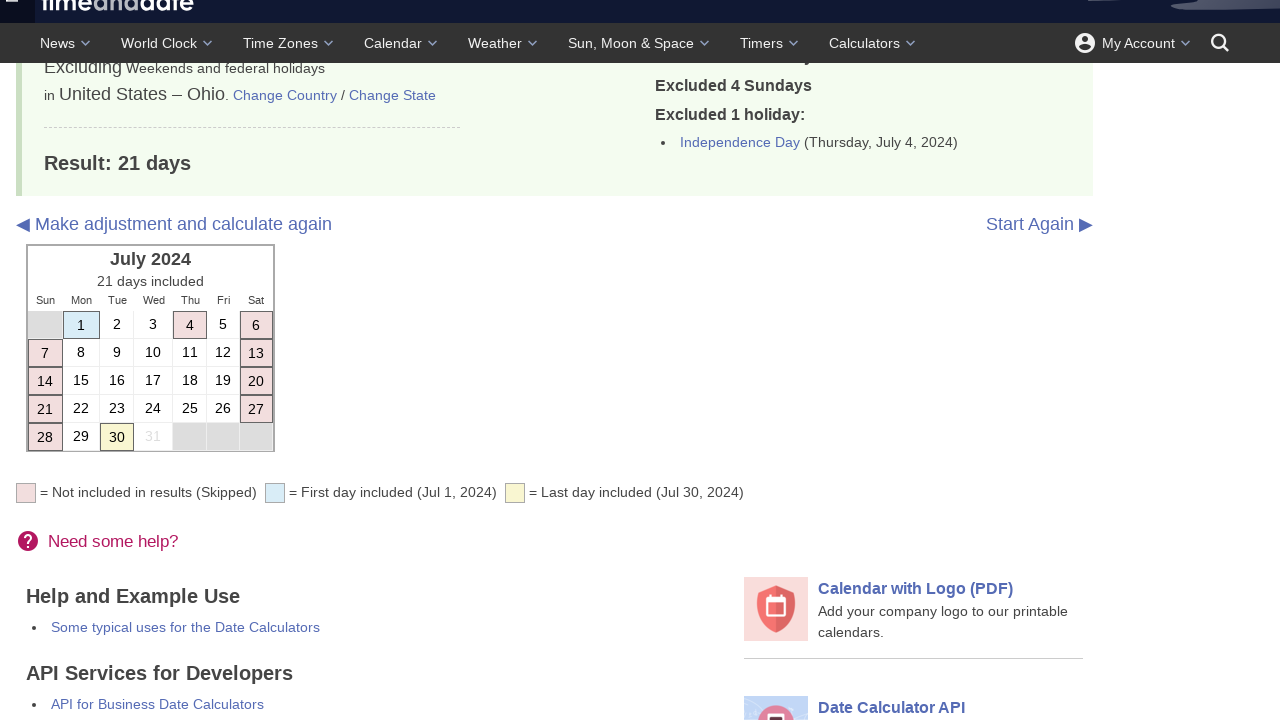

Filled start day field with 1 for August 2024 on #d1
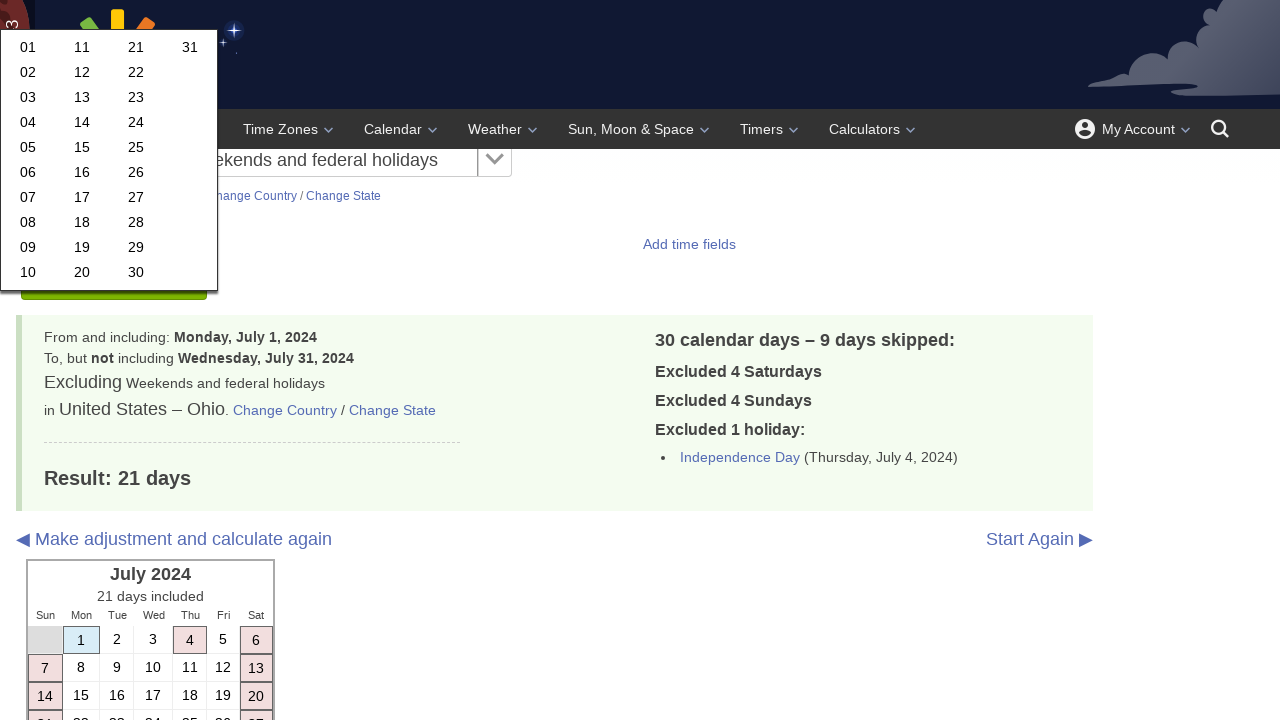

Filled start month field with 8 for August on #m1
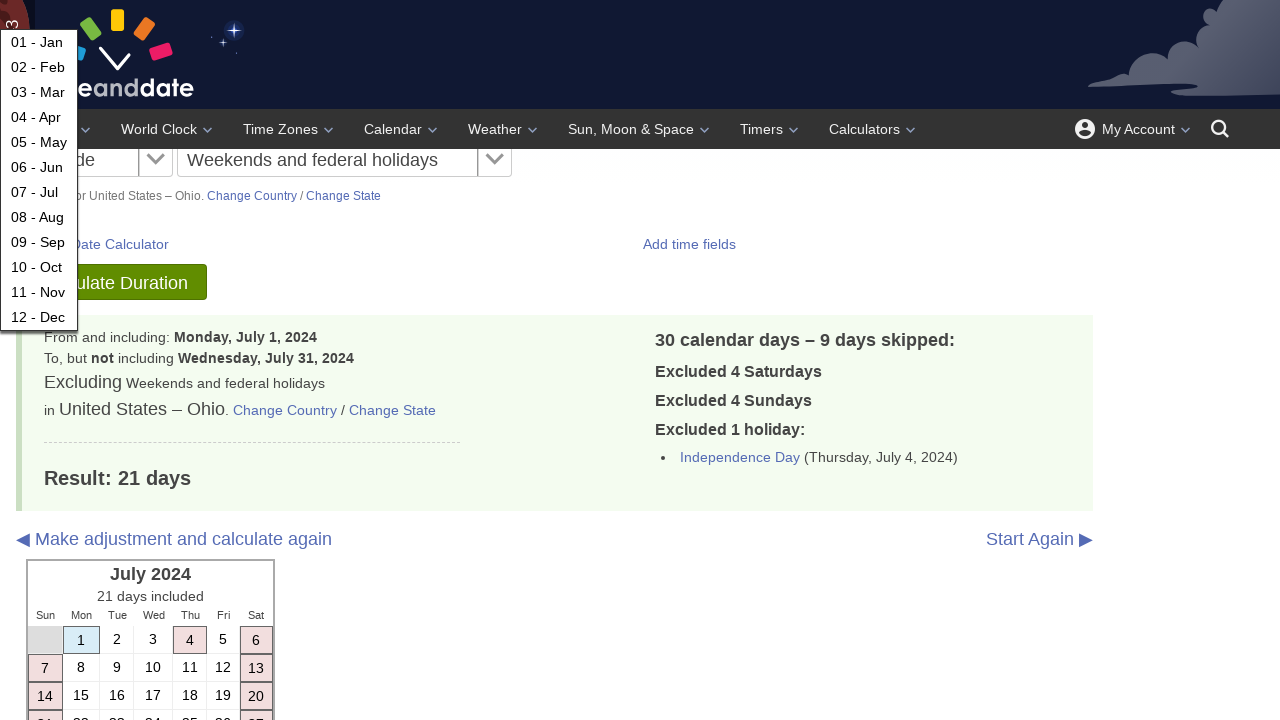

Filled start year field with 2024 on #y1
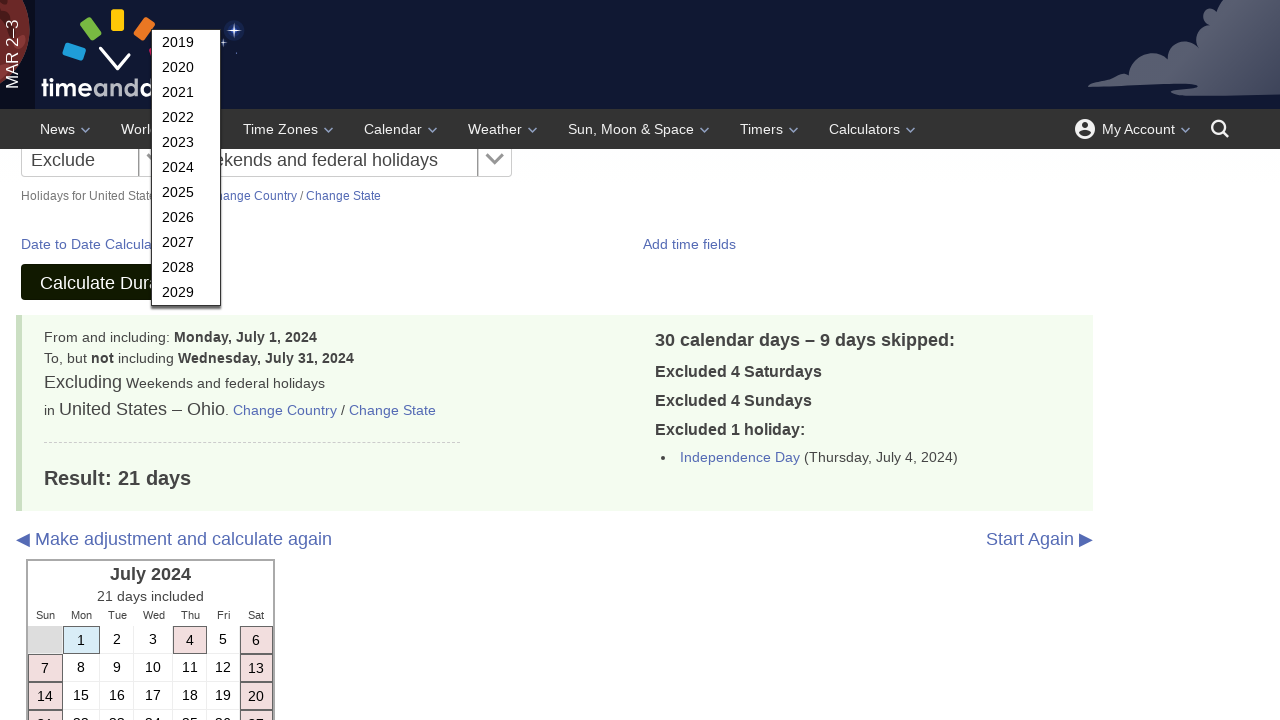

Filled end day field with 31 for August on #d2
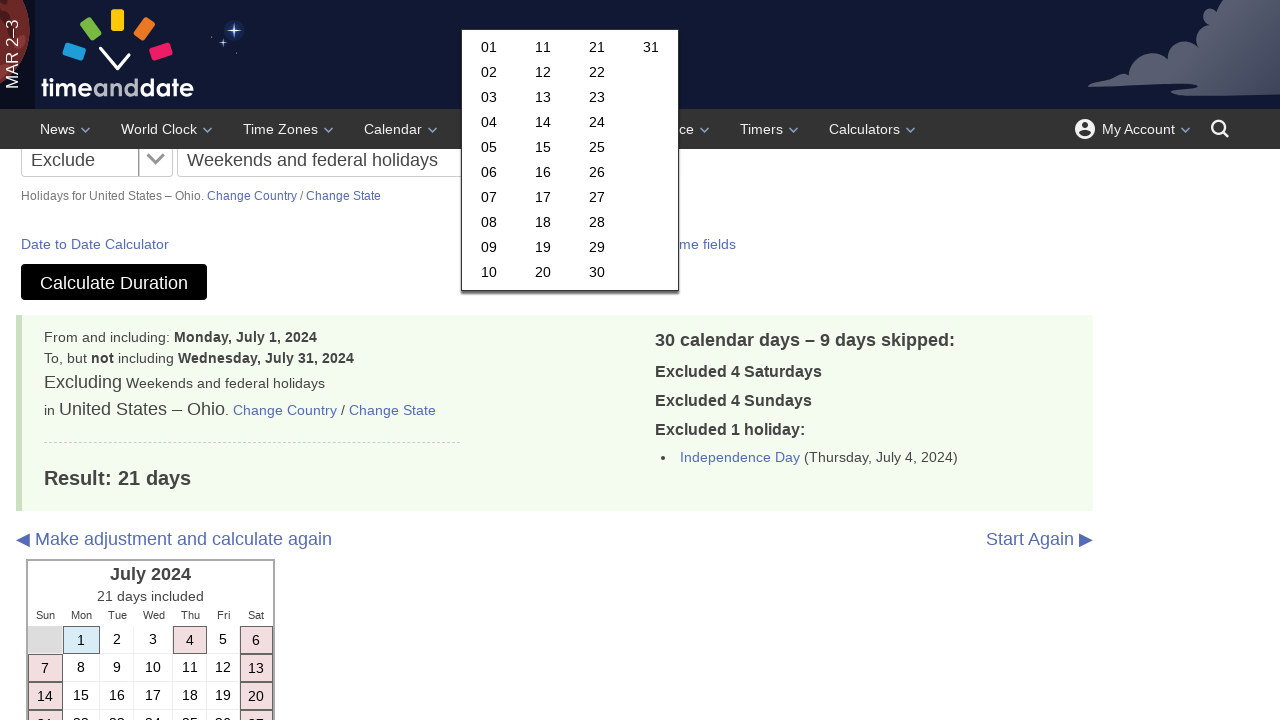

Filled end month field with 8 for August on #m2
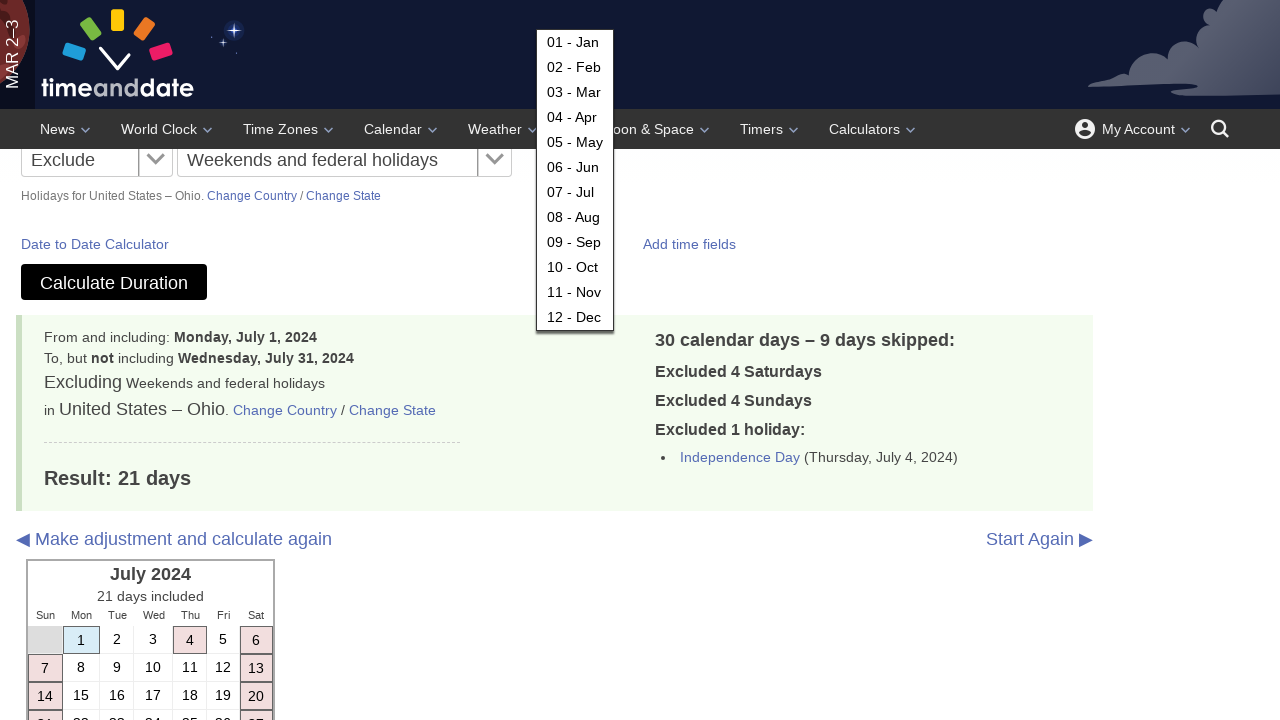

Filled end year field with 2024 on #y2
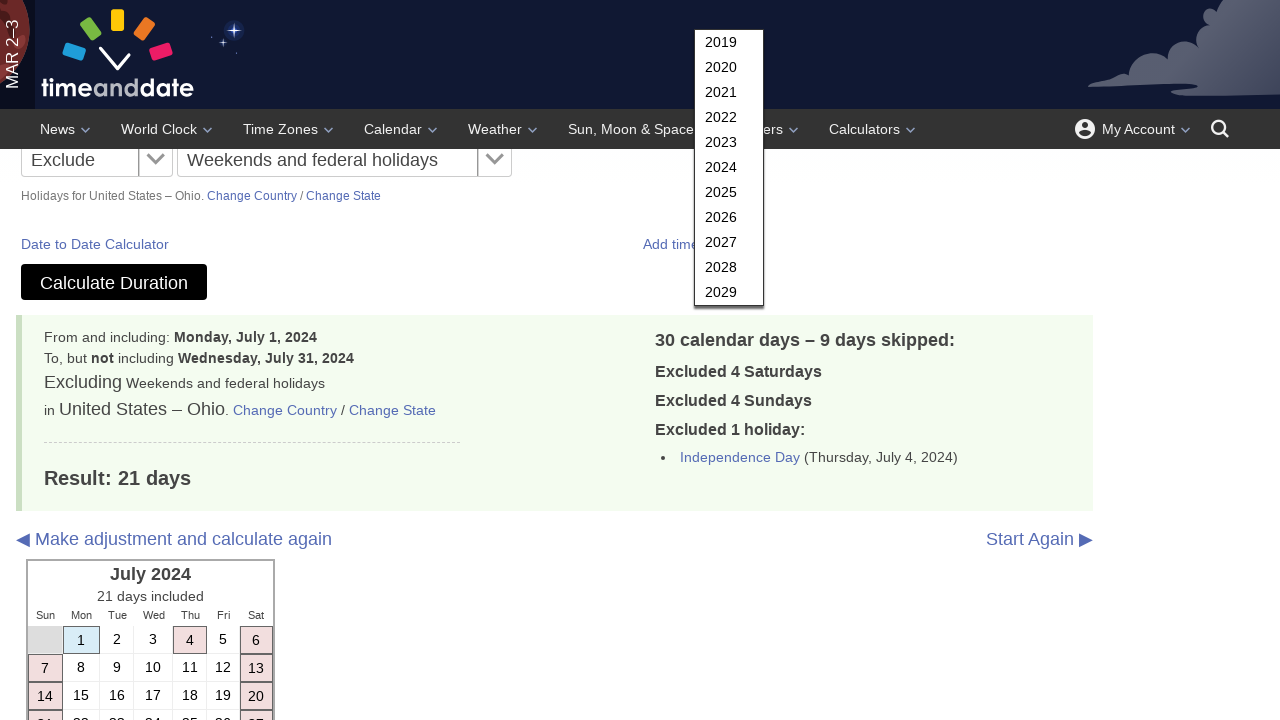

Clicked calculate button to compute working days for August 2024 at (114, 282) on #subbut
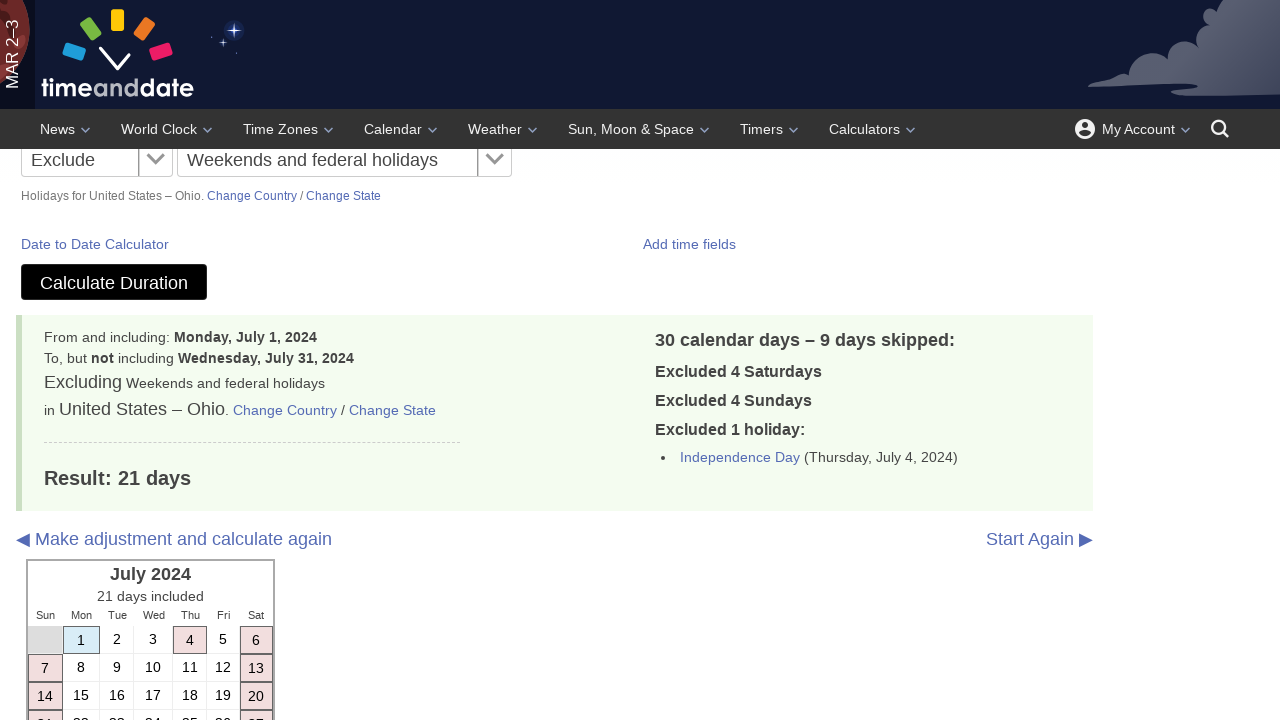

Results loaded showing August
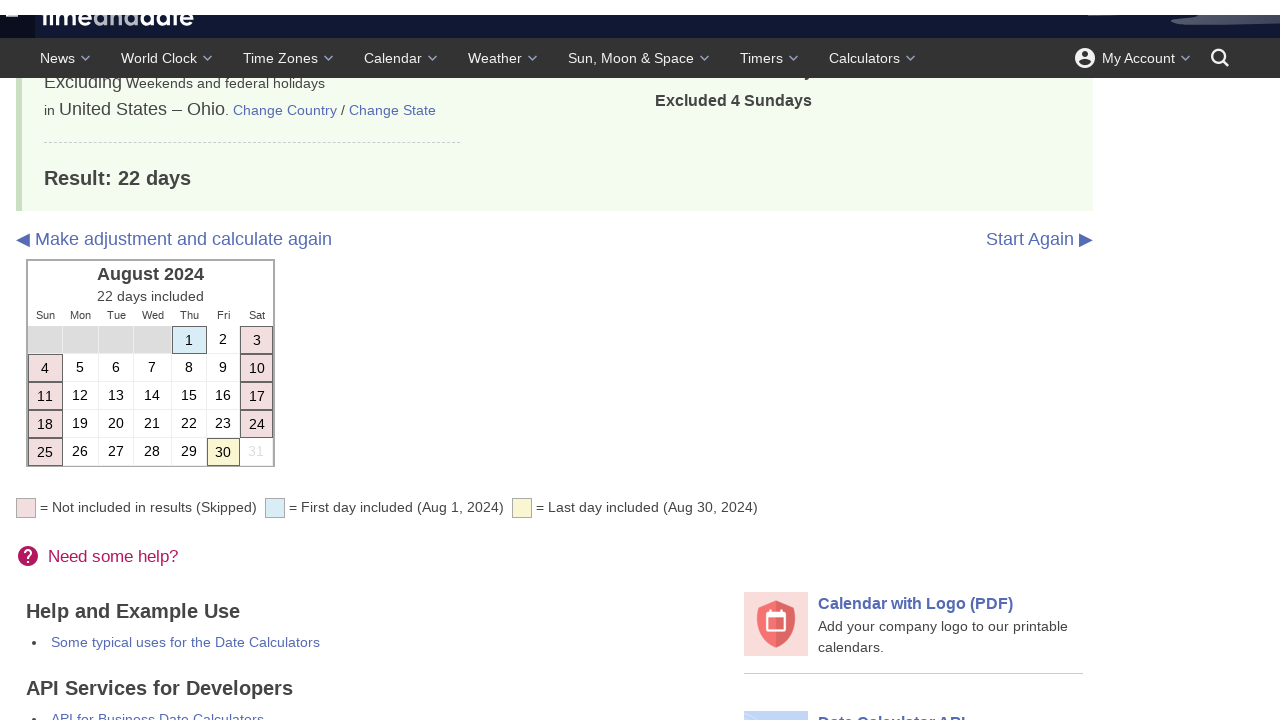

Working days calculation result displayed for August 2024
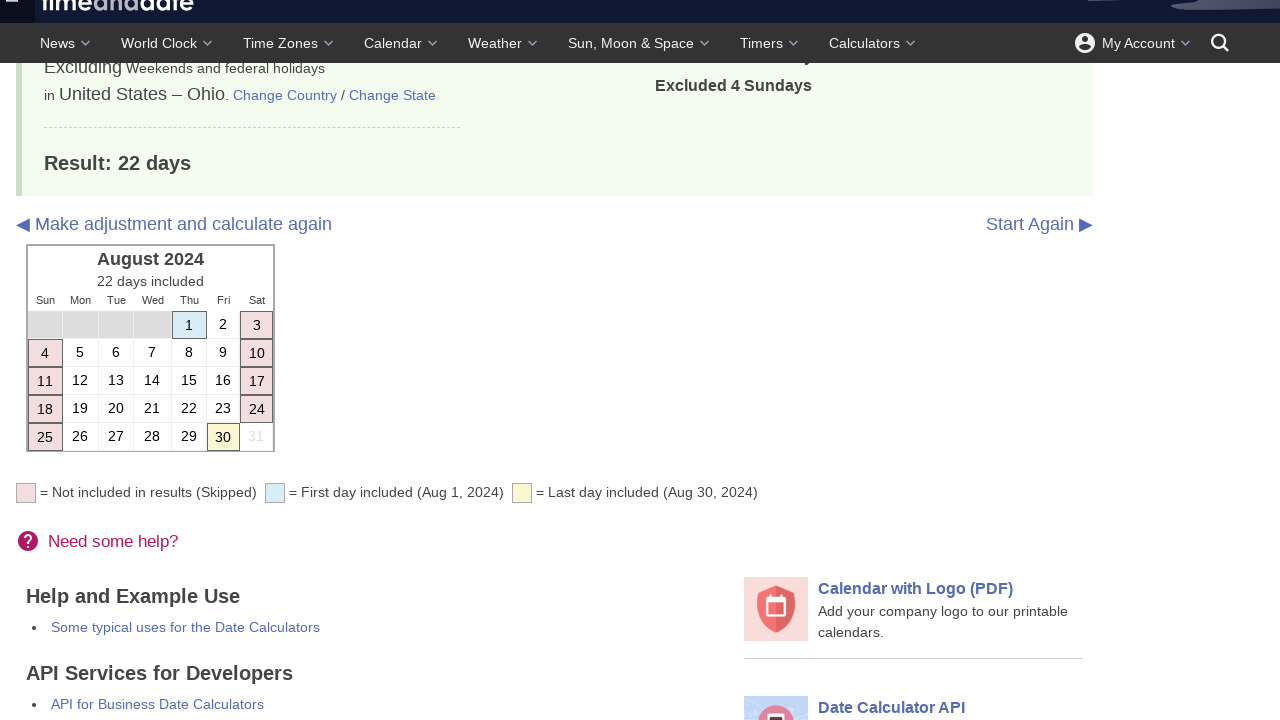

Filled start day field with 1 for September 2024 on #d1
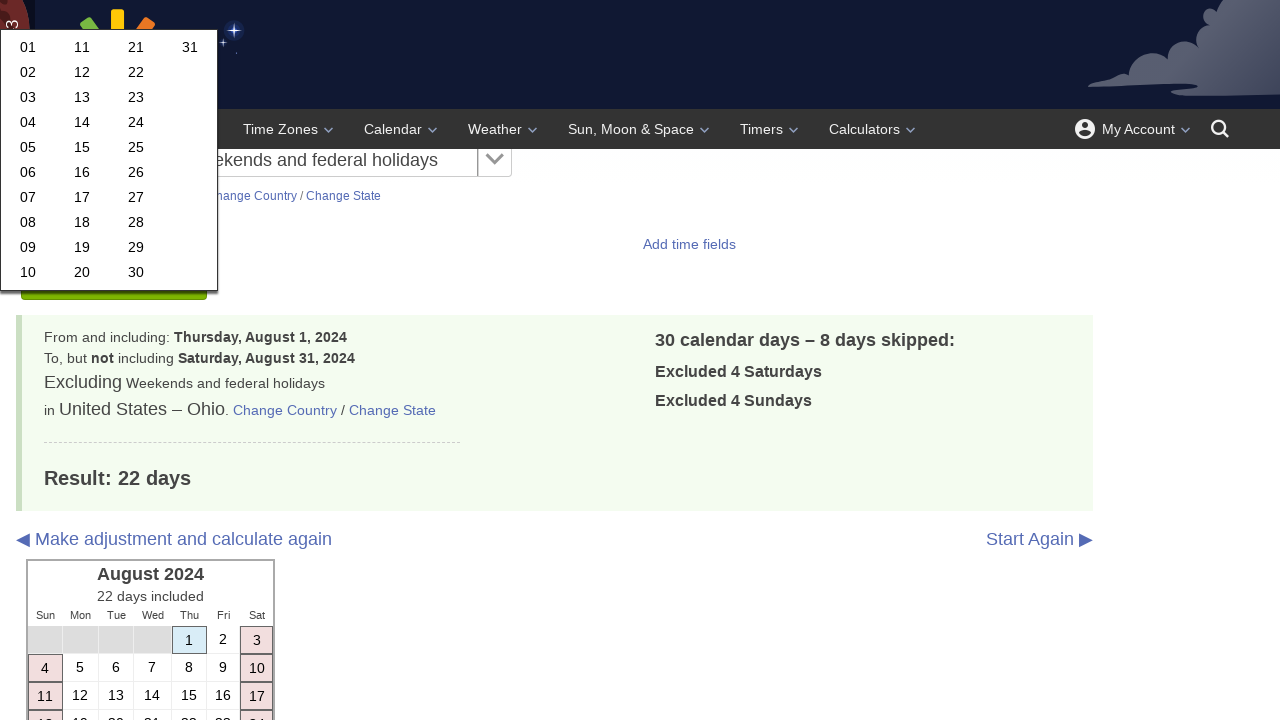

Filled start month field with 9 for September on #m1
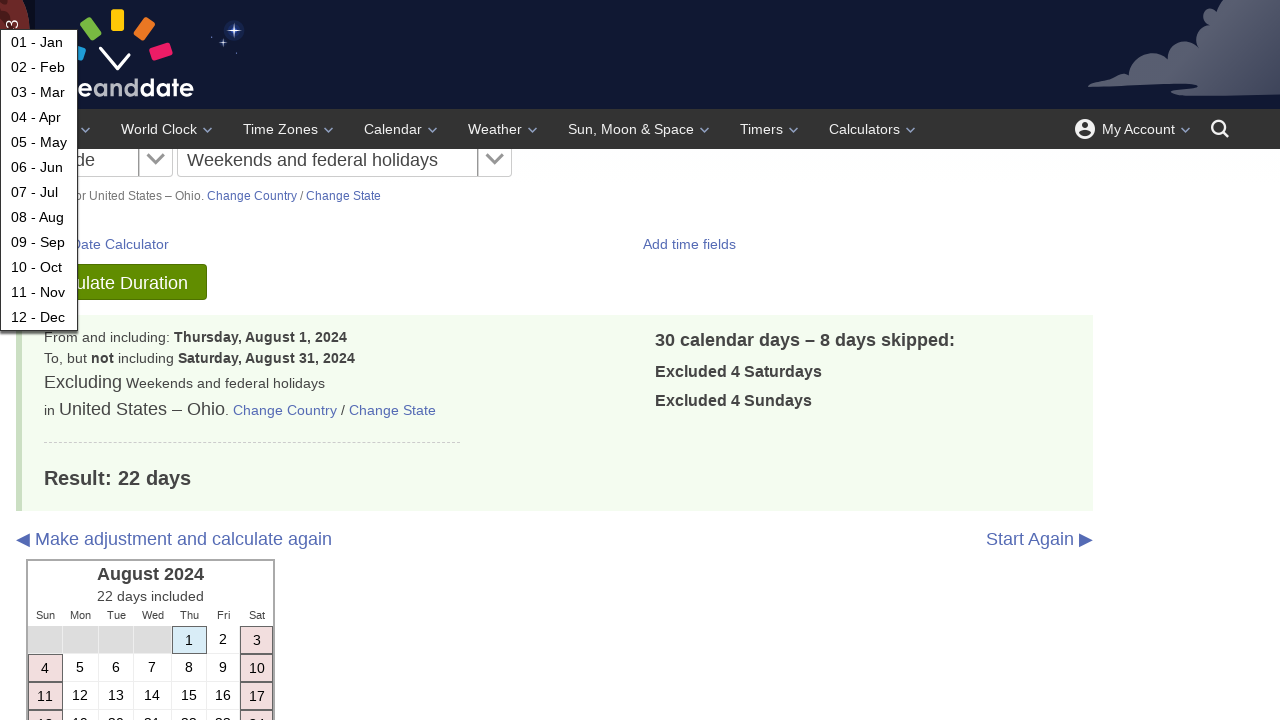

Filled start year field with 2024 on #y1
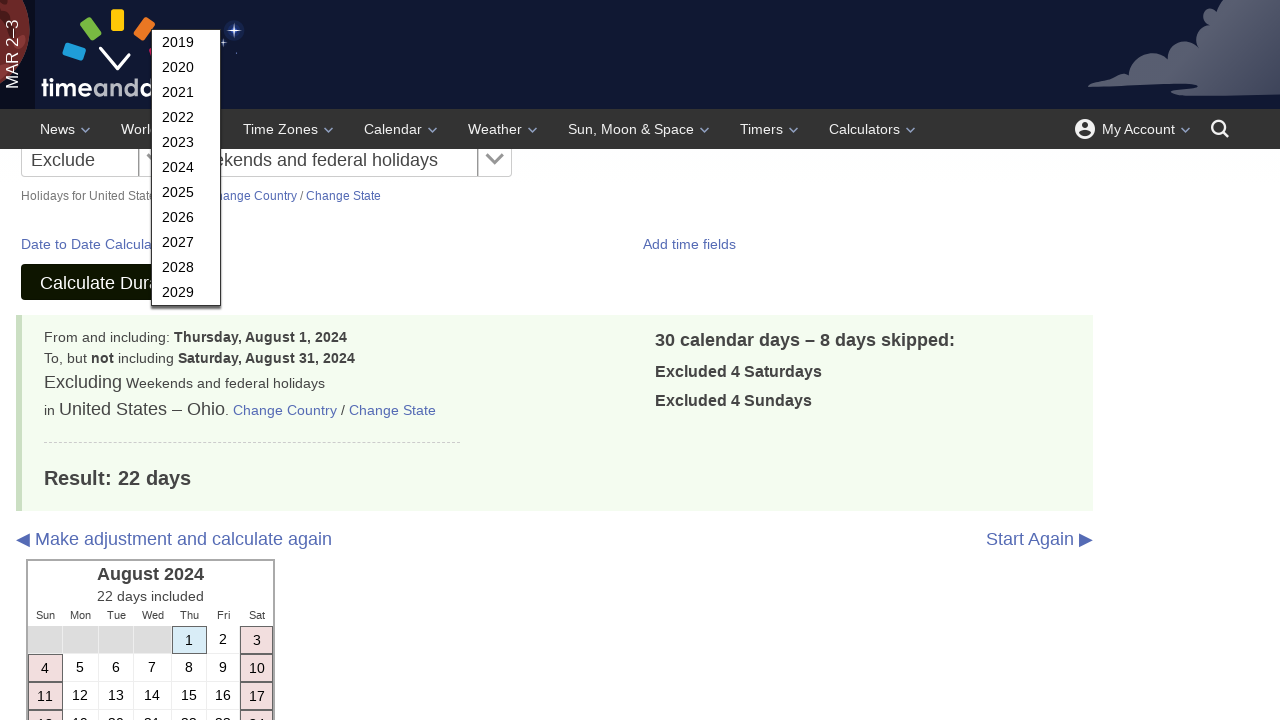

Filled end day field with 30 for September on #d2
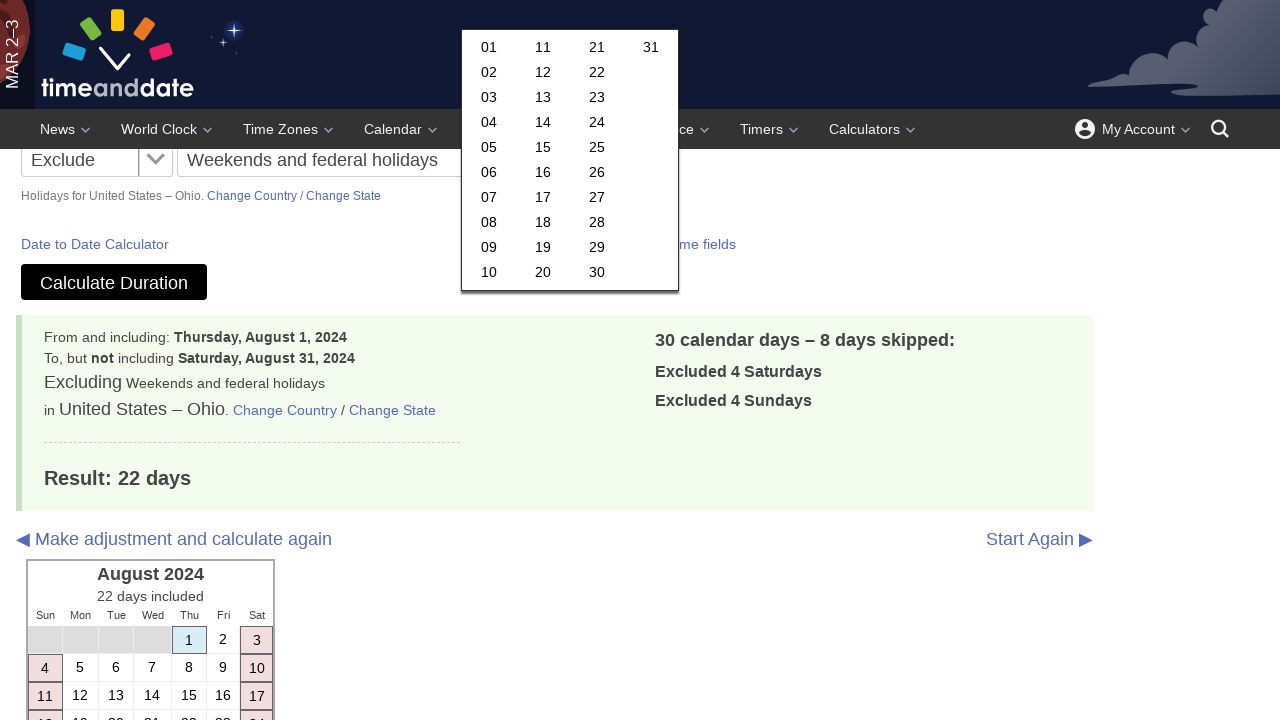

Filled end month field with 9 for September on #m2
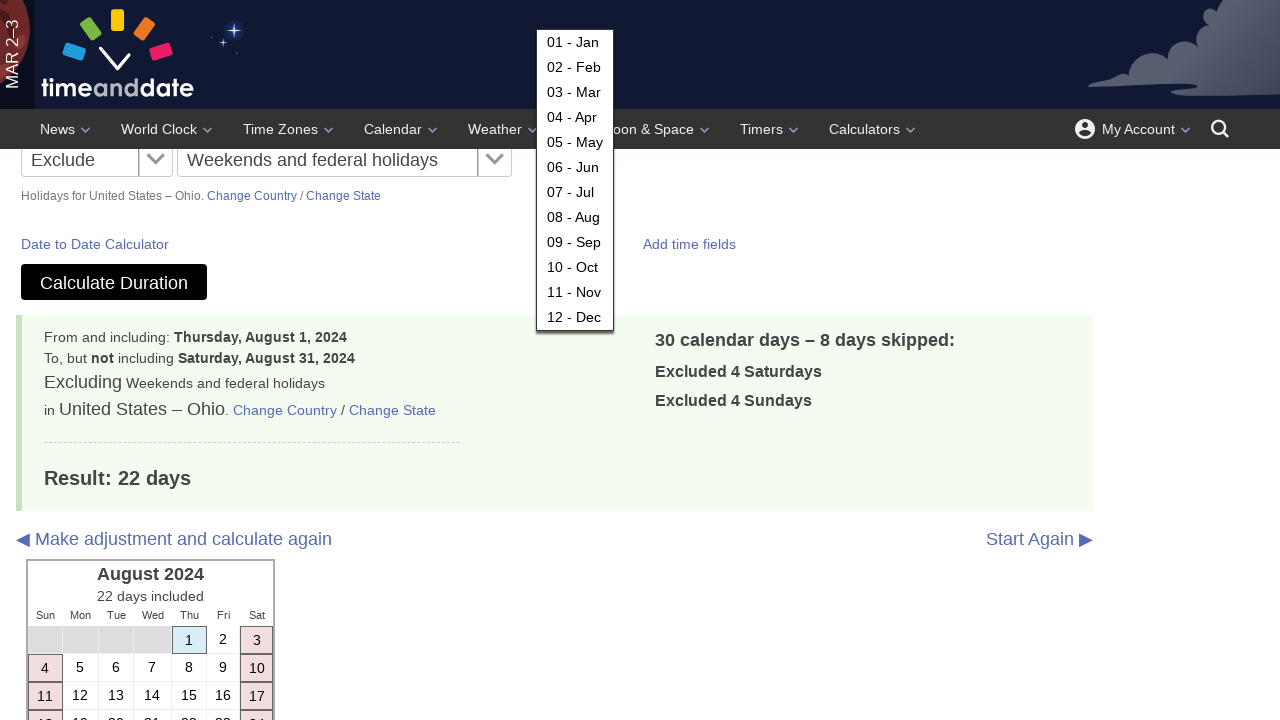

Filled end year field with 2024 on #y2
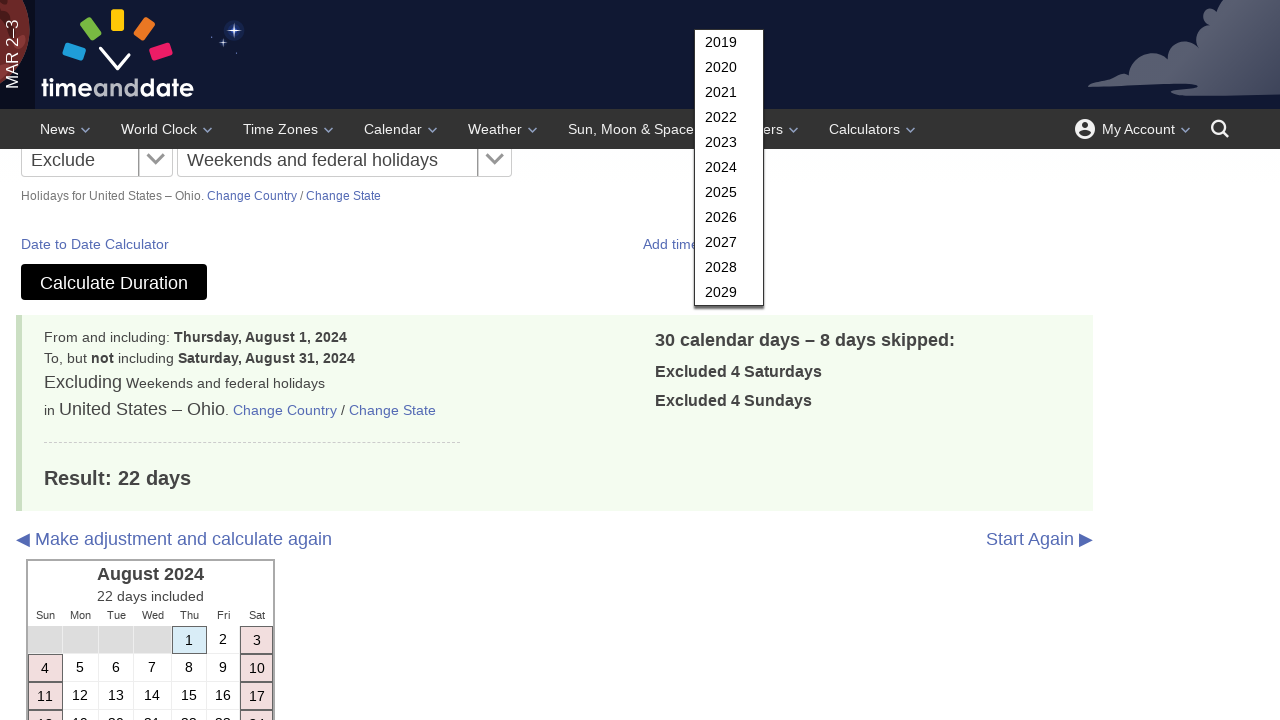

Clicked calculate button to compute working days for September 2024 at (114, 282) on #subbut
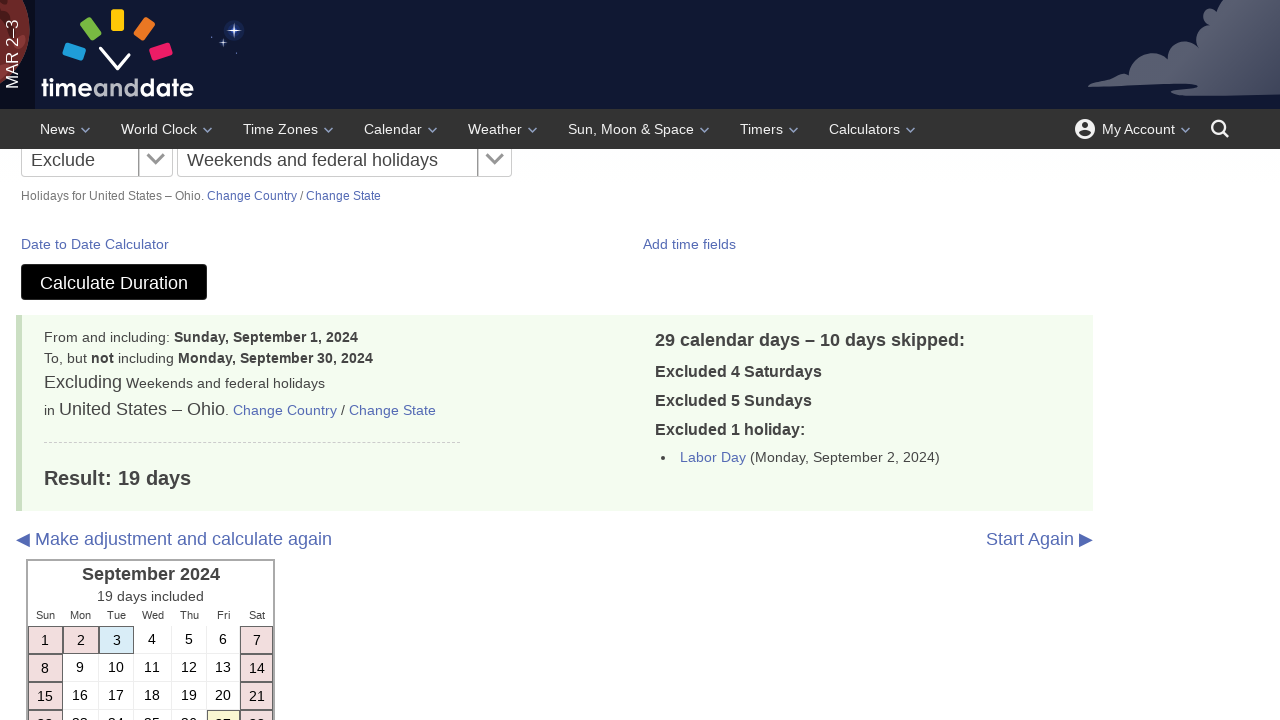

Results loaded showing September
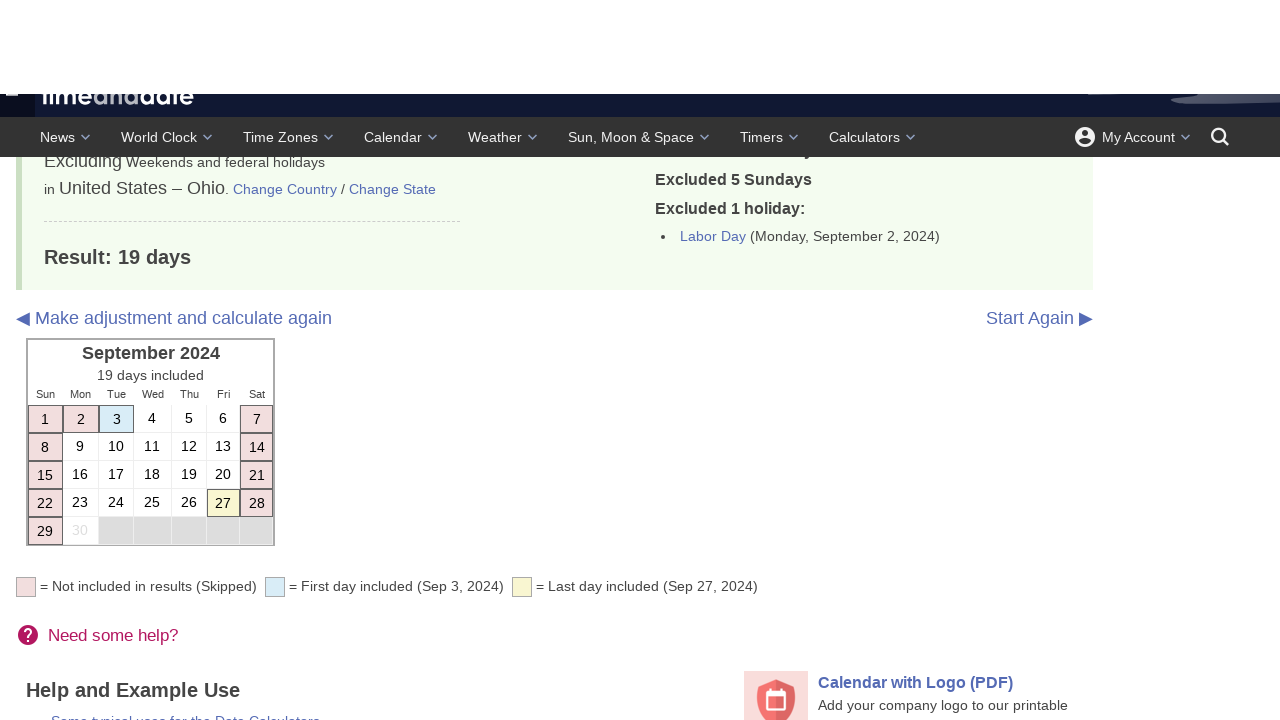

Working days calculation result displayed for September 2024
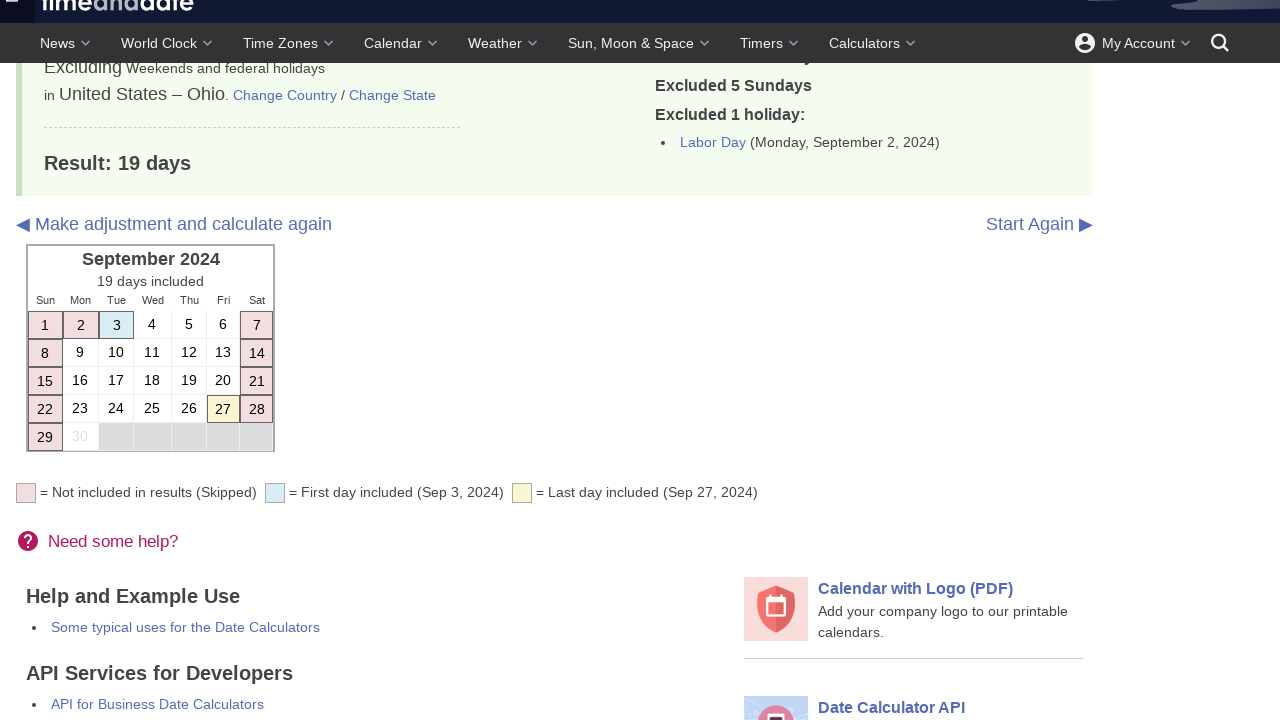

Filled start day field with 1 for October 2024 on #d1
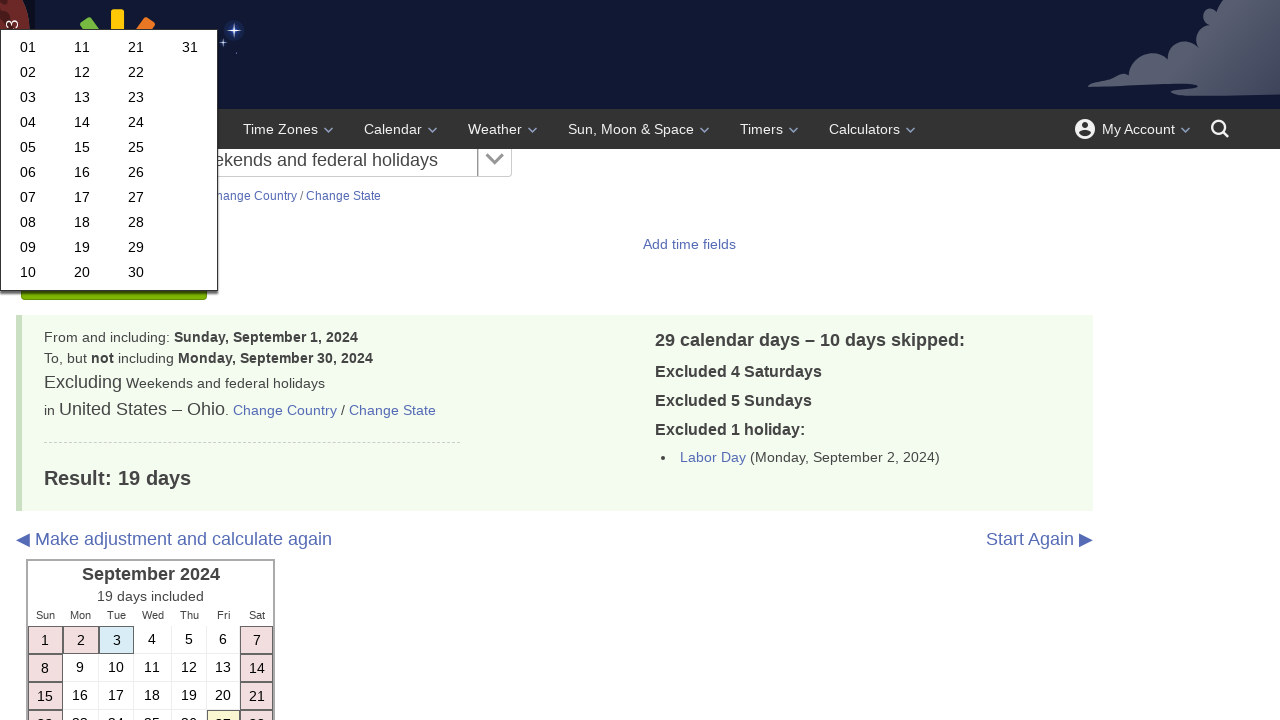

Filled start month field with 10 for October on #m1
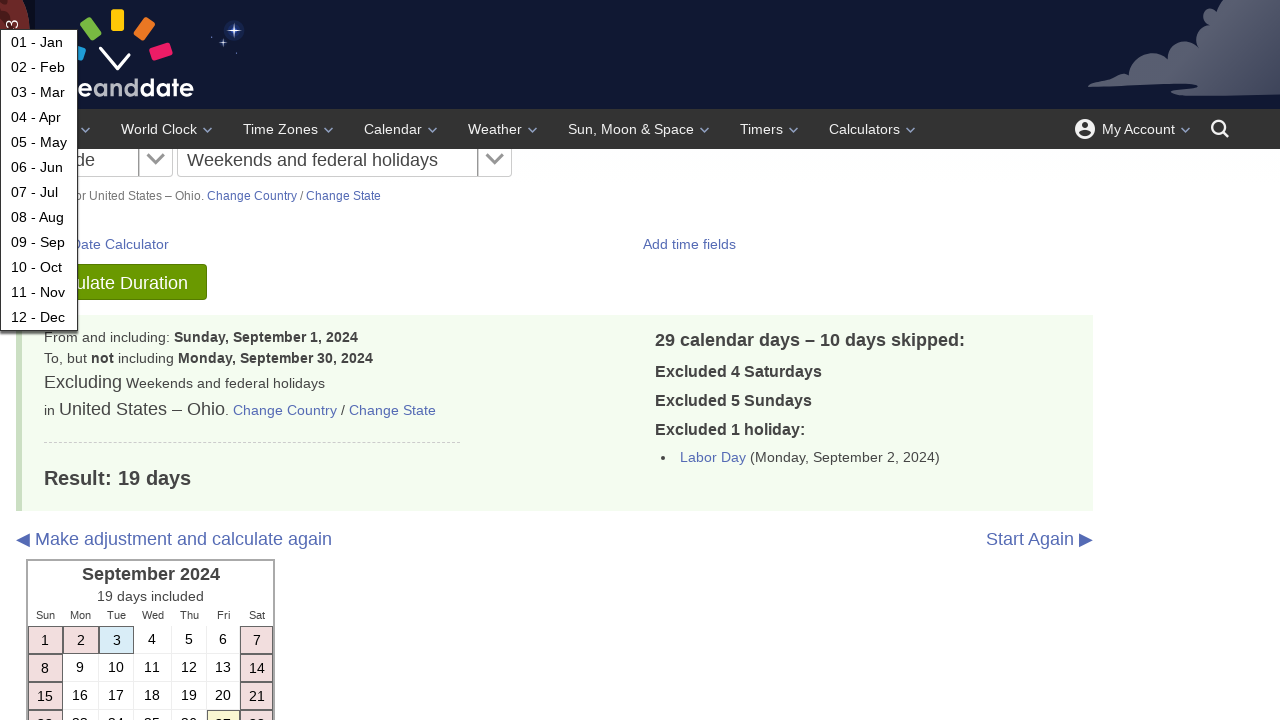

Filled start year field with 2024 on #y1
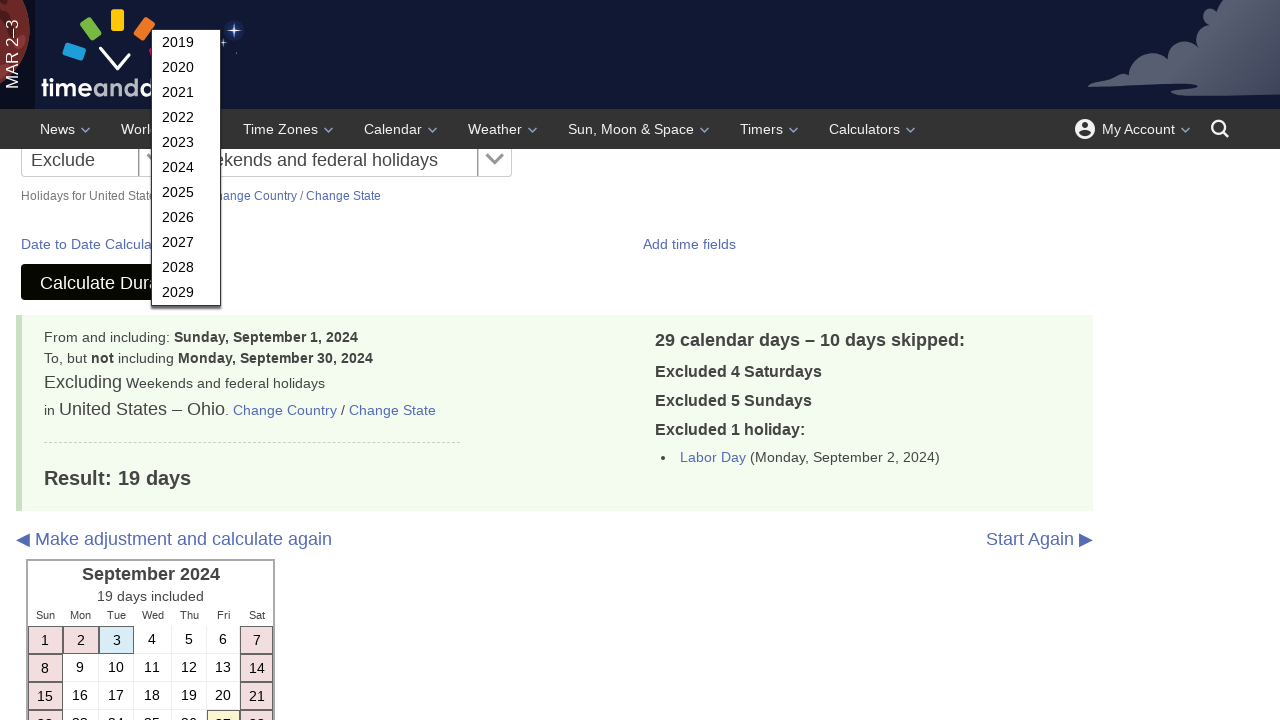

Filled end day field with 31 for October on #d2
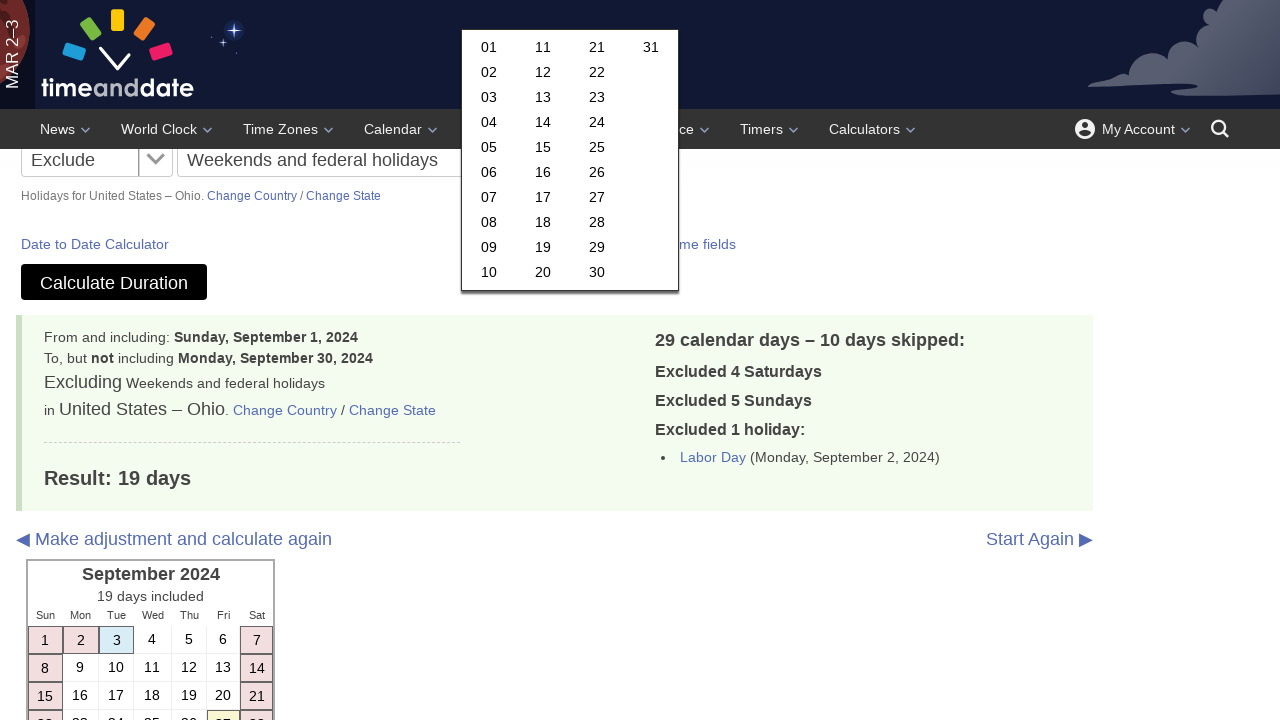

Filled end month field with 10 for October on #m2
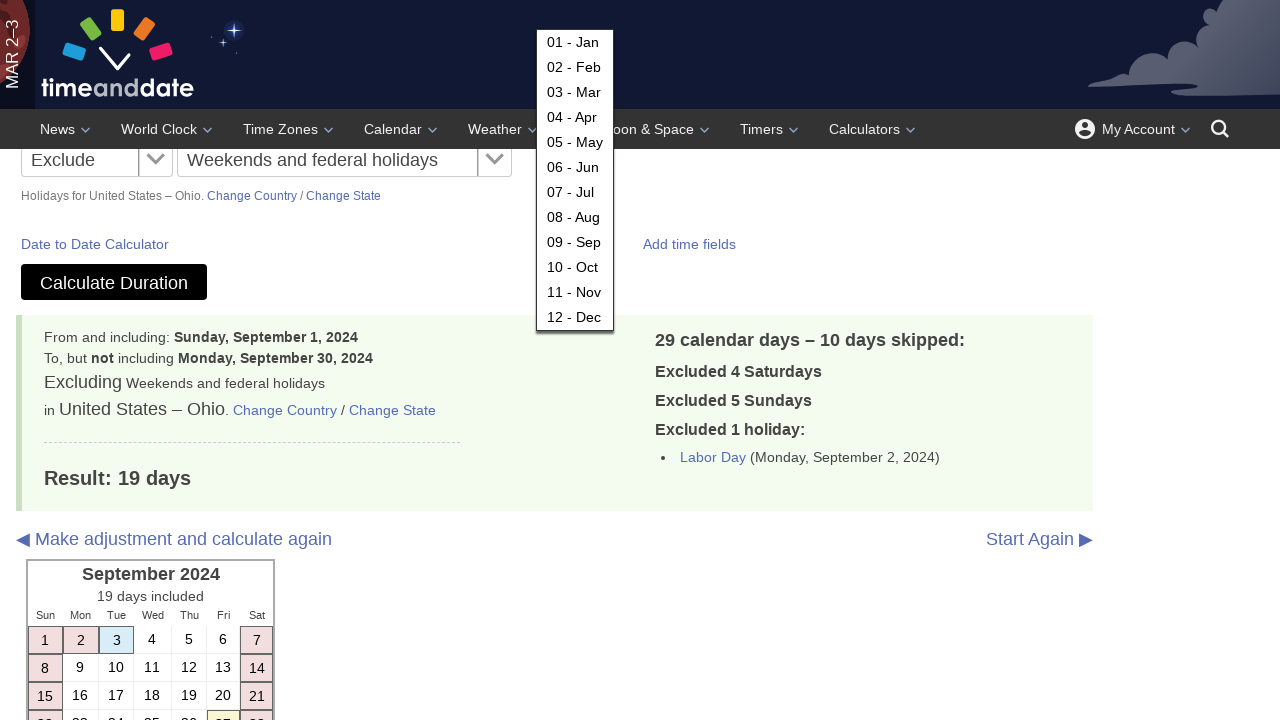

Filled end year field with 2024 on #y2
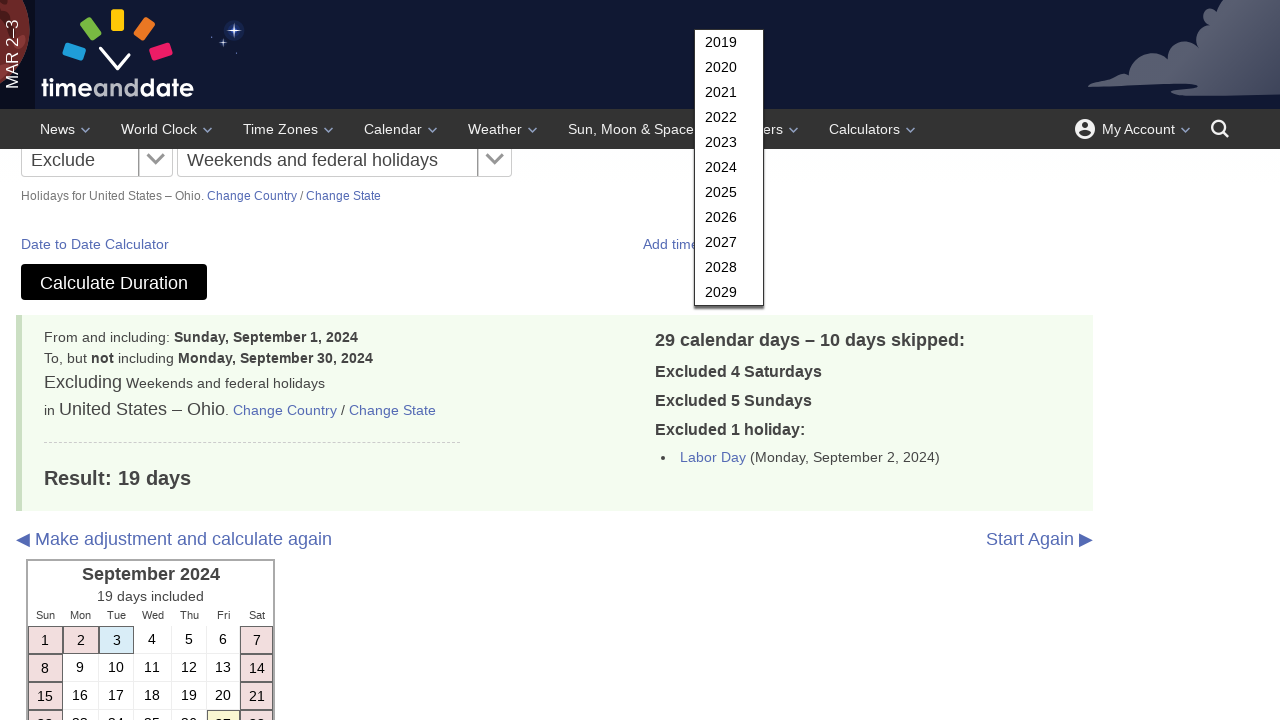

Clicked calculate button to compute working days for October 2024 at (114, 282) on #subbut
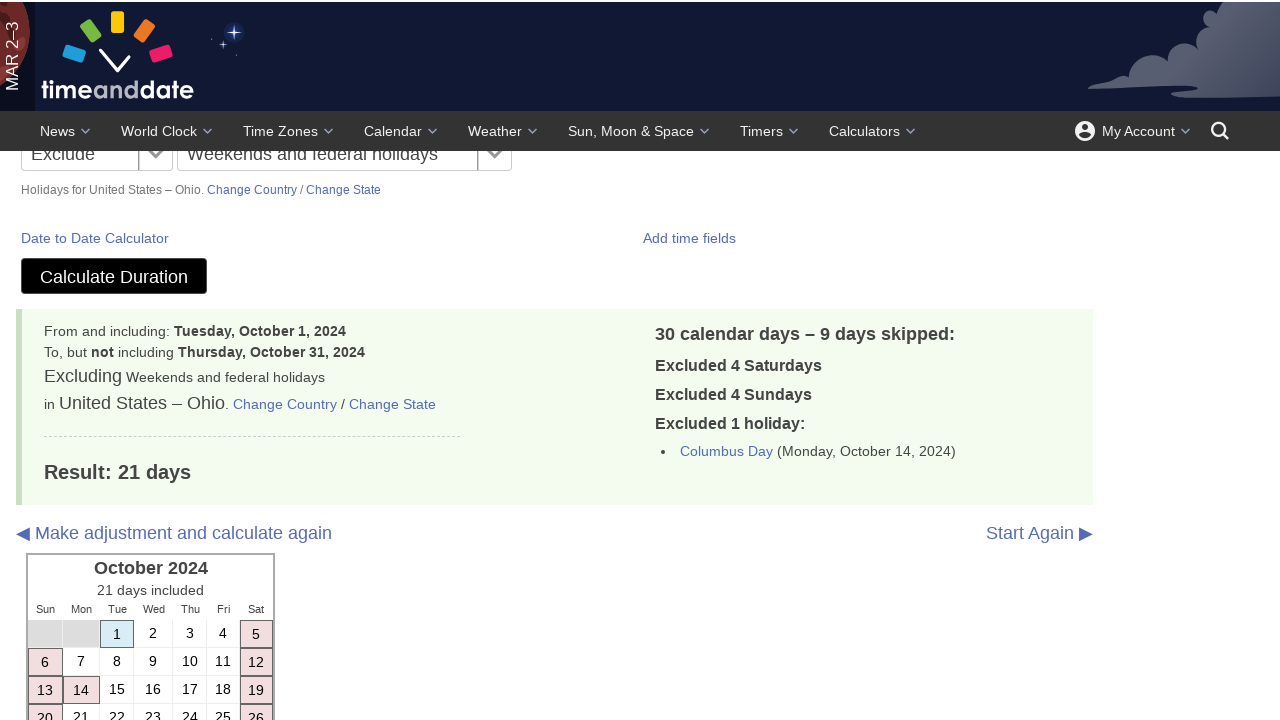

Results loaded showing October
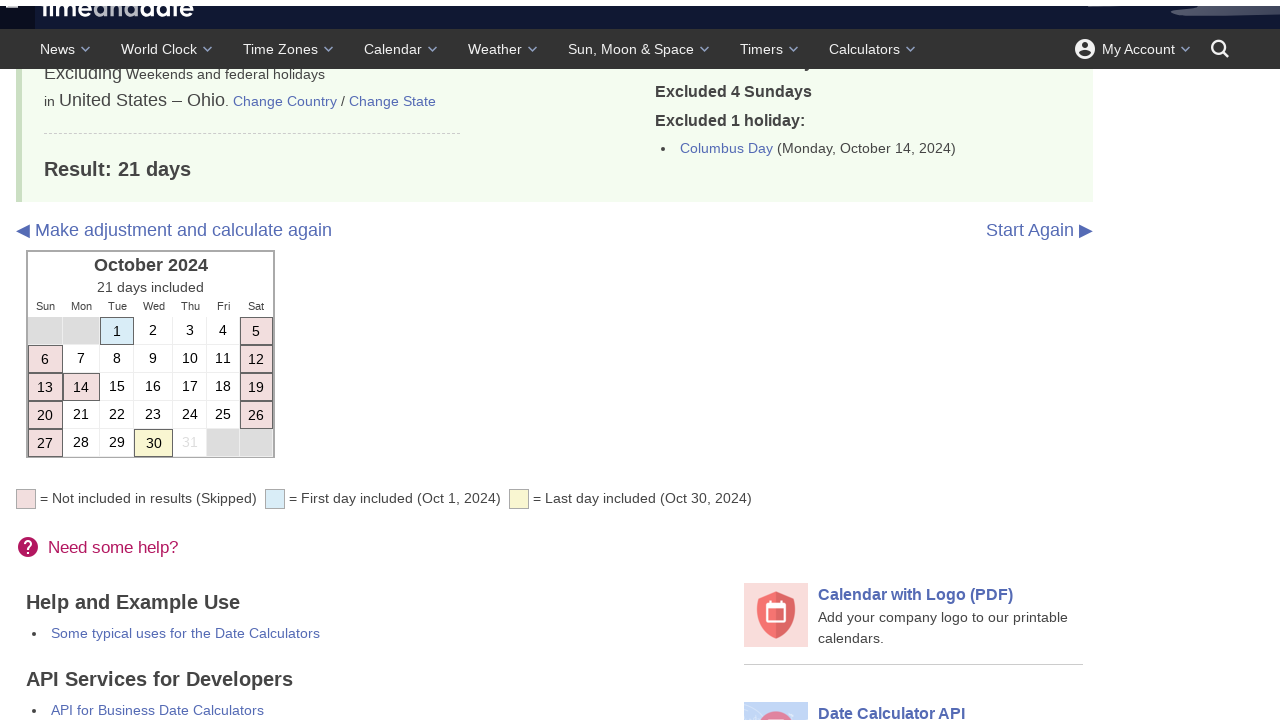

Working days calculation result displayed for October 2024
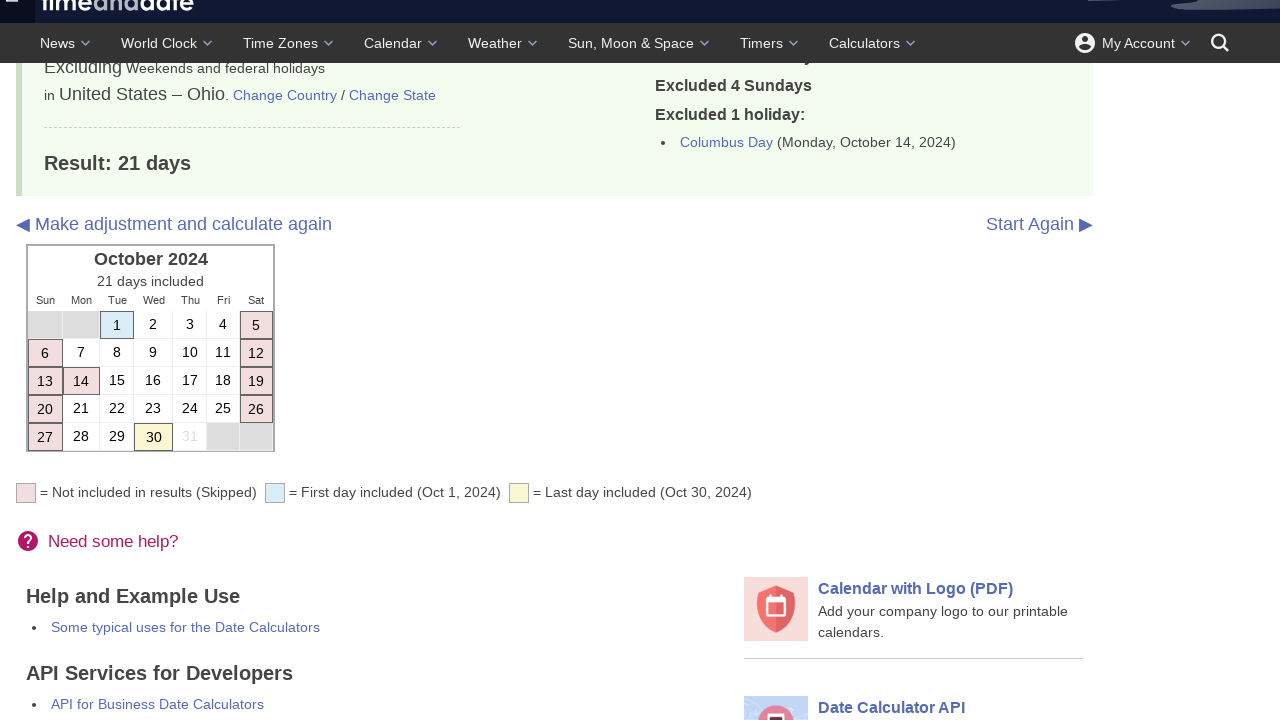

Filled start day field with 1 for November 2024 on #d1
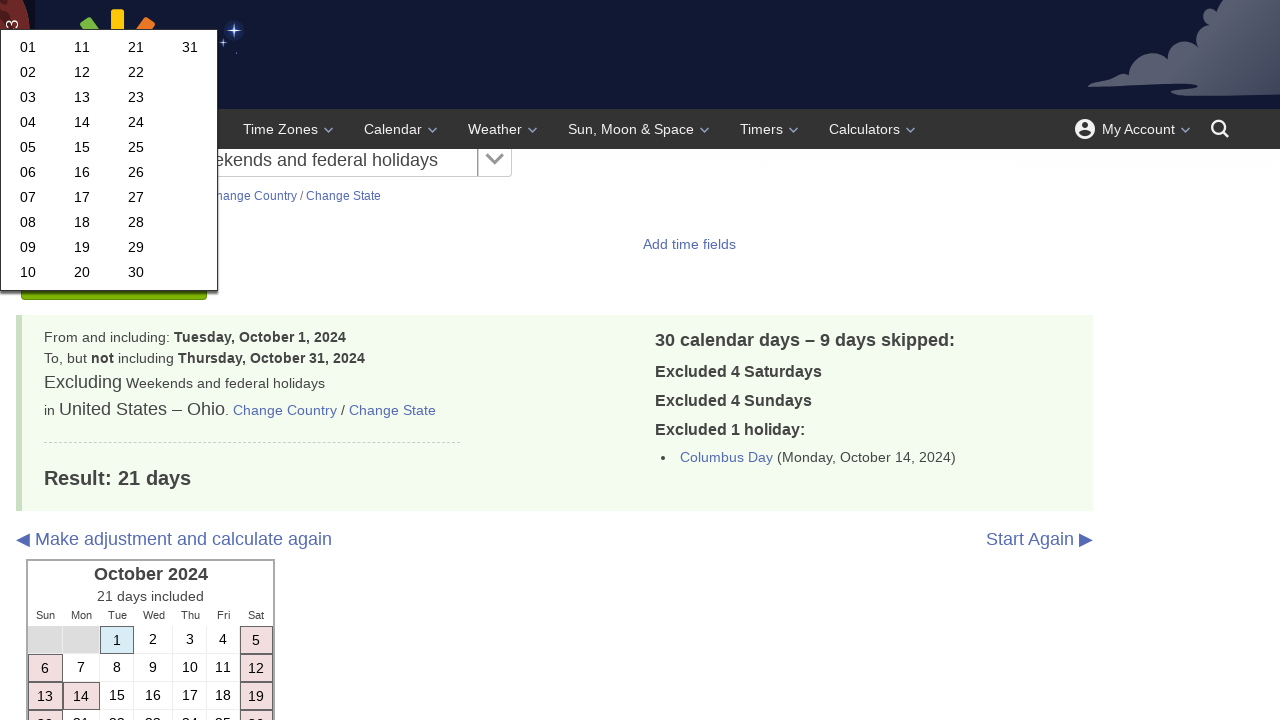

Filled start month field with 11 for November on #m1
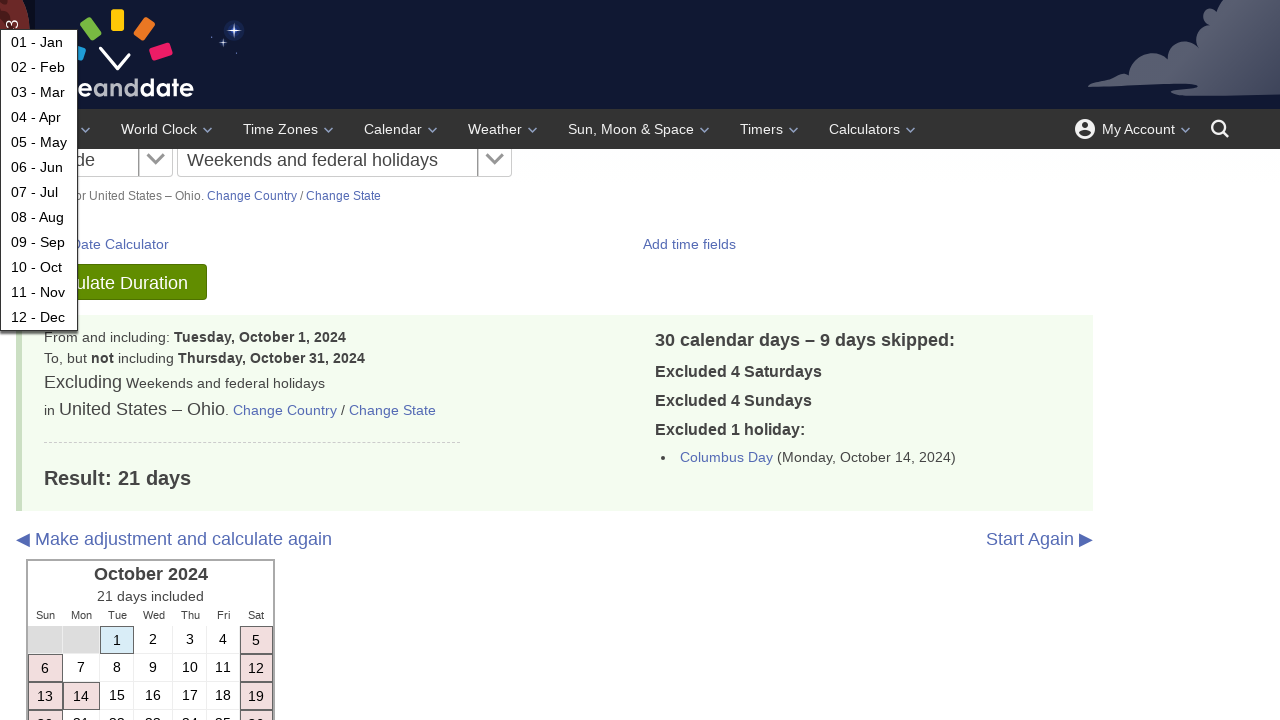

Filled start year field with 2024 on #y1
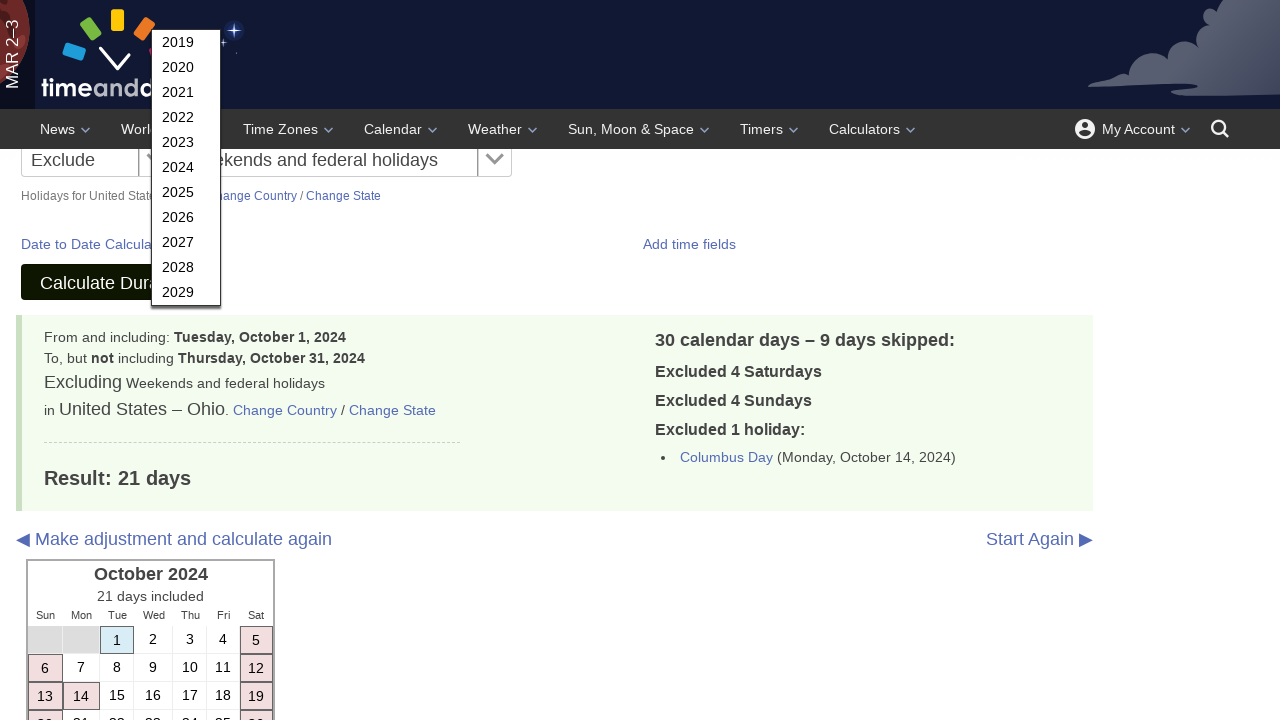

Filled end day field with 30 for November on #d2
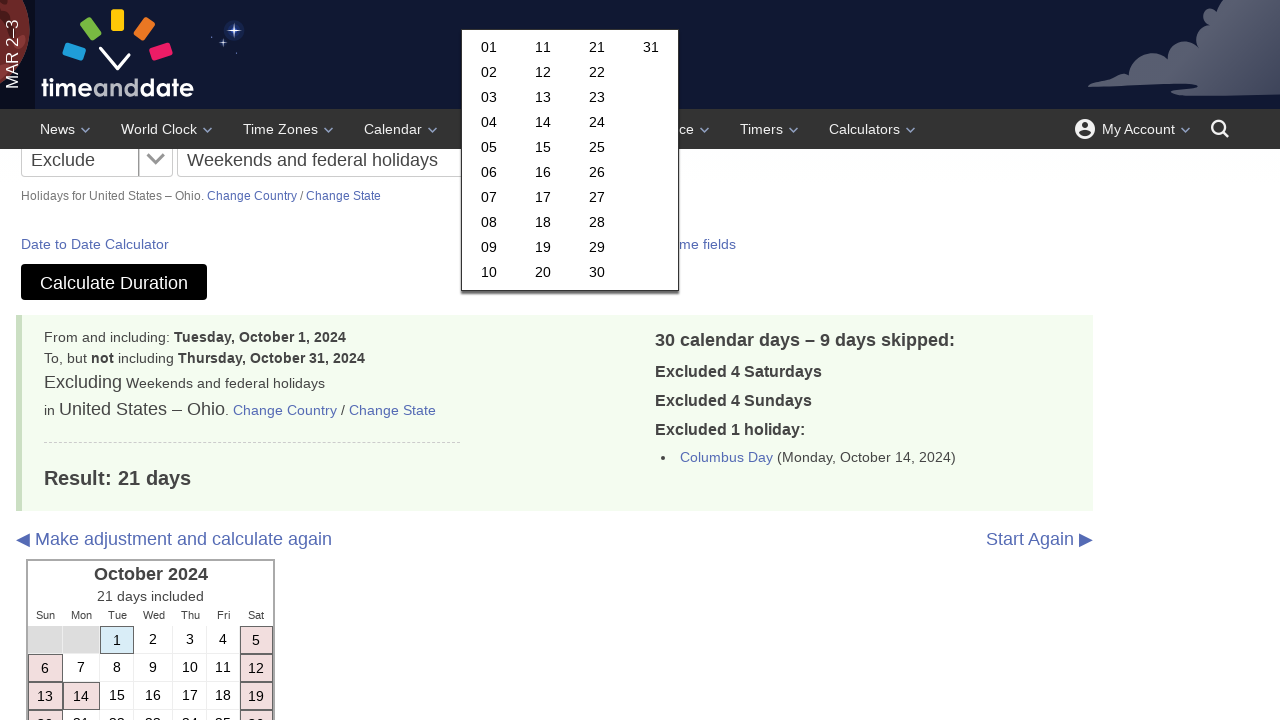

Filled end month field with 11 for November on #m2
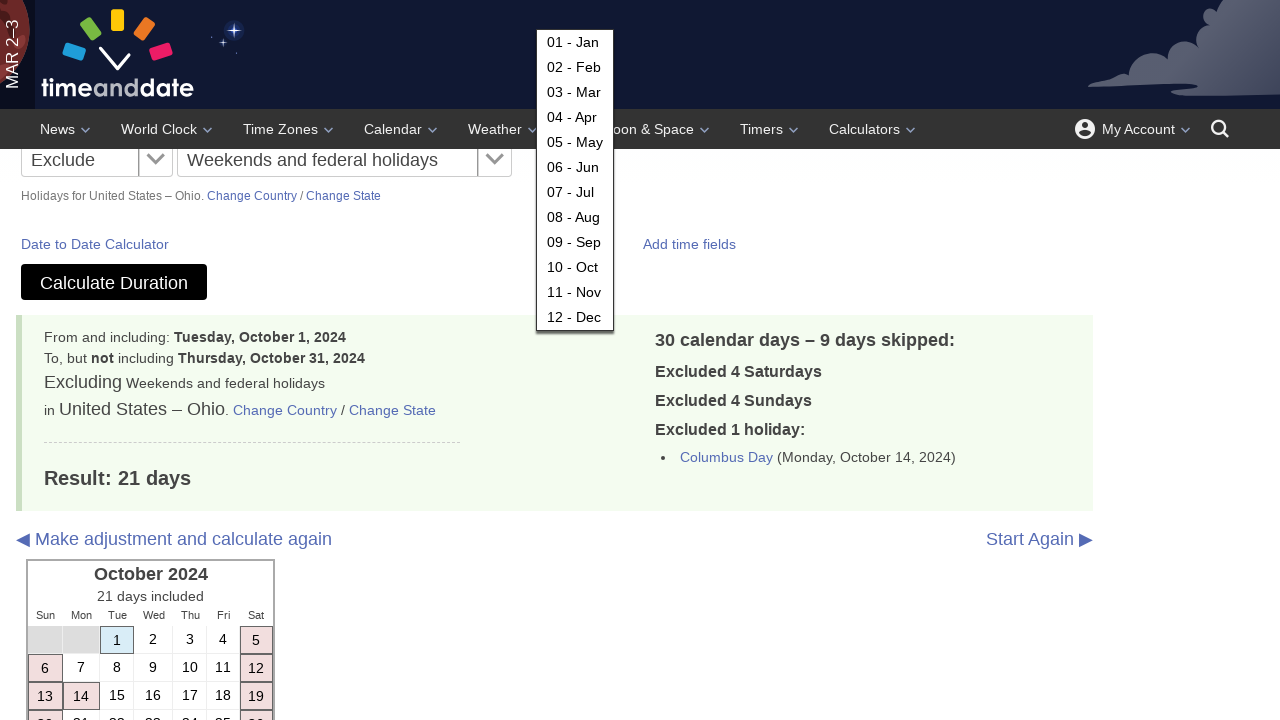

Filled end year field with 2024 on #y2
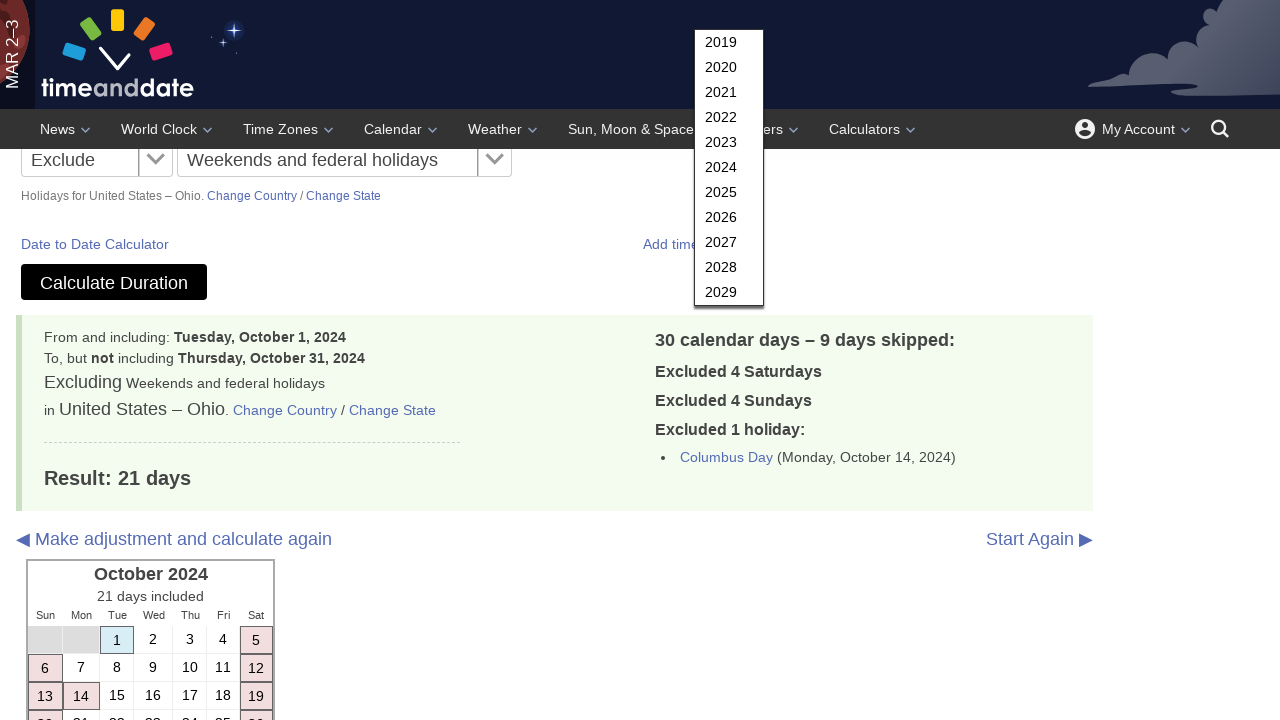

Clicked calculate button to compute working days for November 2024 at (114, 282) on #subbut
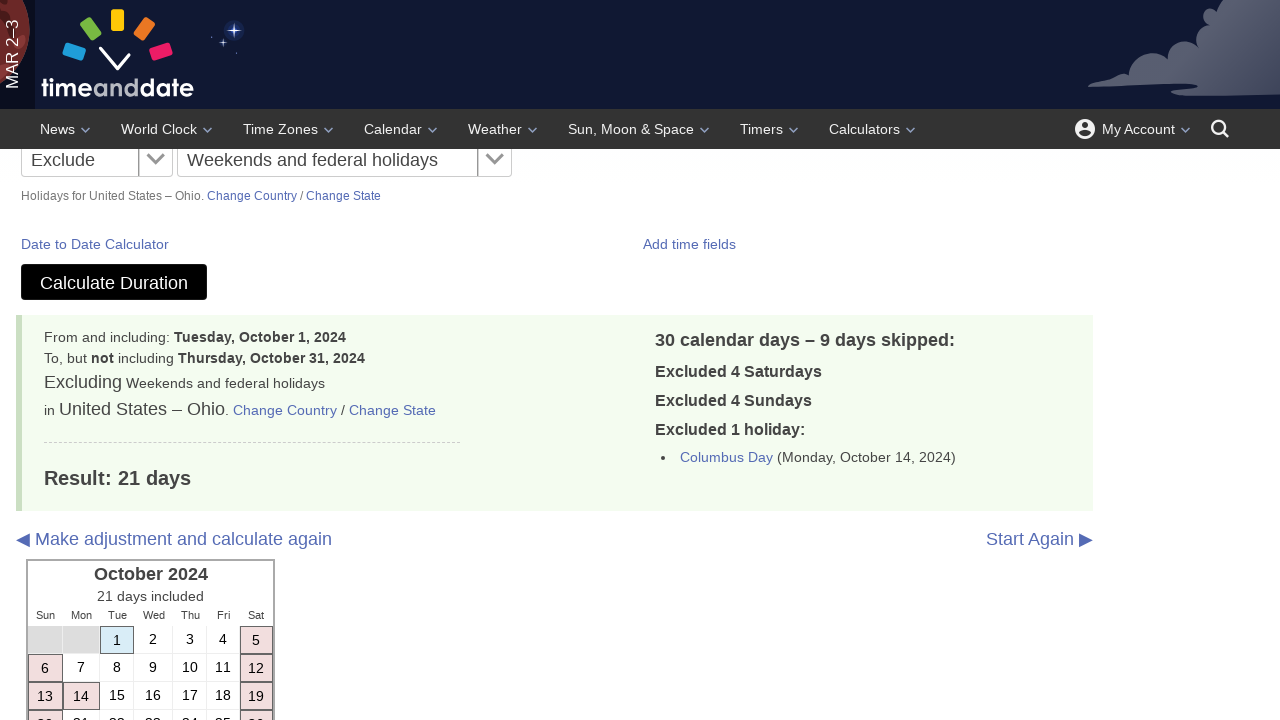

Results loaded showing November
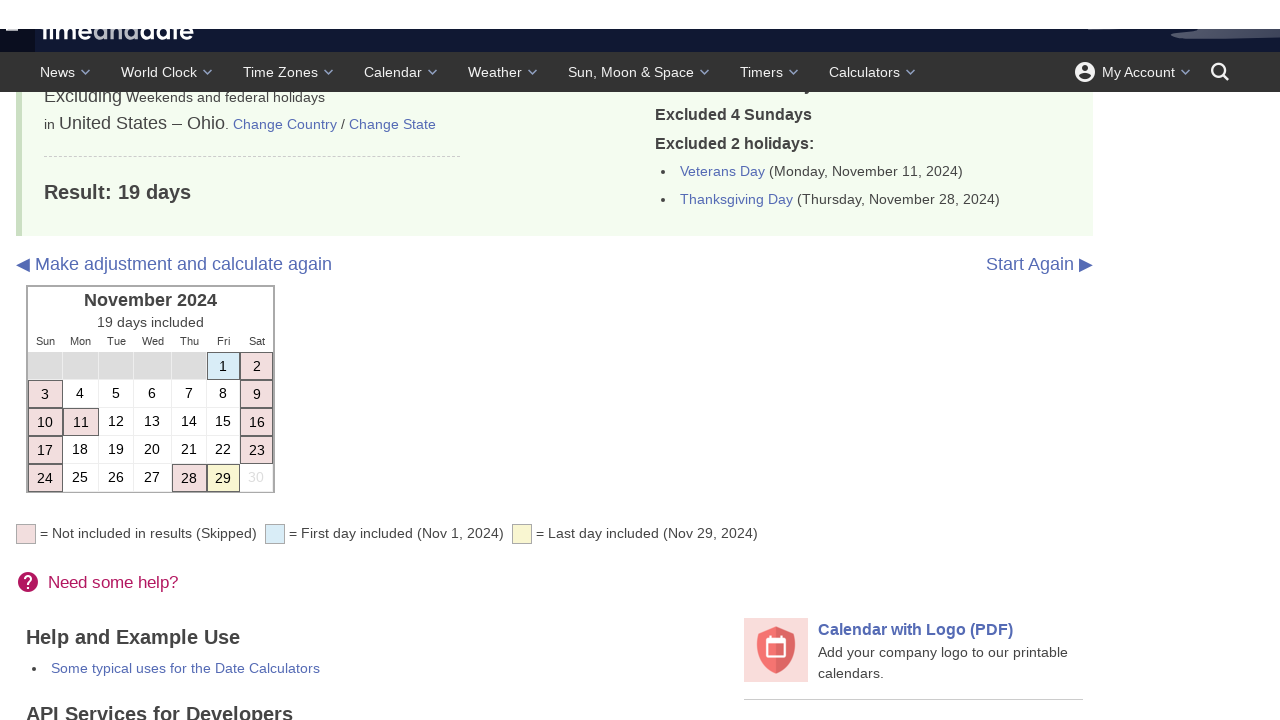

Working days calculation result displayed for November 2024
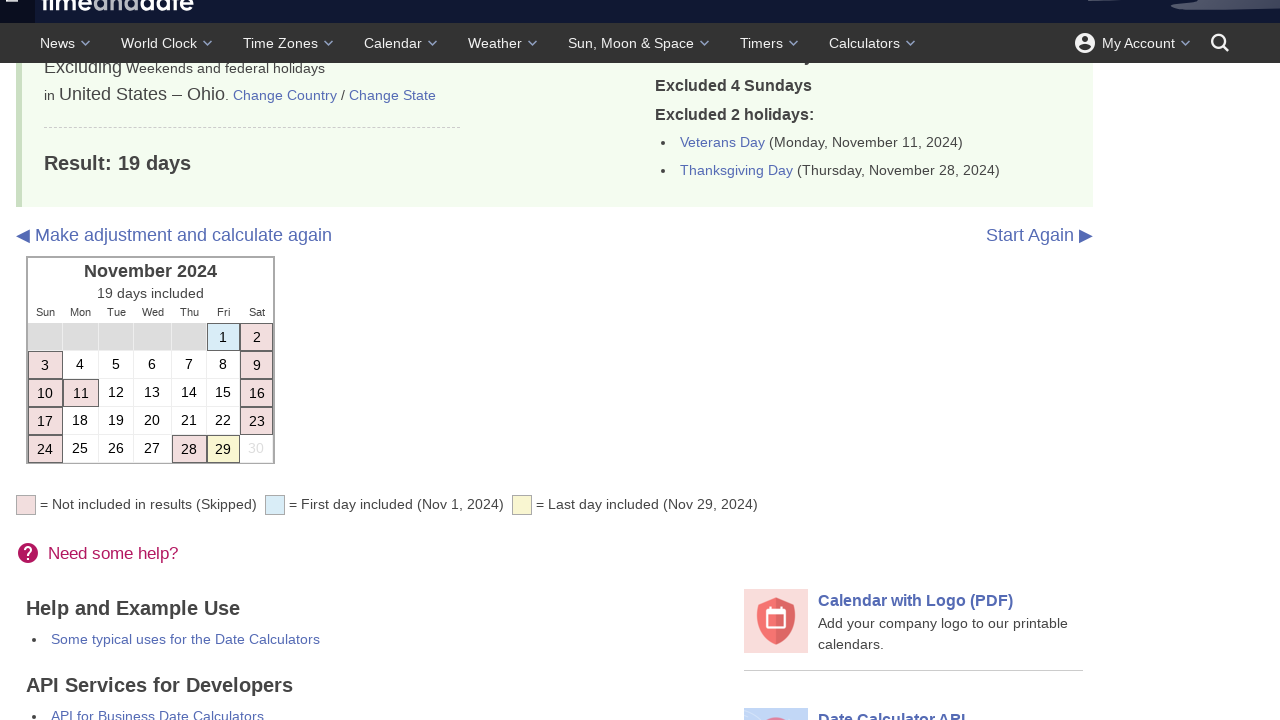

Filled start day field with 1 for December 2024 on #d1
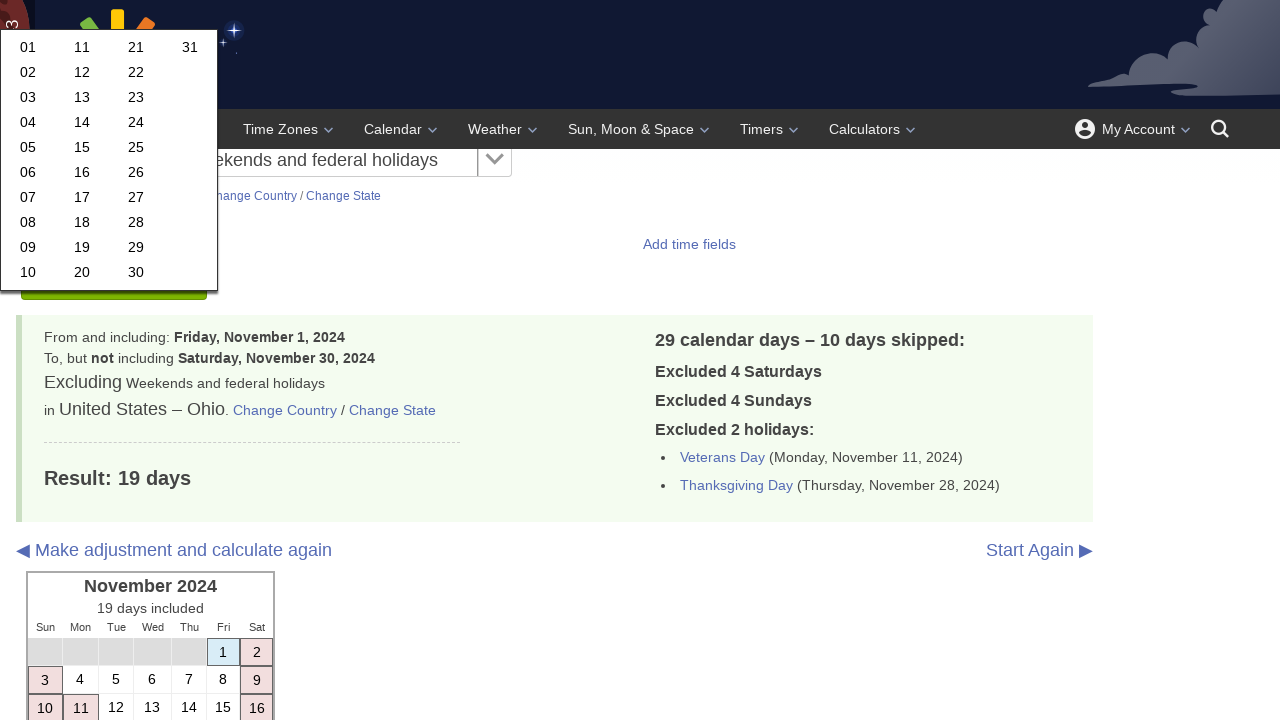

Filled start month field with 12 for December on #m1
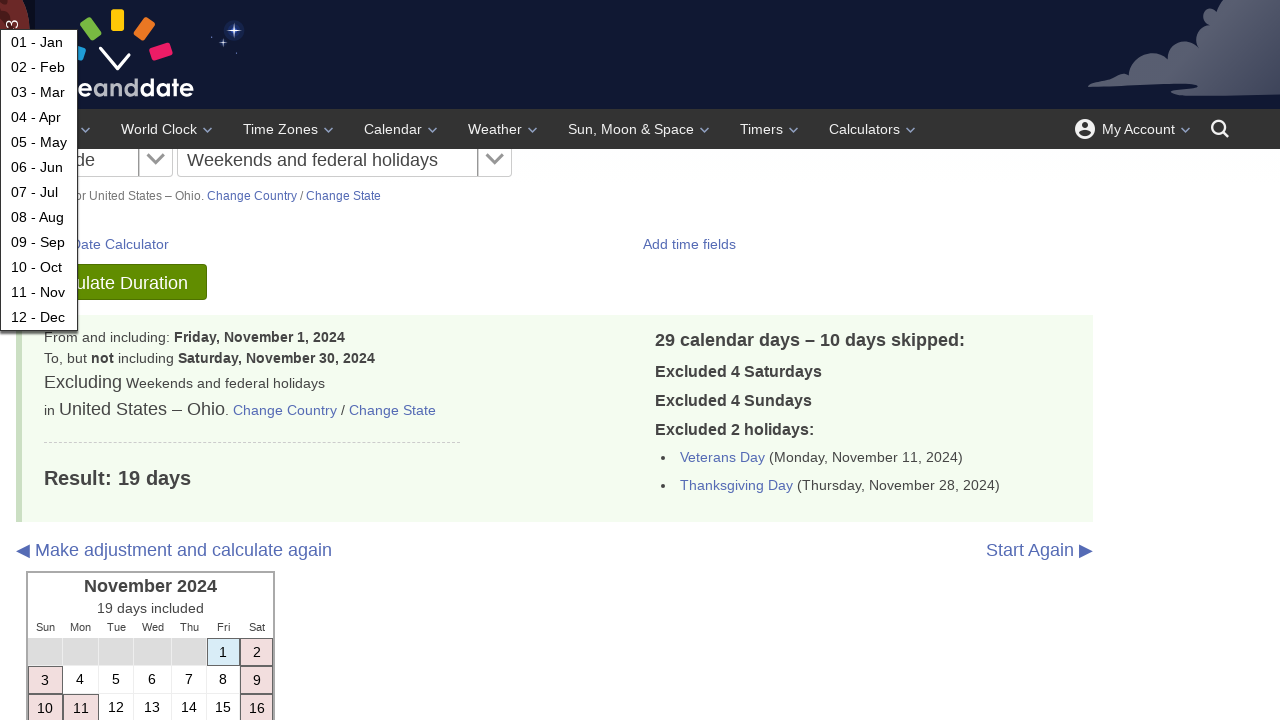

Filled start year field with 2024 on #y1
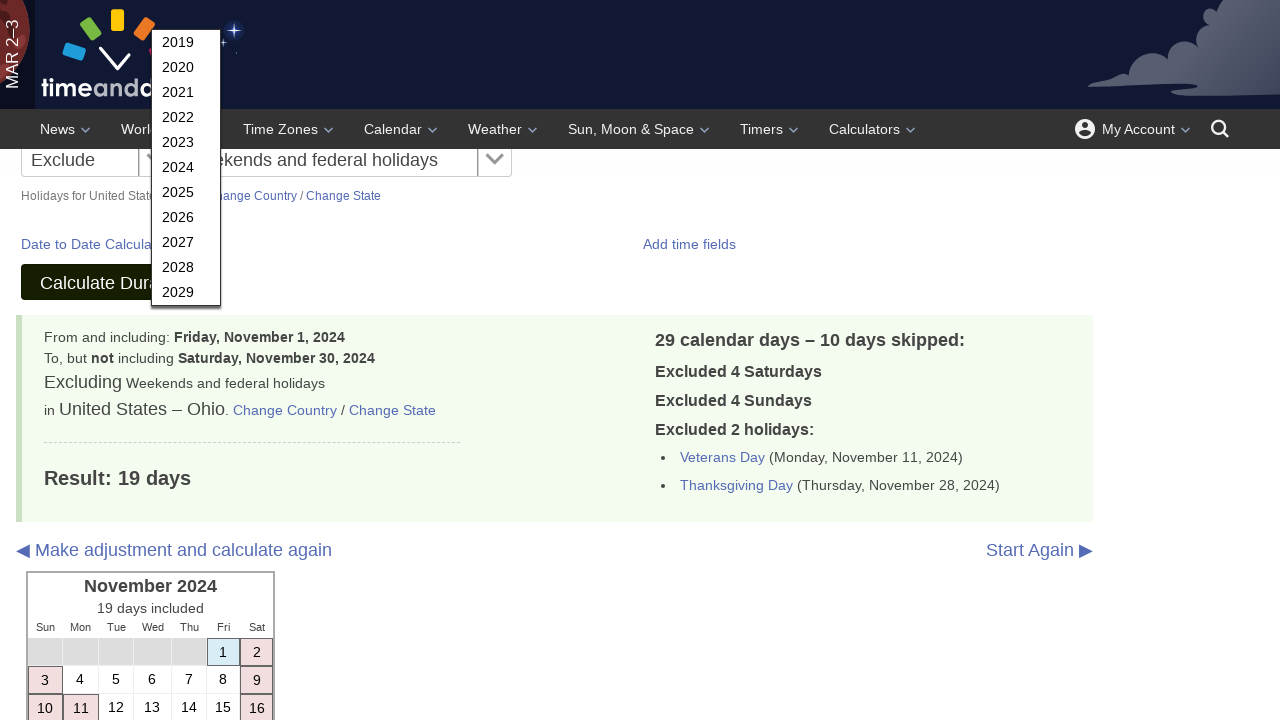

Filled end day field with 31 for December on #d2
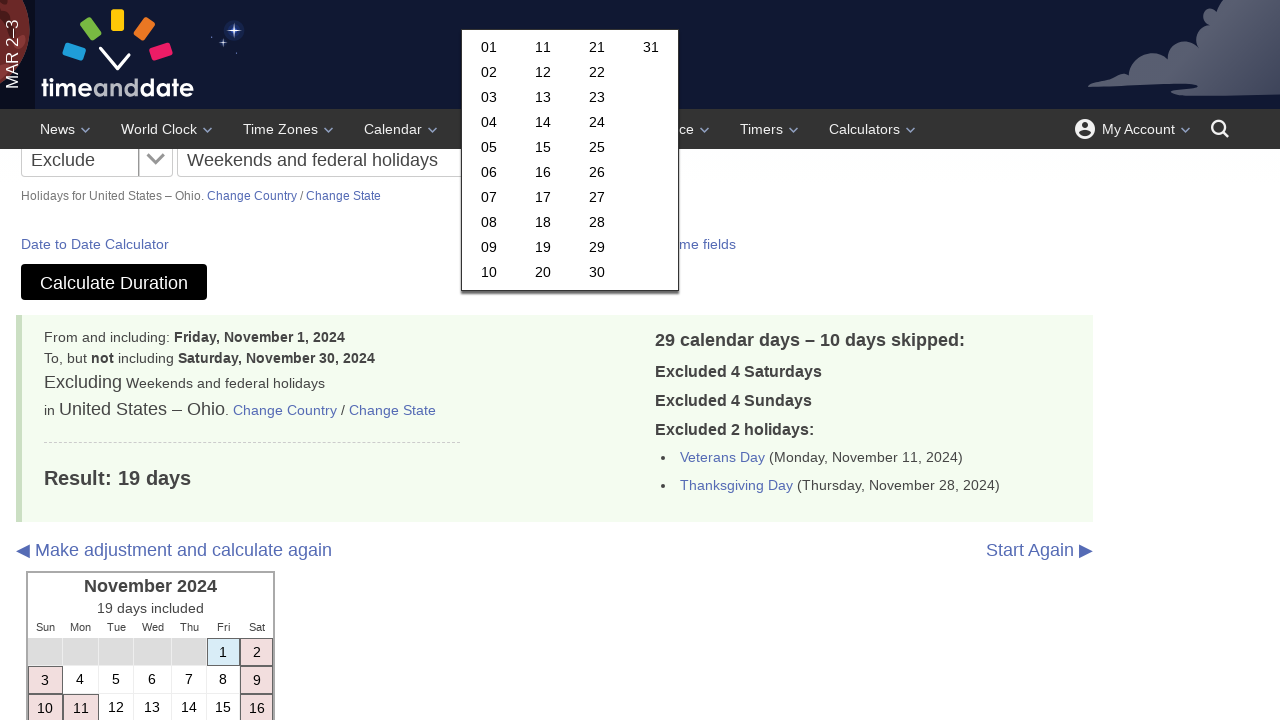

Filled end month field with 12 for December on #m2
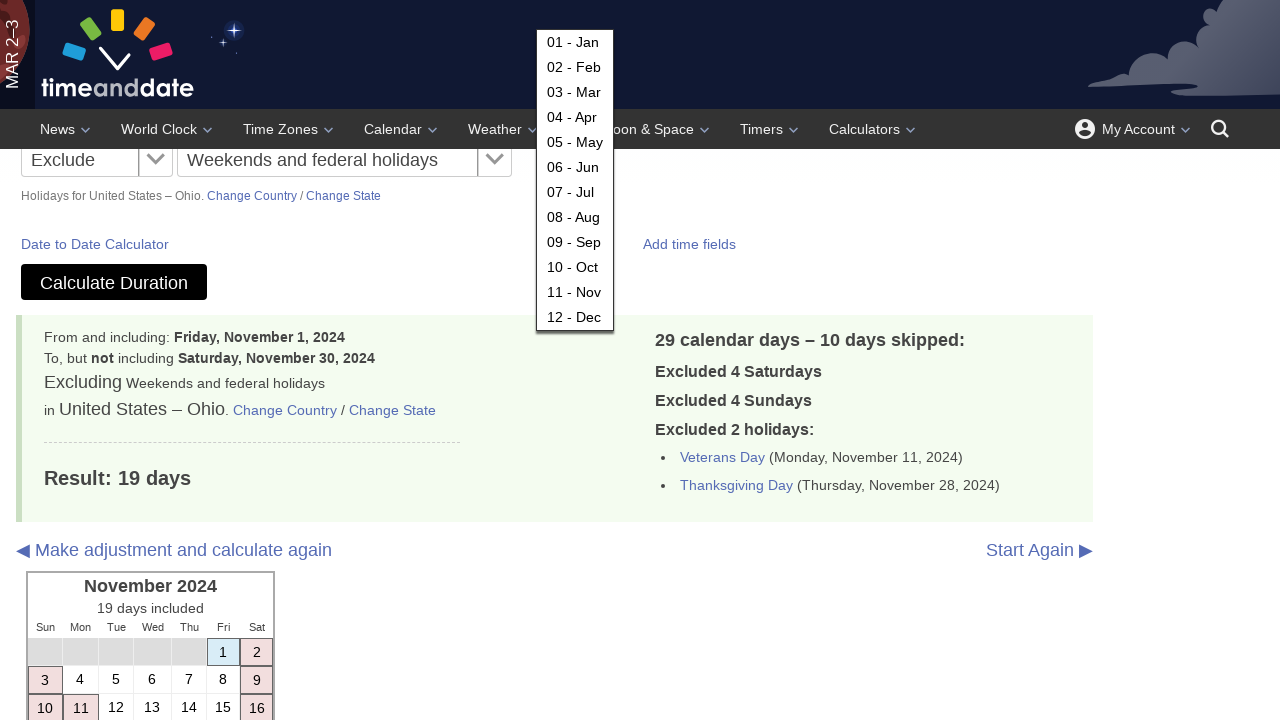

Filled end year field with 2024 on #y2
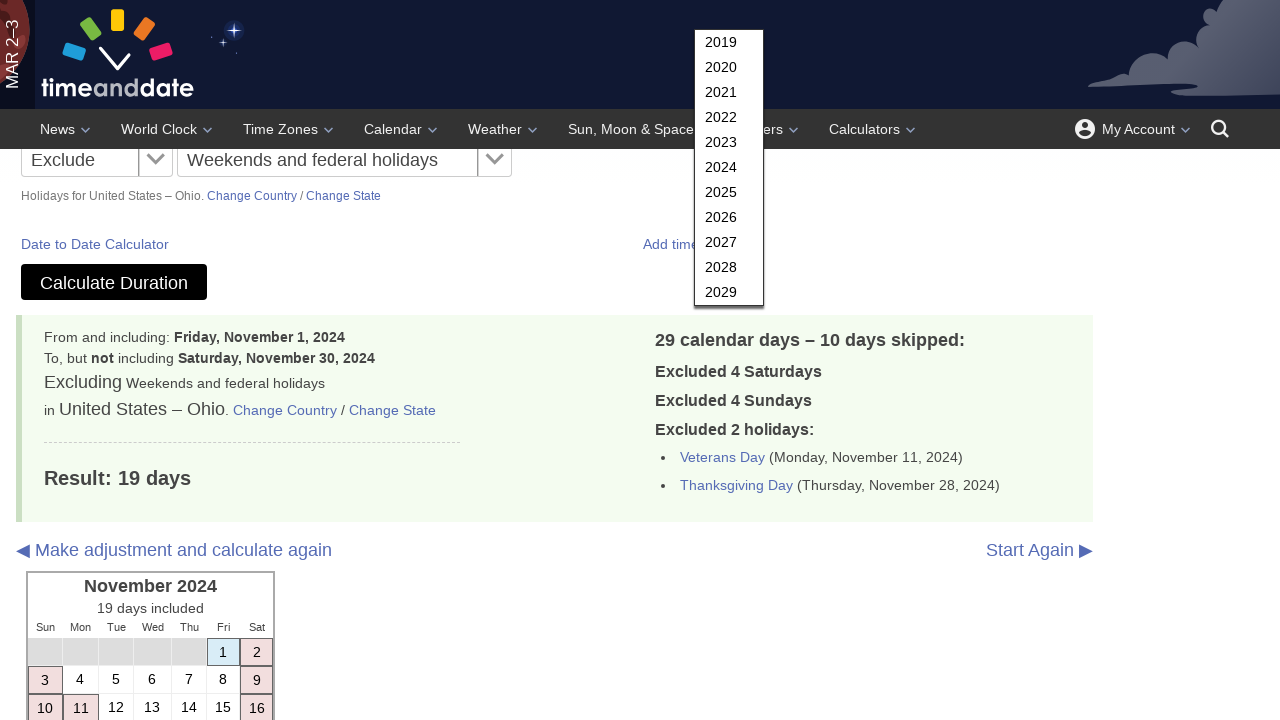

Clicked calculate button to compute working days for December 2024 at (114, 282) on #subbut
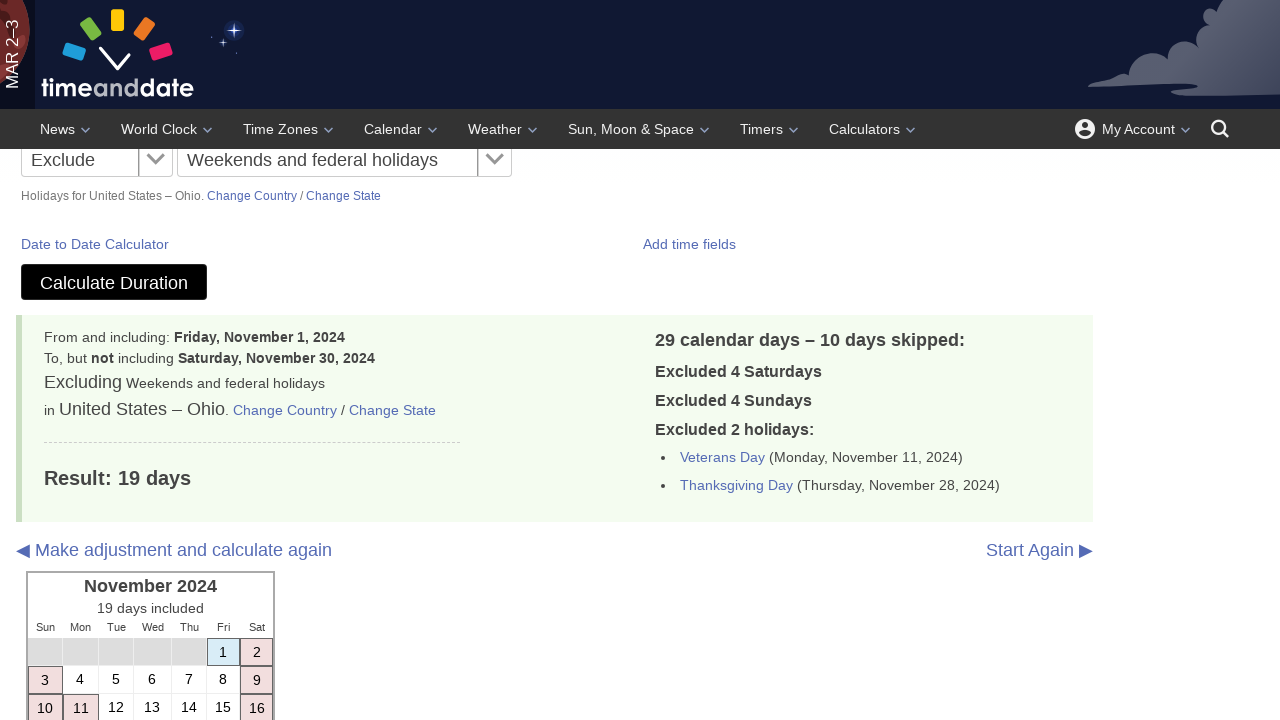

Results loaded showing December
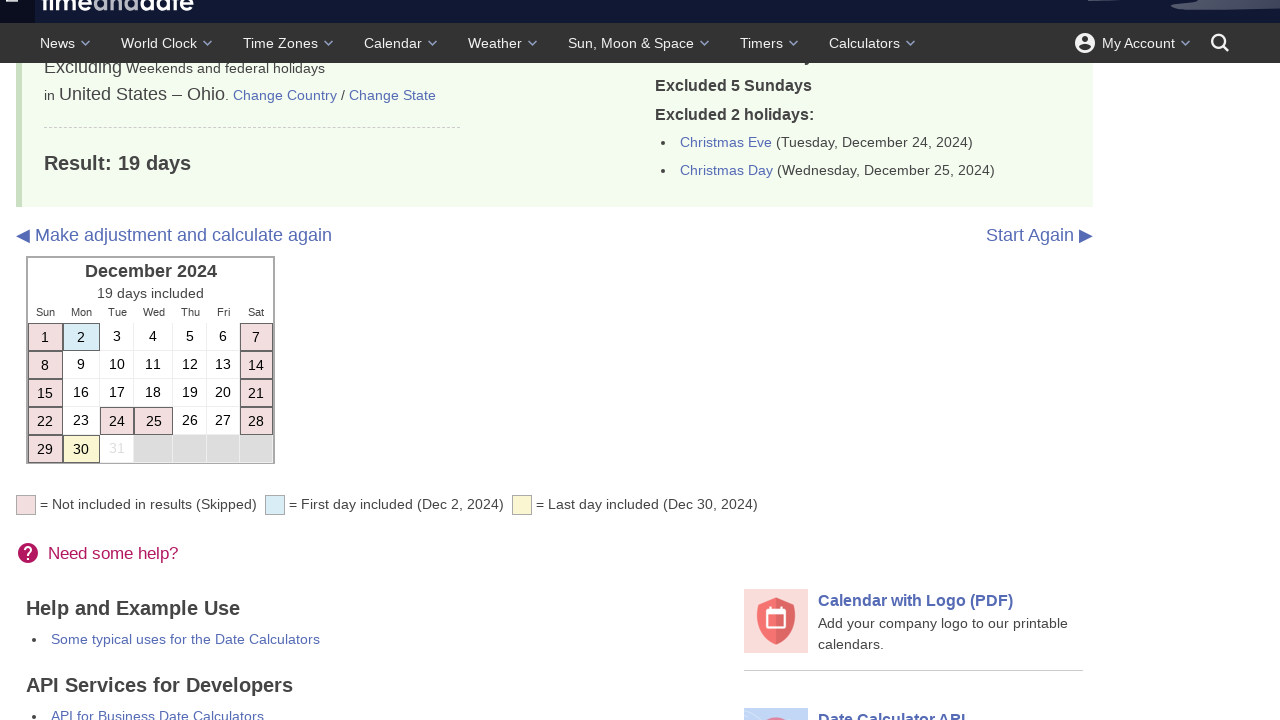

Working days calculation result displayed for December 2024
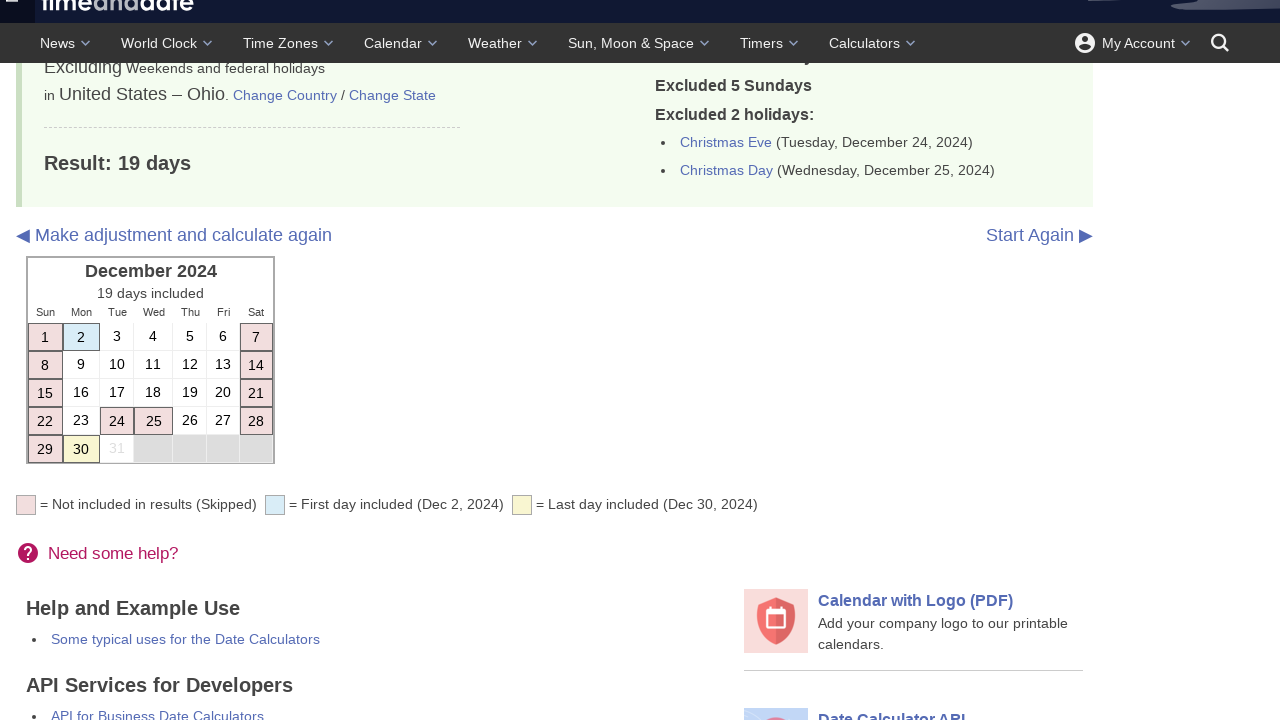

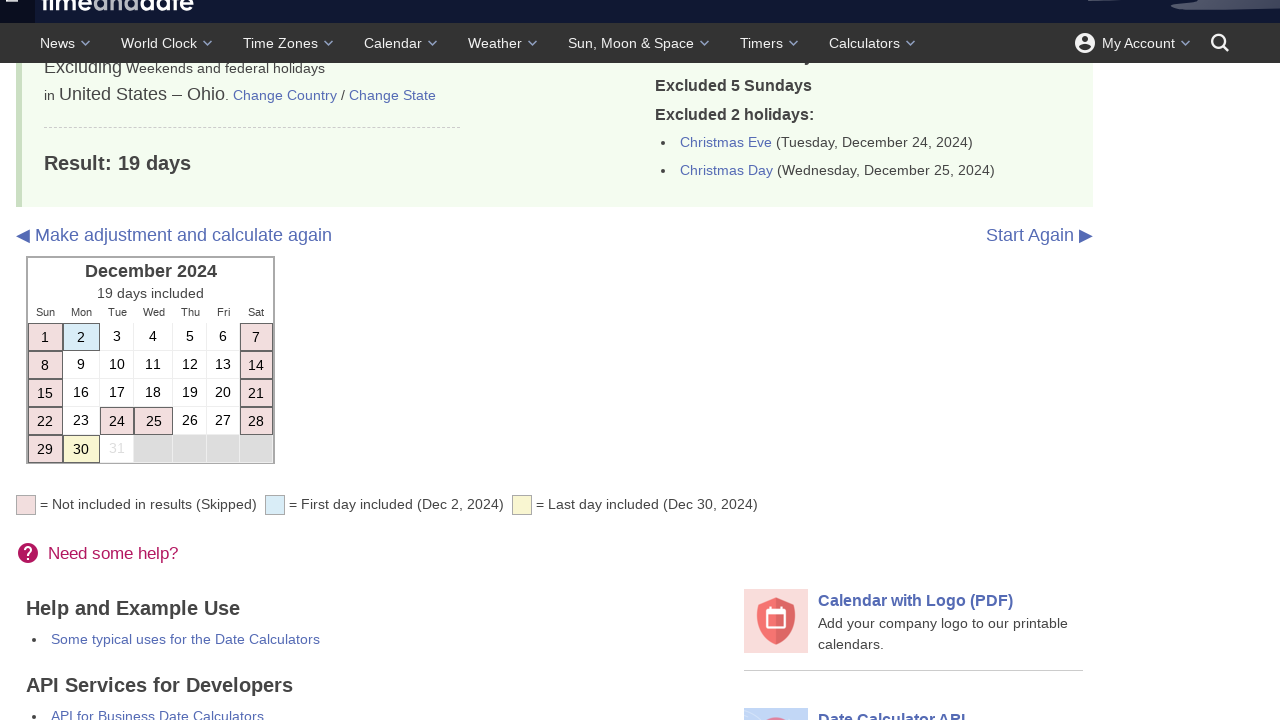